Tests the Splice beatmaker interface by dismissing initial modal overlays, turning off default active notes, and then randomly activating various instrument buttons on the beat grid to create a random music pattern.

Starting URL: https://splice.com/sounds/beatmaker

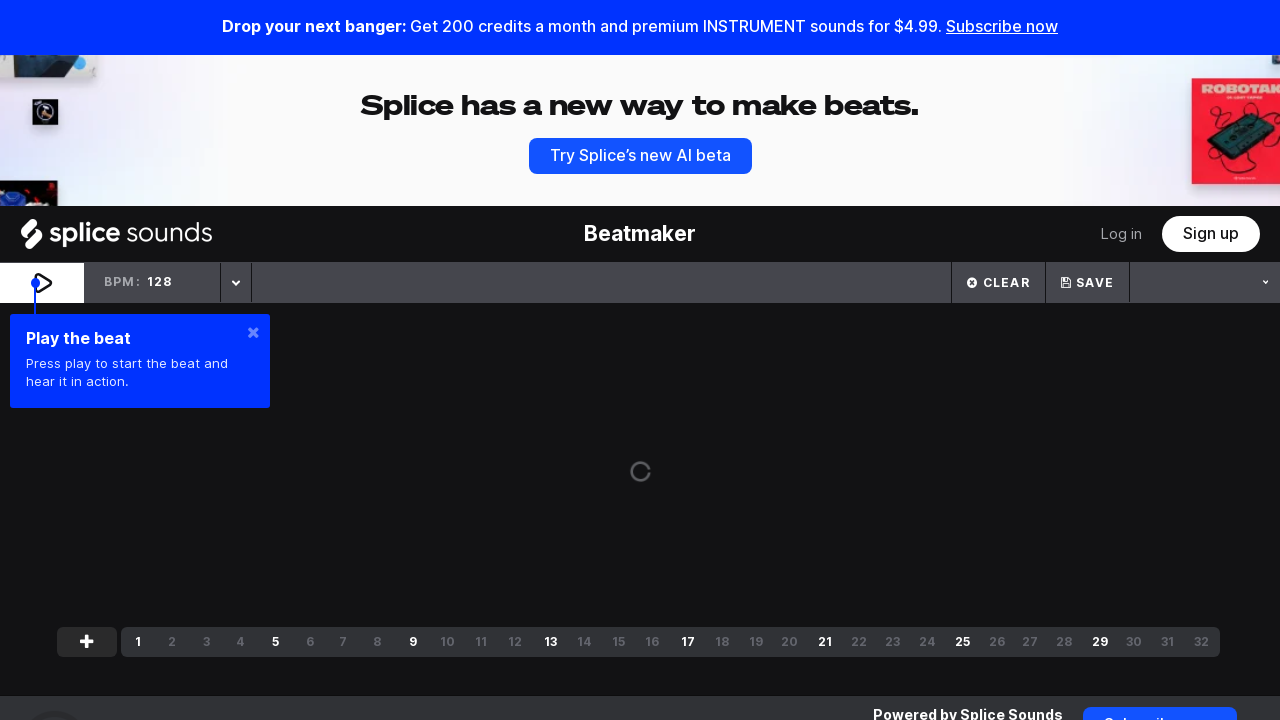

Waited for close button to appear on initial modal overlay
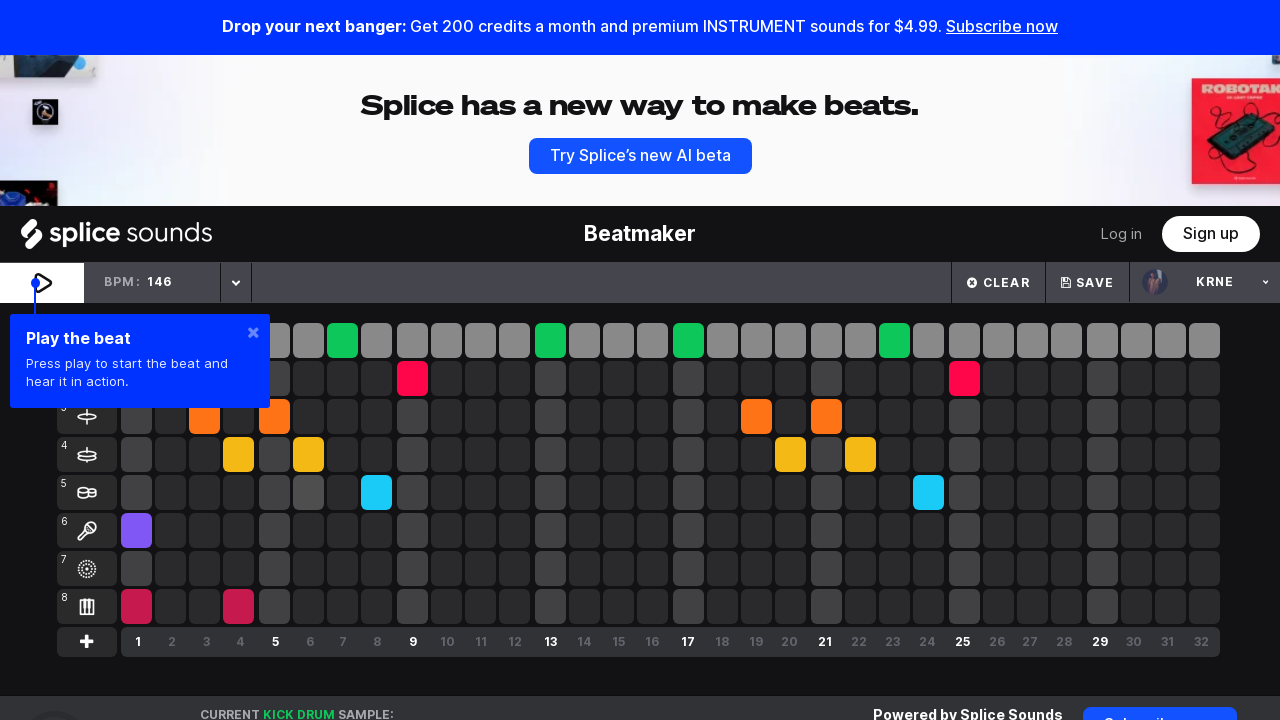

Clicked close button to dismiss modal overlay at (254, 332) on xpath=//i[@class='fa fa-close']
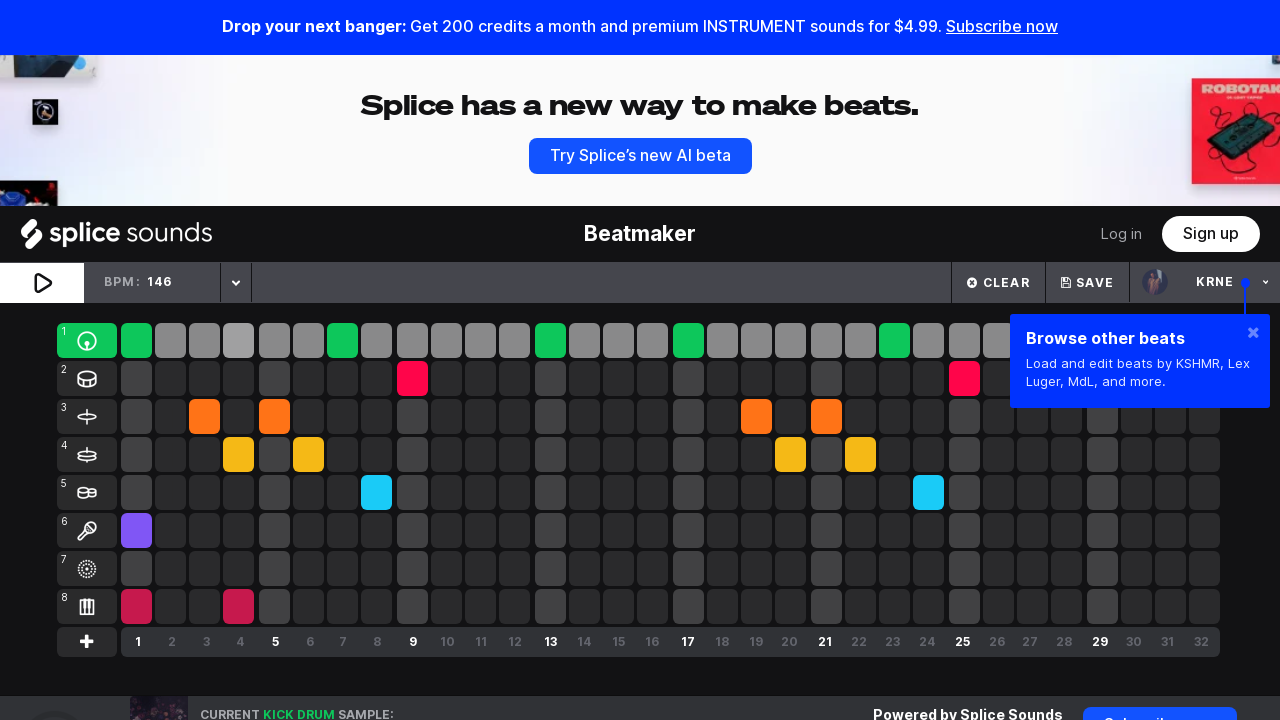

Waited for modal dismissal to complete
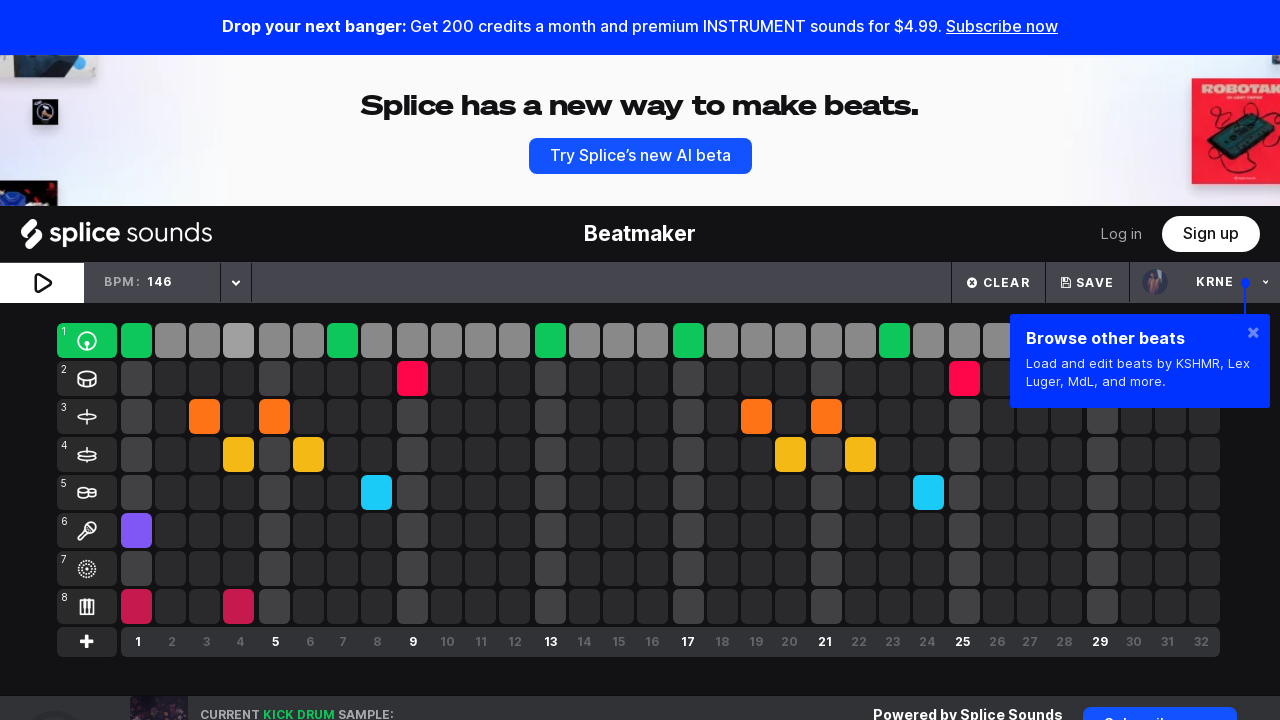

Clicked close button to dismiss modal overlay at (1254, 332) on xpath=//i[@class='fa fa-close']
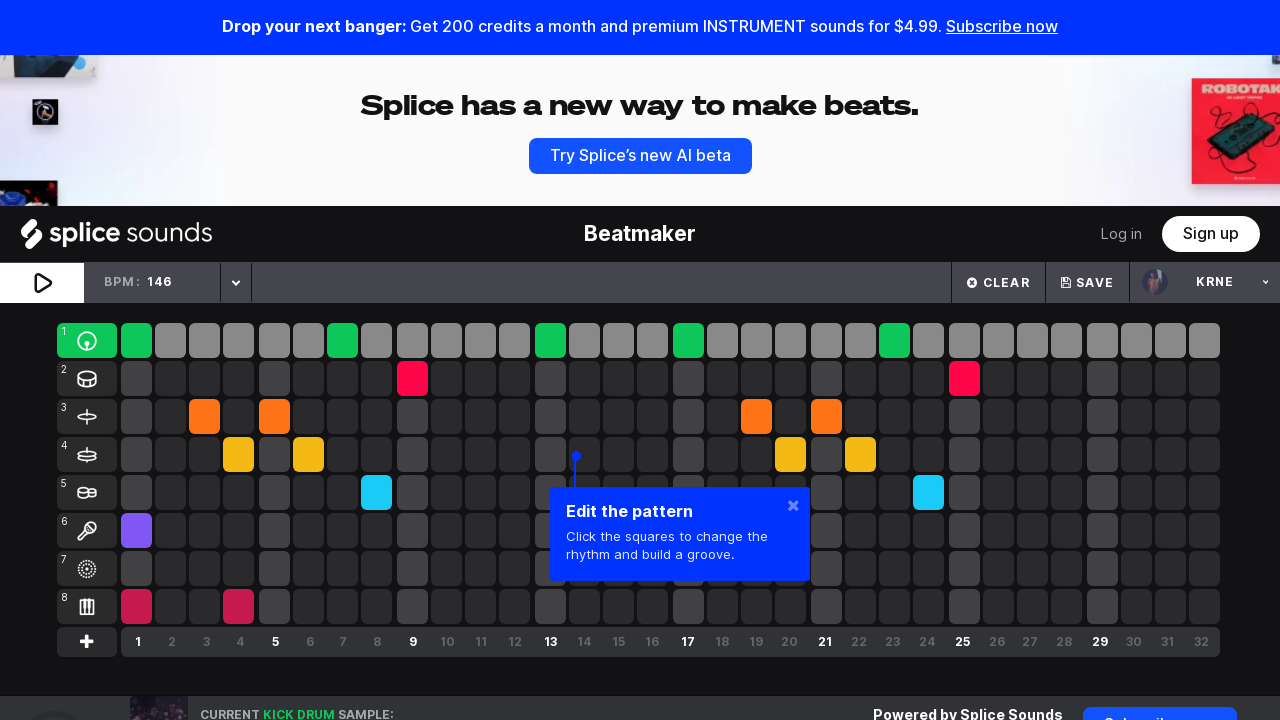

Waited for modal dismissal to complete
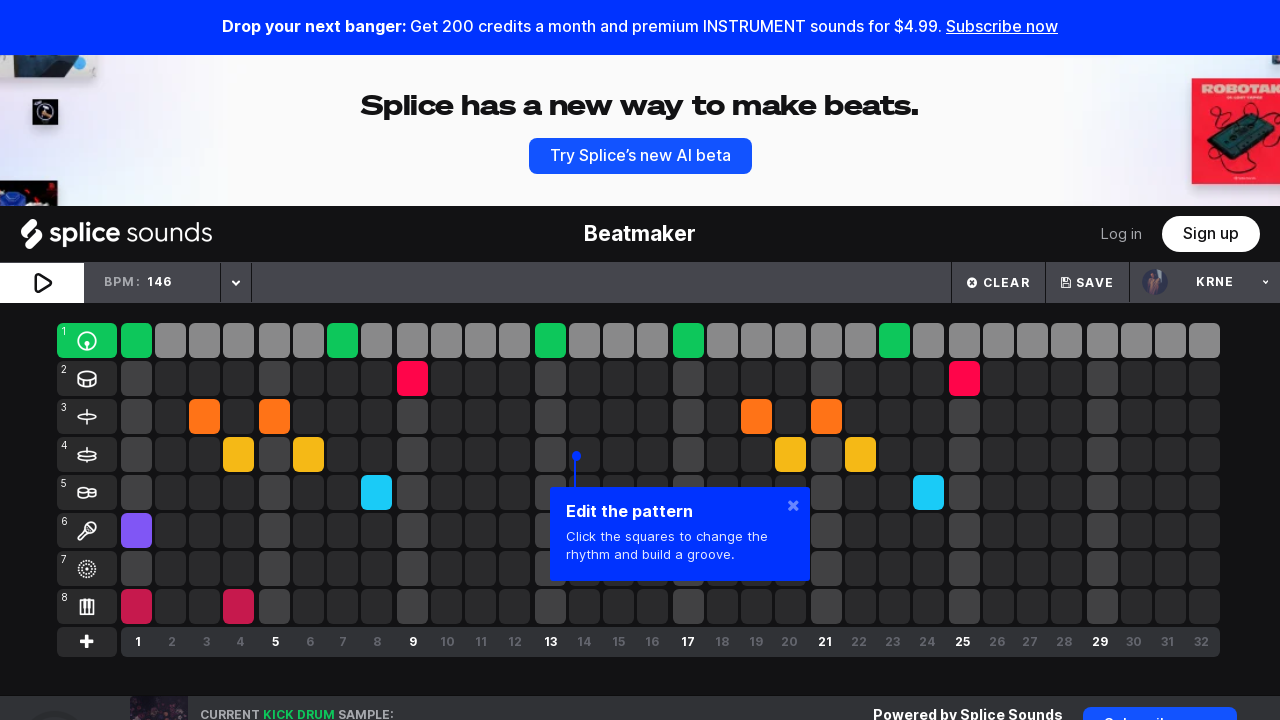

Clicked close button to dismiss modal overlay at (794, 505) on xpath=//i[@class='fa fa-close']
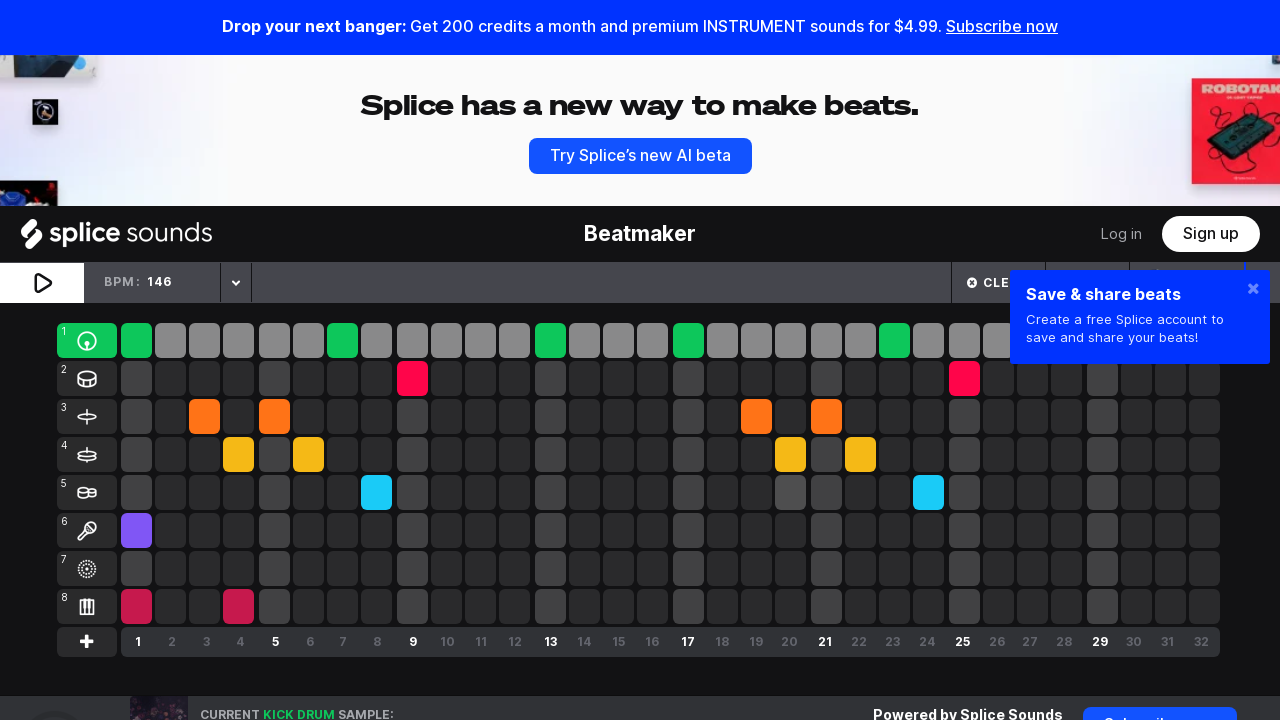

Waited for modal dismissal to complete
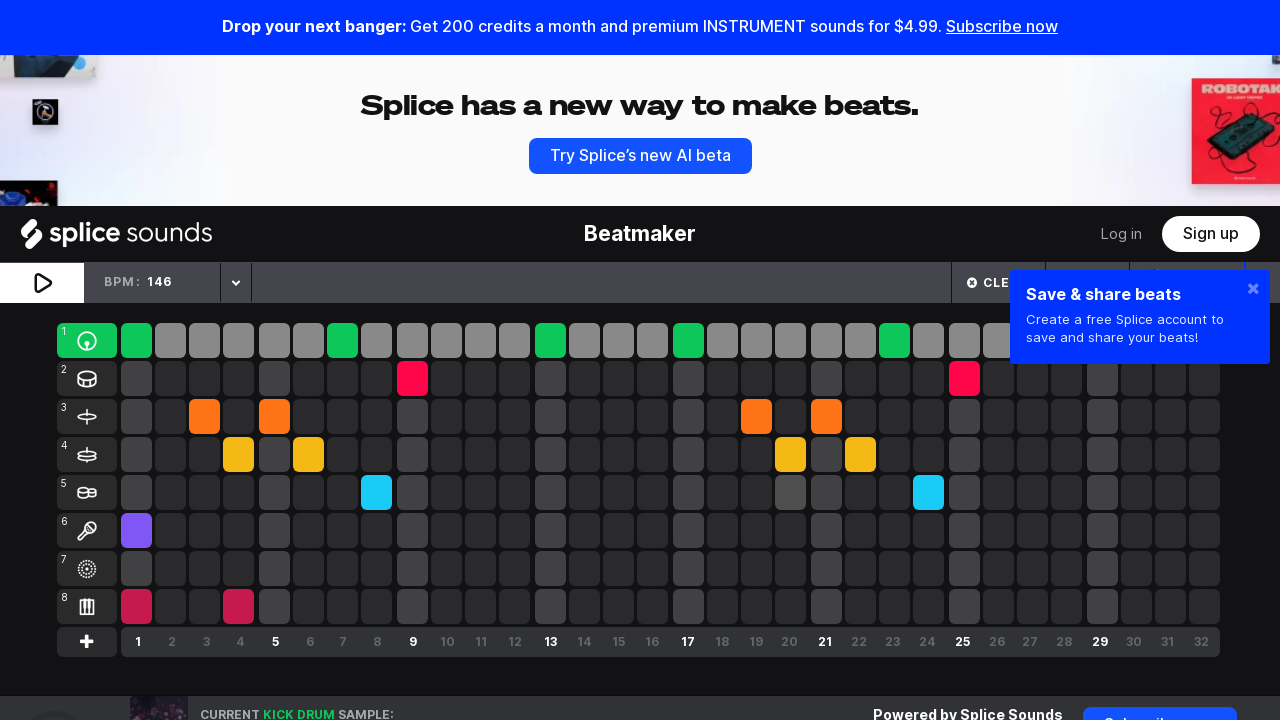

Clicked close button to dismiss modal overlay at (1254, 288) on xpath=//i[@class='fa fa-close']
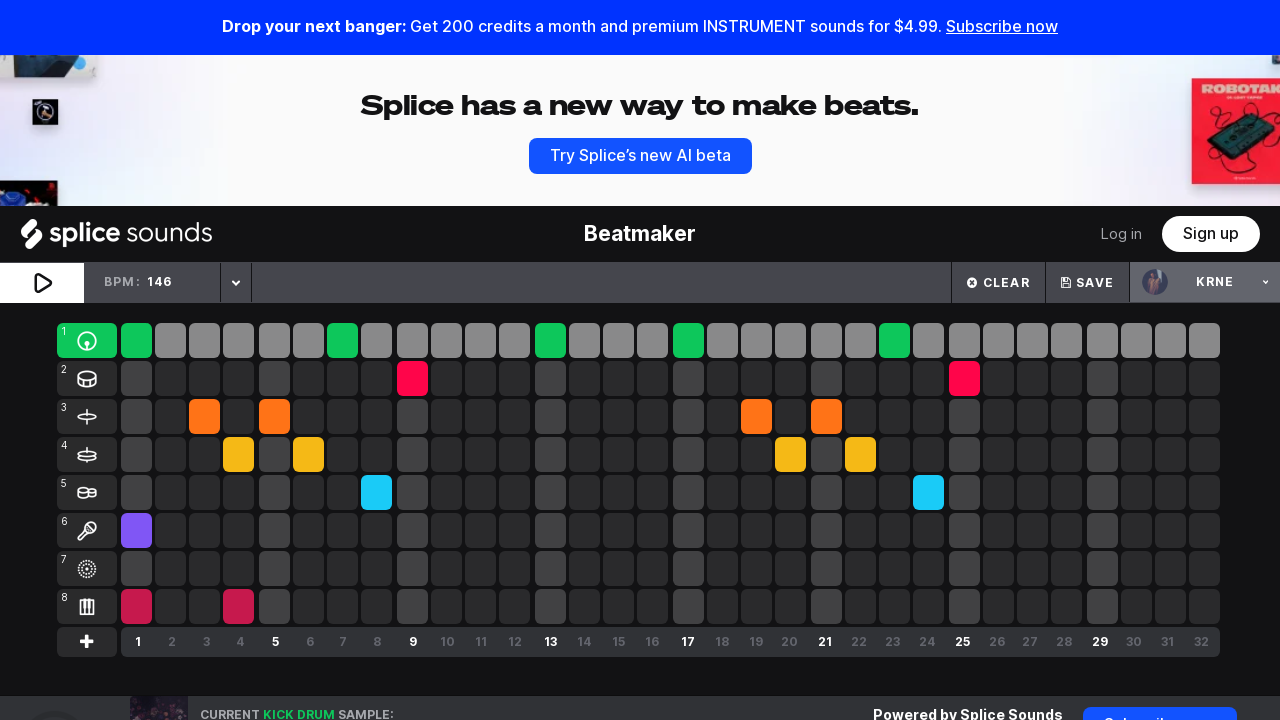

Waited for modal dismissal to complete
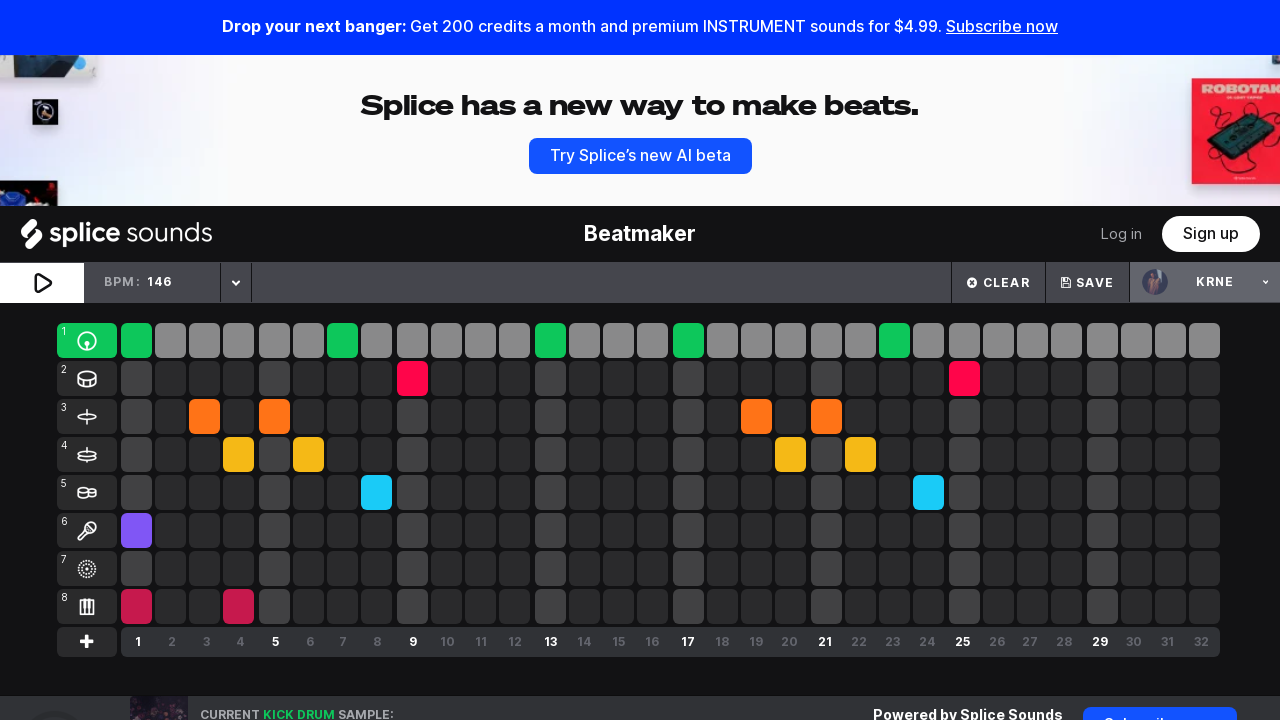

Turned off default active note at index 1 at (136, 341) on (//div[@class='active-overlay'])[1]
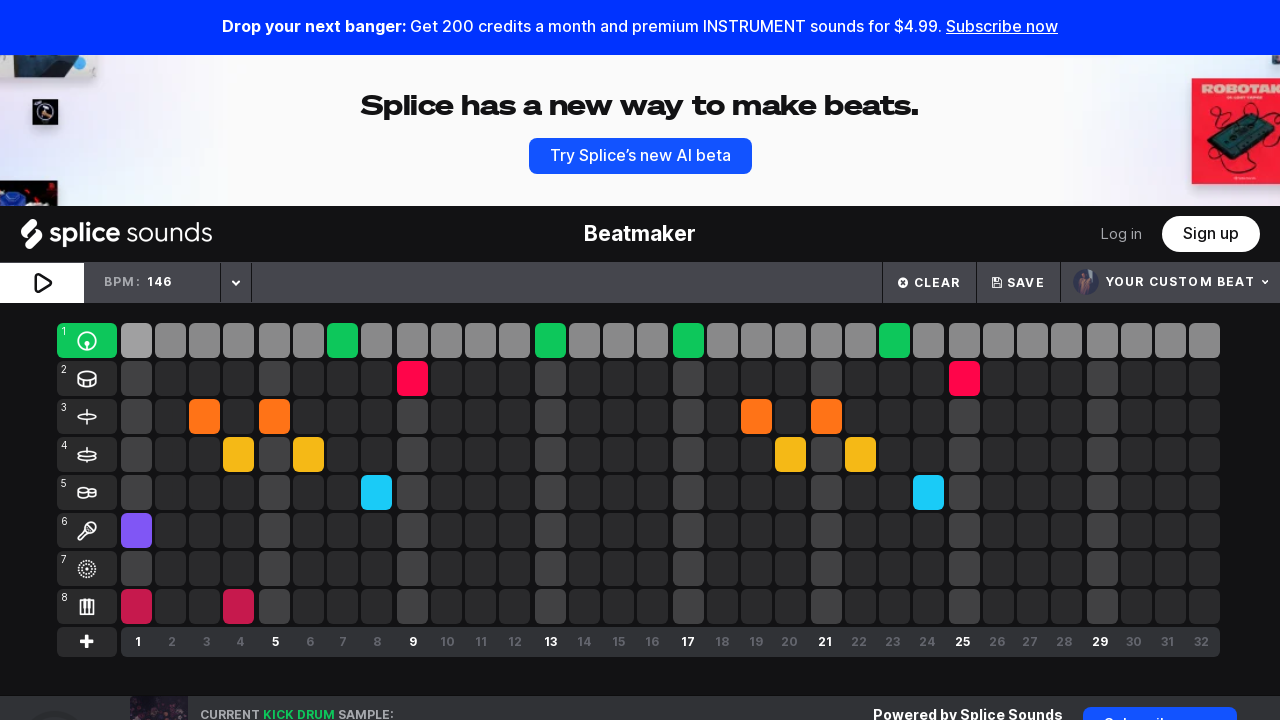

Waited after deactivating note at index 1
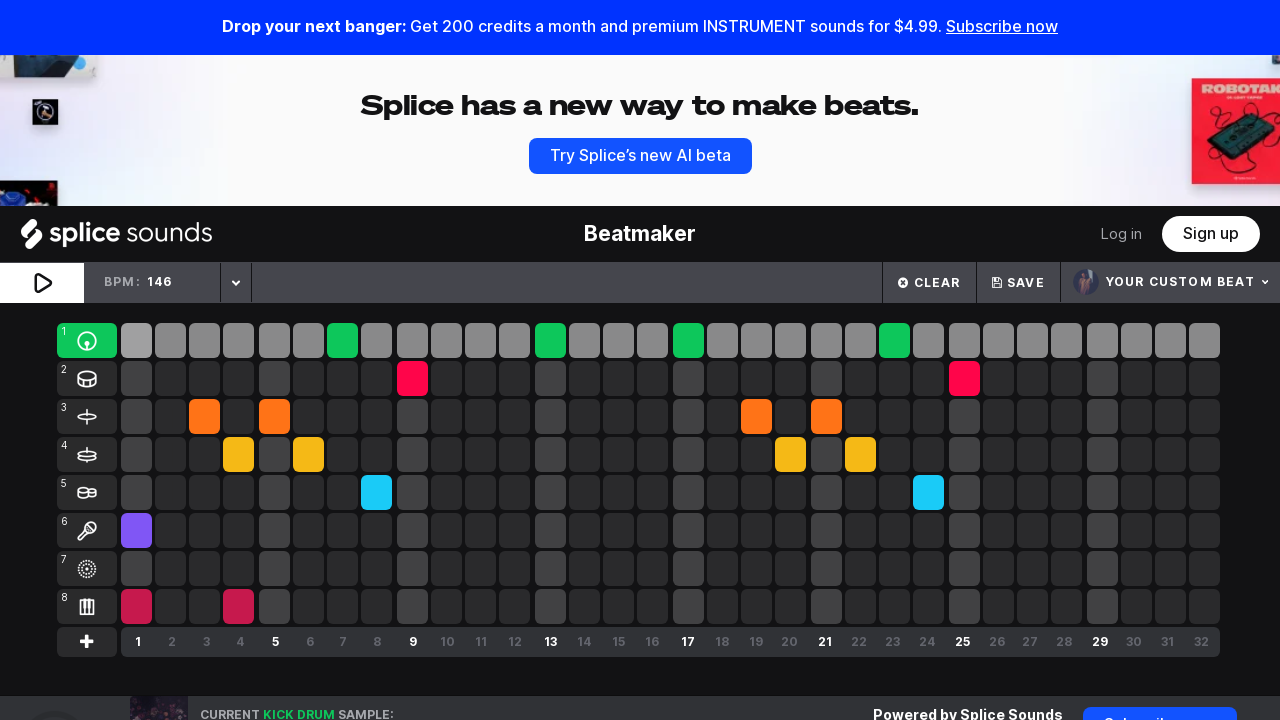

Turned off default active note at index 6 at (136, 531) on (//div[@class='active-overlay'])[6]
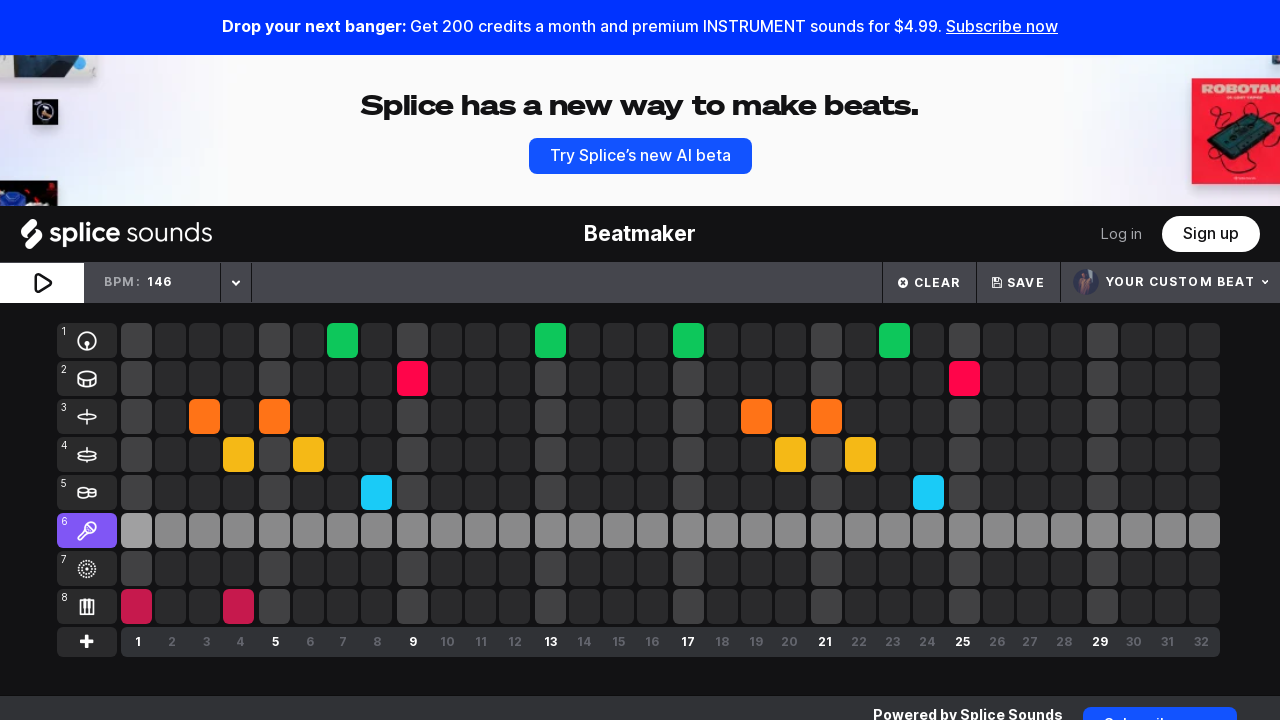

Waited after deactivating note at index 6
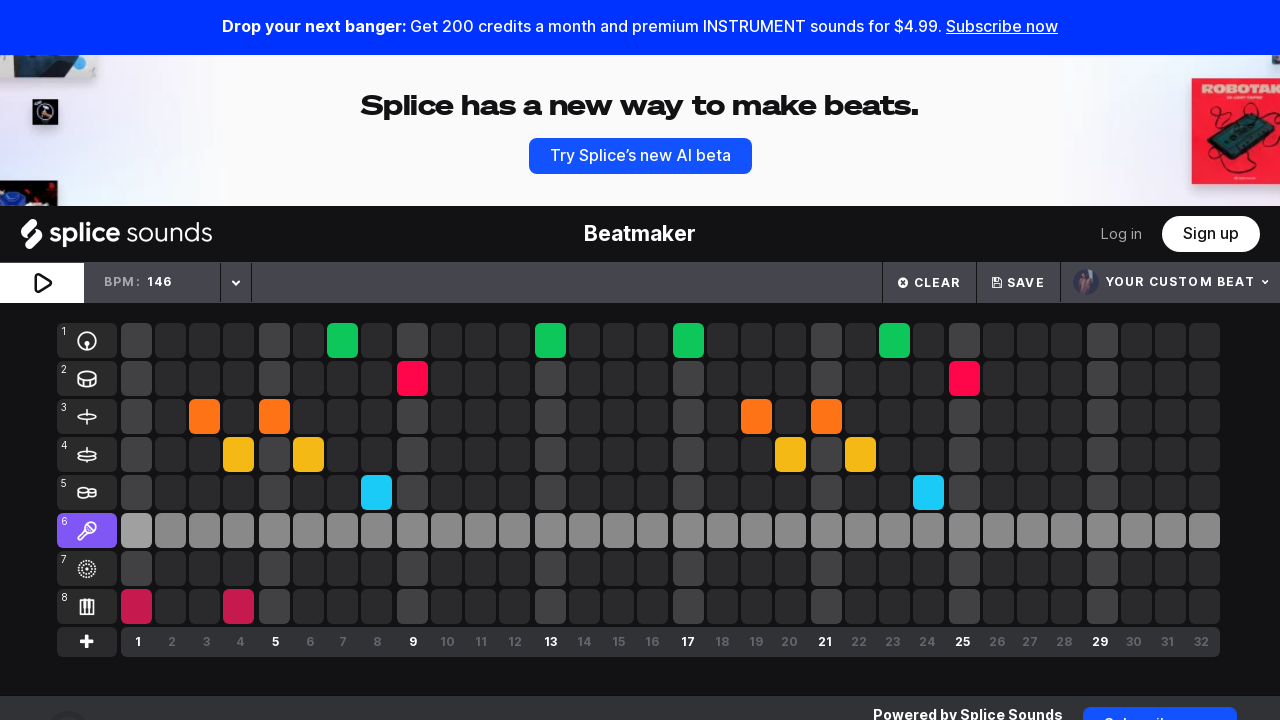

Turned off default active note at index 8 at (136, 607) on (//div[@class='active-overlay'])[8]
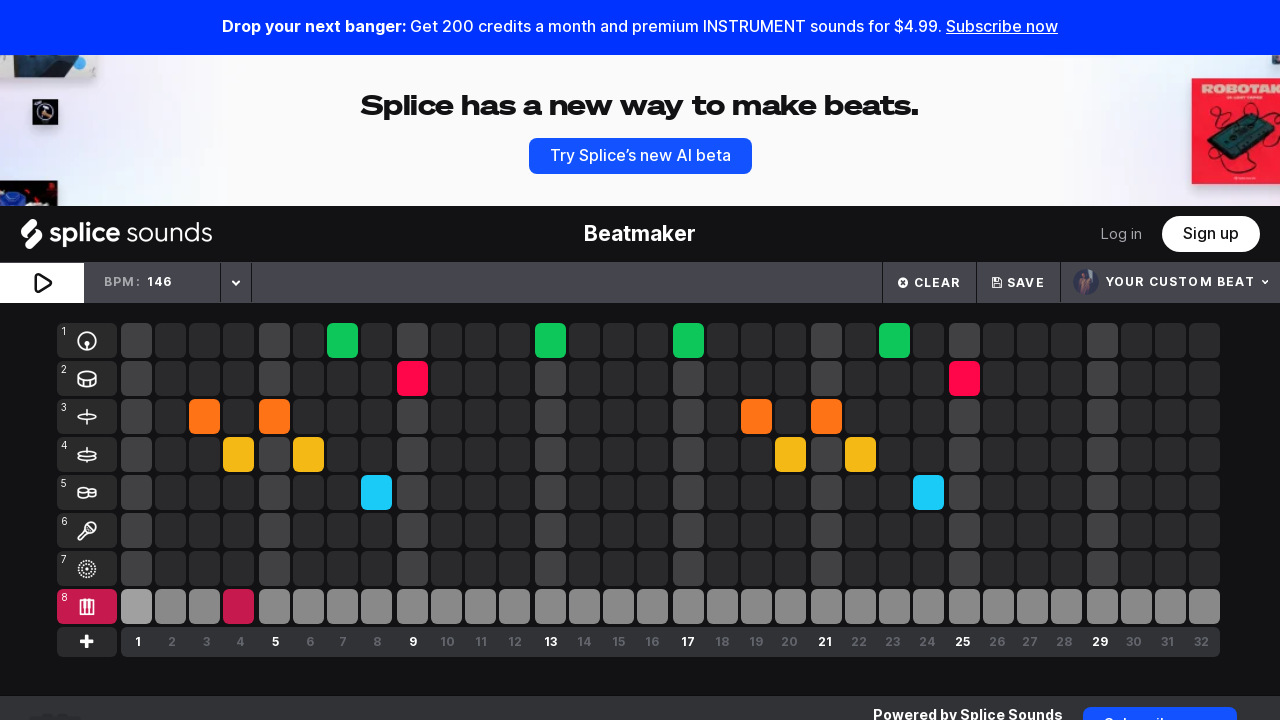

Waited after deactivating note at index 8
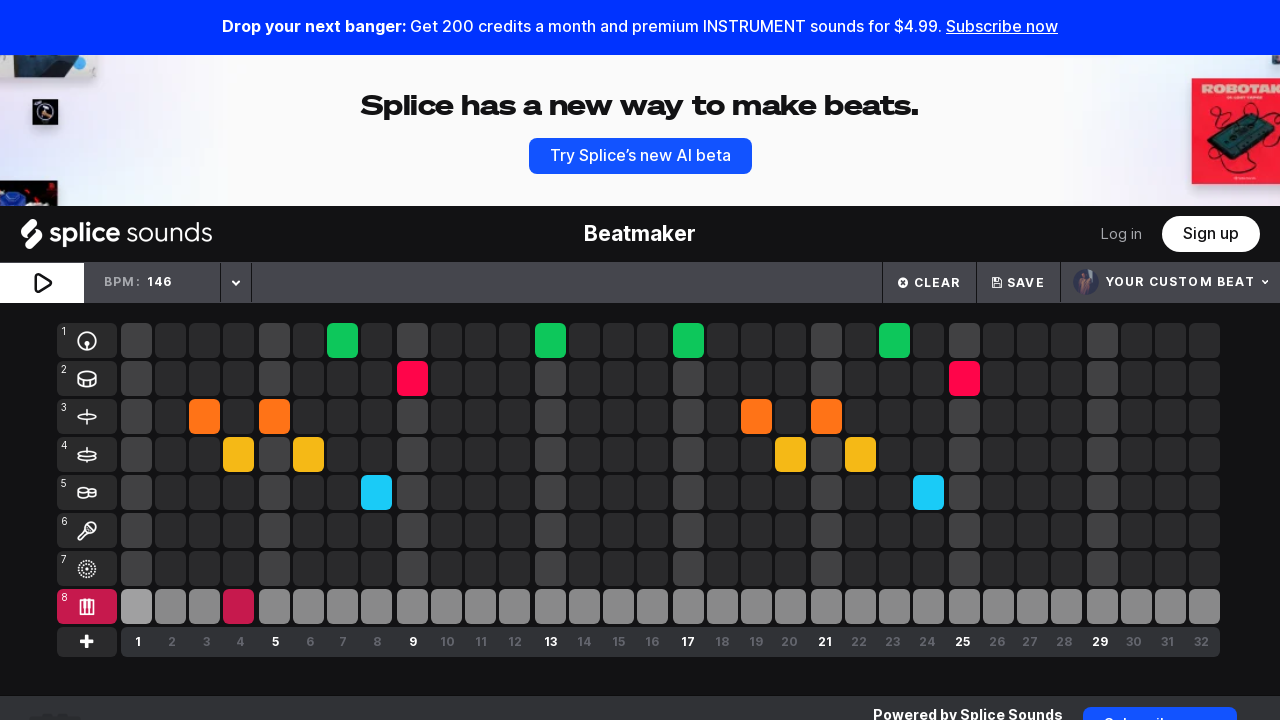

Turned off default active note at index 19 at (204, 417) on (//div[@class='active-overlay'])[19]
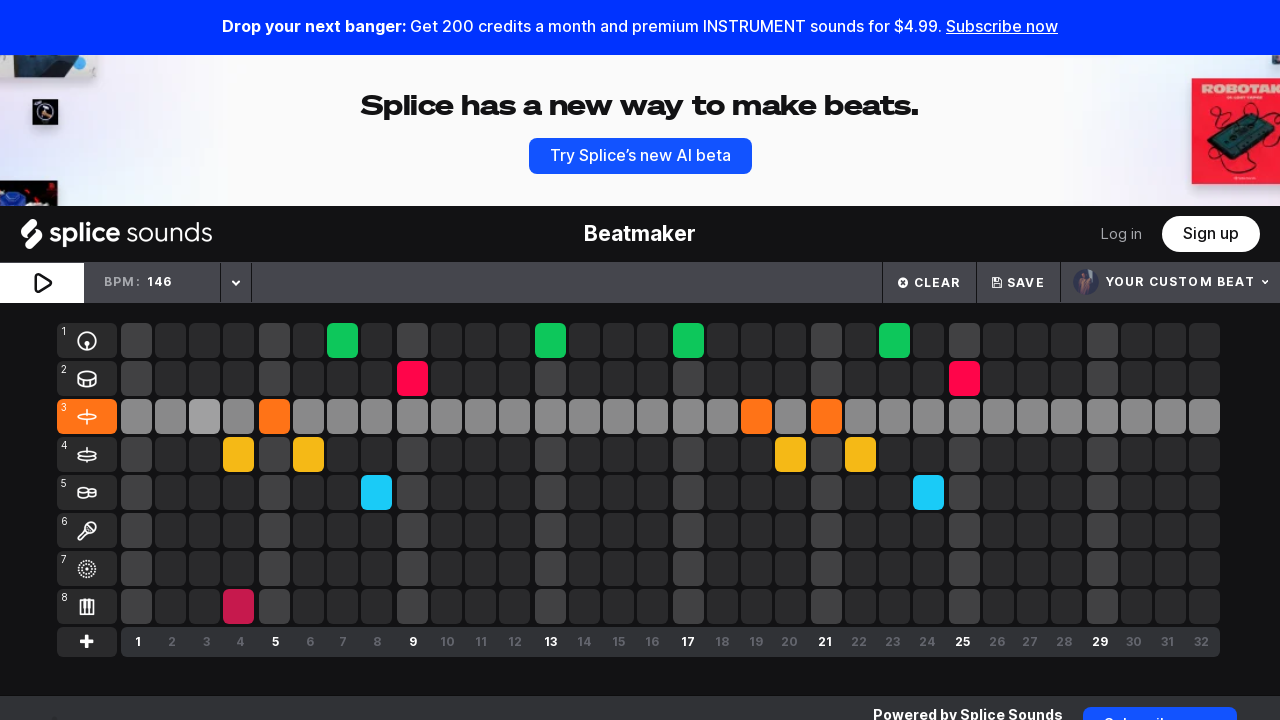

Waited after deactivating note at index 19
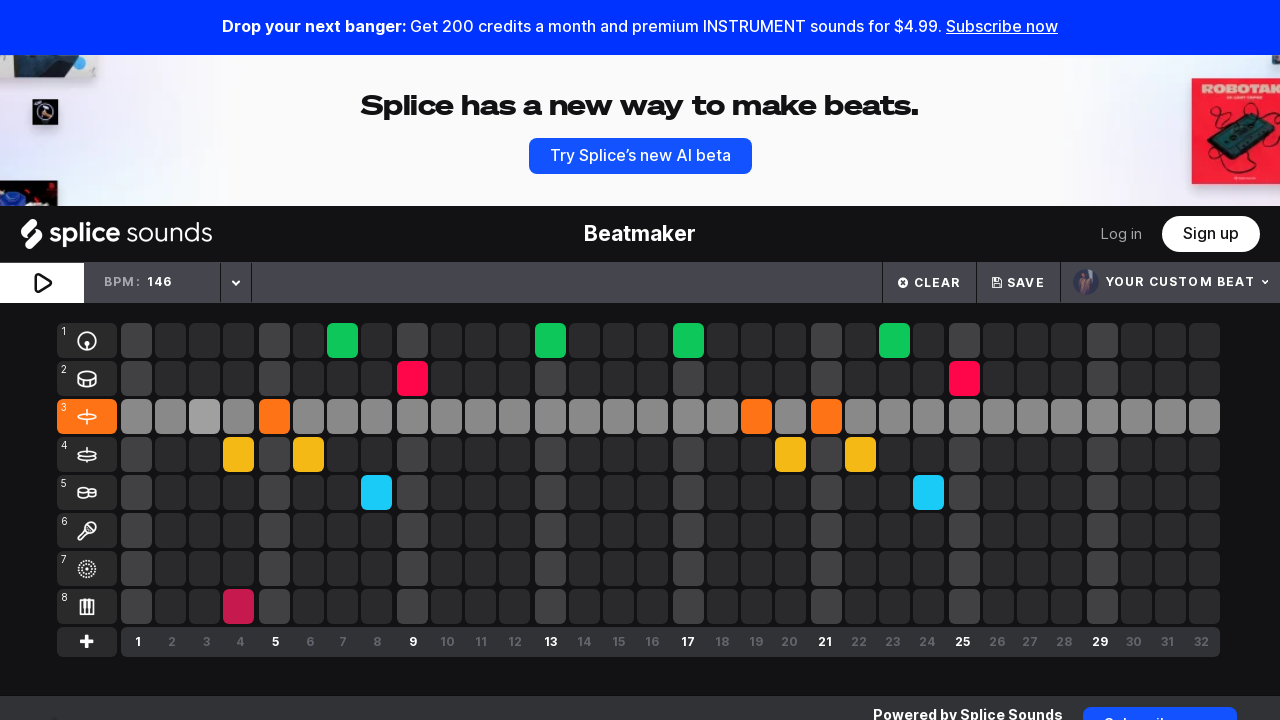

Turned off default active note at index 28 at (238, 455) on (//div[@class='active-overlay'])[28]
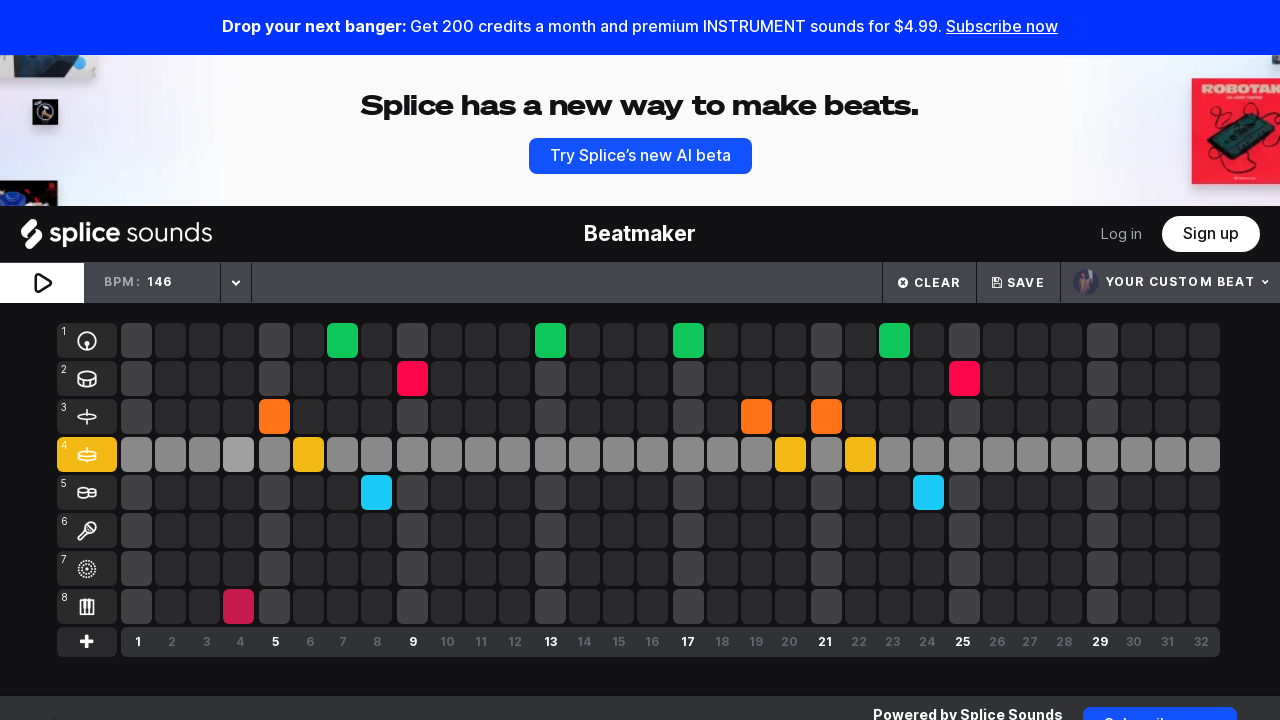

Waited after deactivating note at index 28
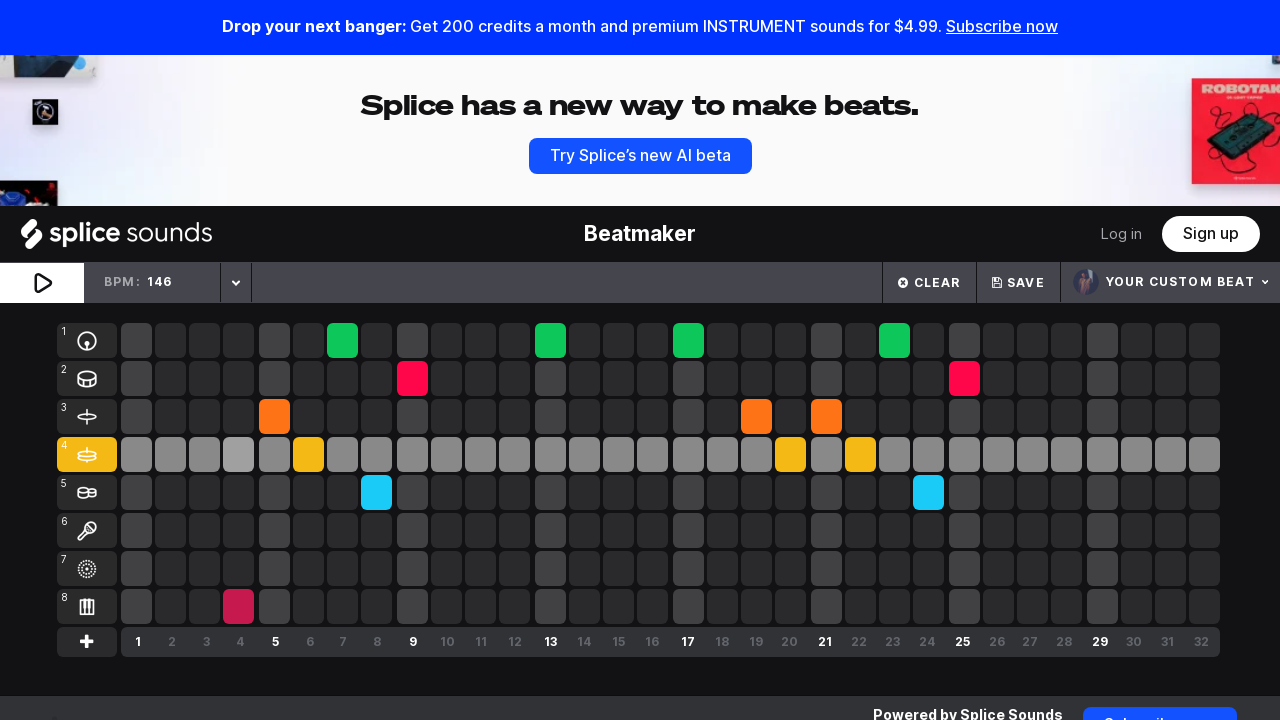

Turned off default active note at index 32 at (238, 607) on (//div[@class='active-overlay'])[32]
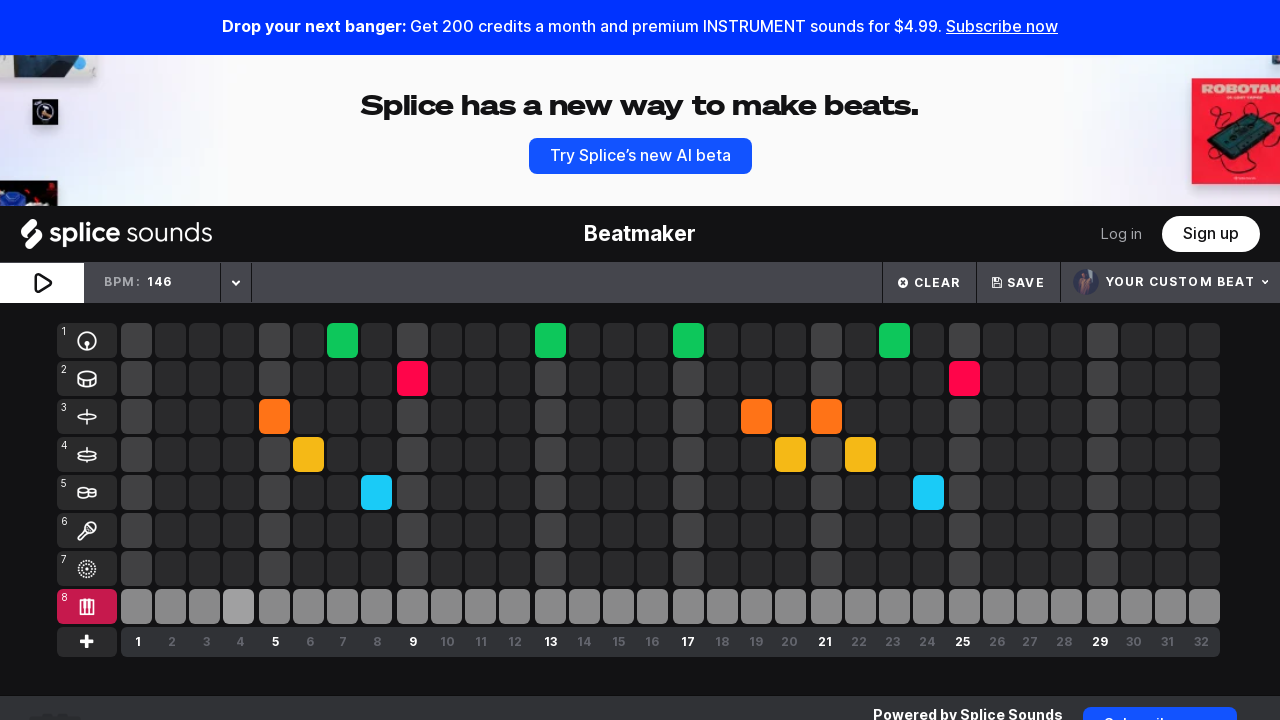

Waited after deactivating note at index 32
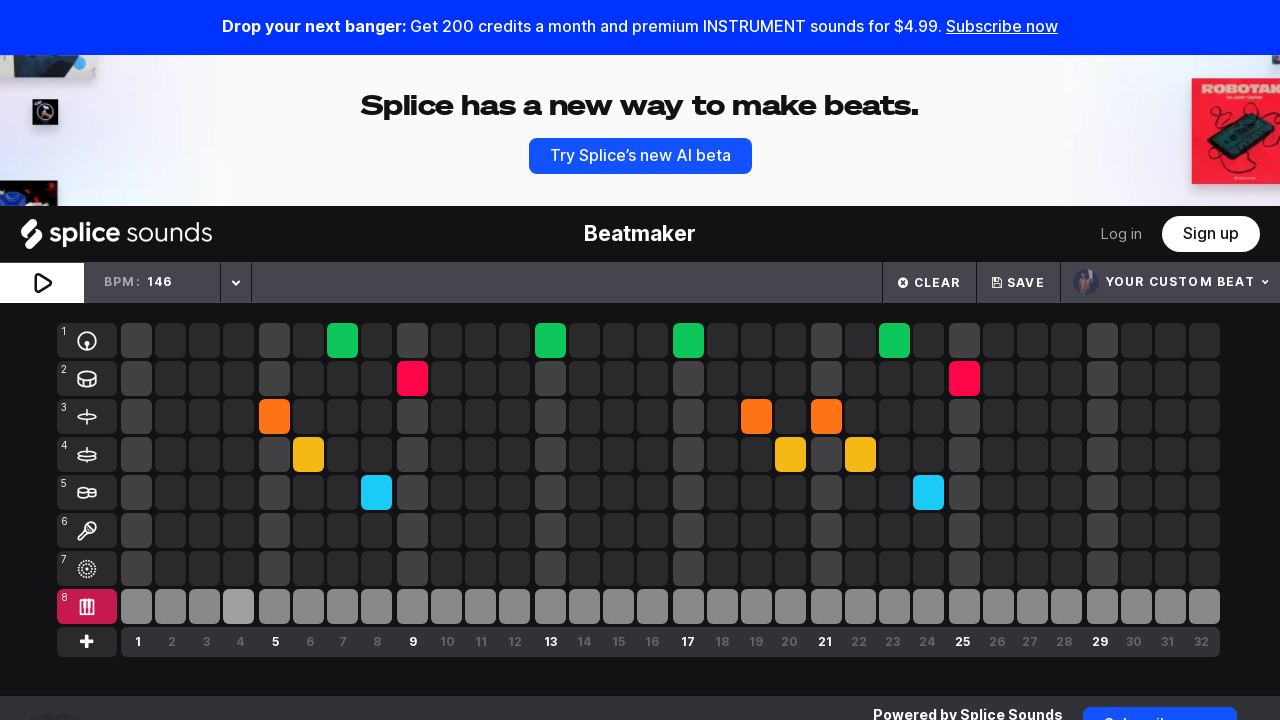

Turned off default active note at index 35 at (274, 417) on (//div[@class='active-overlay'])[35]
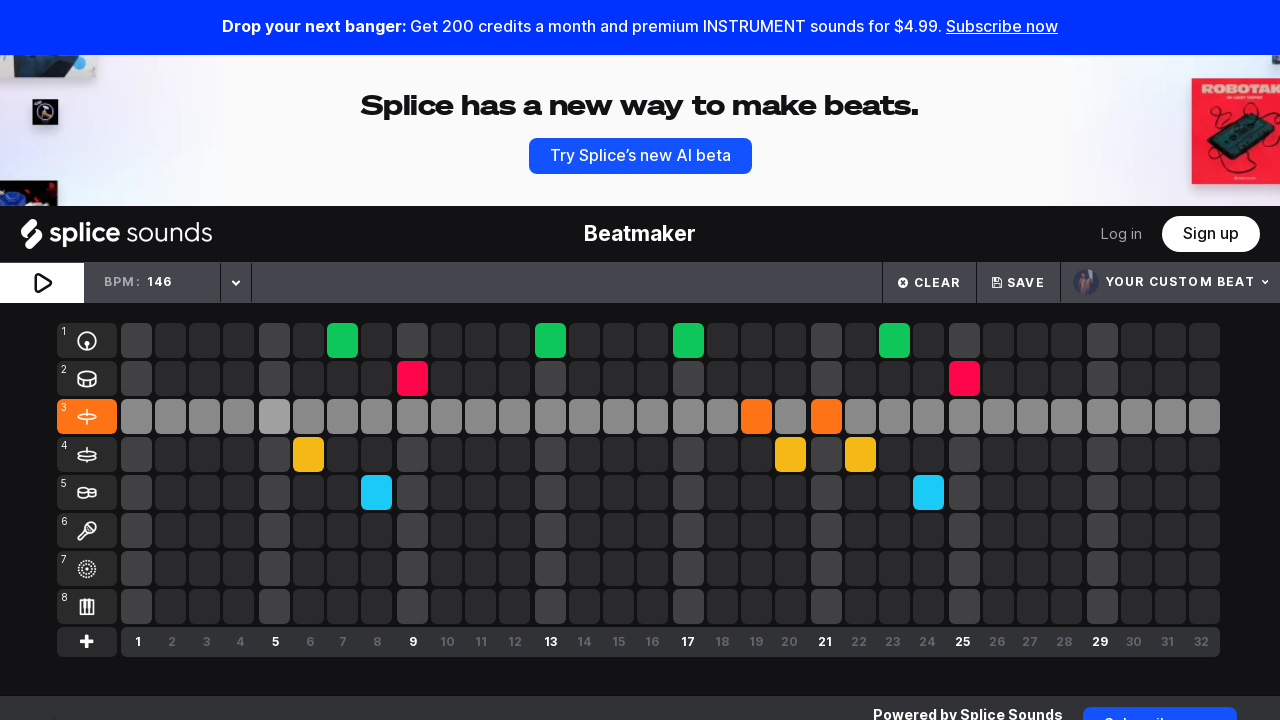

Waited after deactivating note at index 35
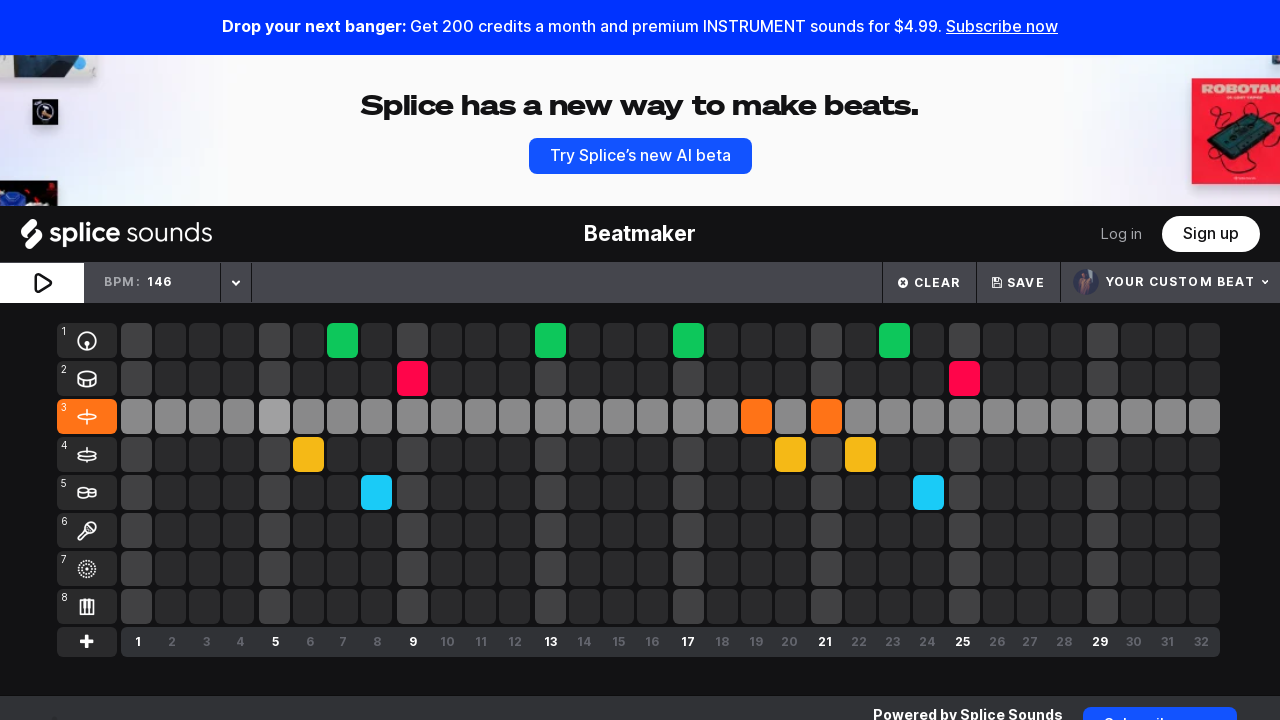

Turned off default active note at index 44 at (308, 455) on (//div[@class='active-overlay'])[44]
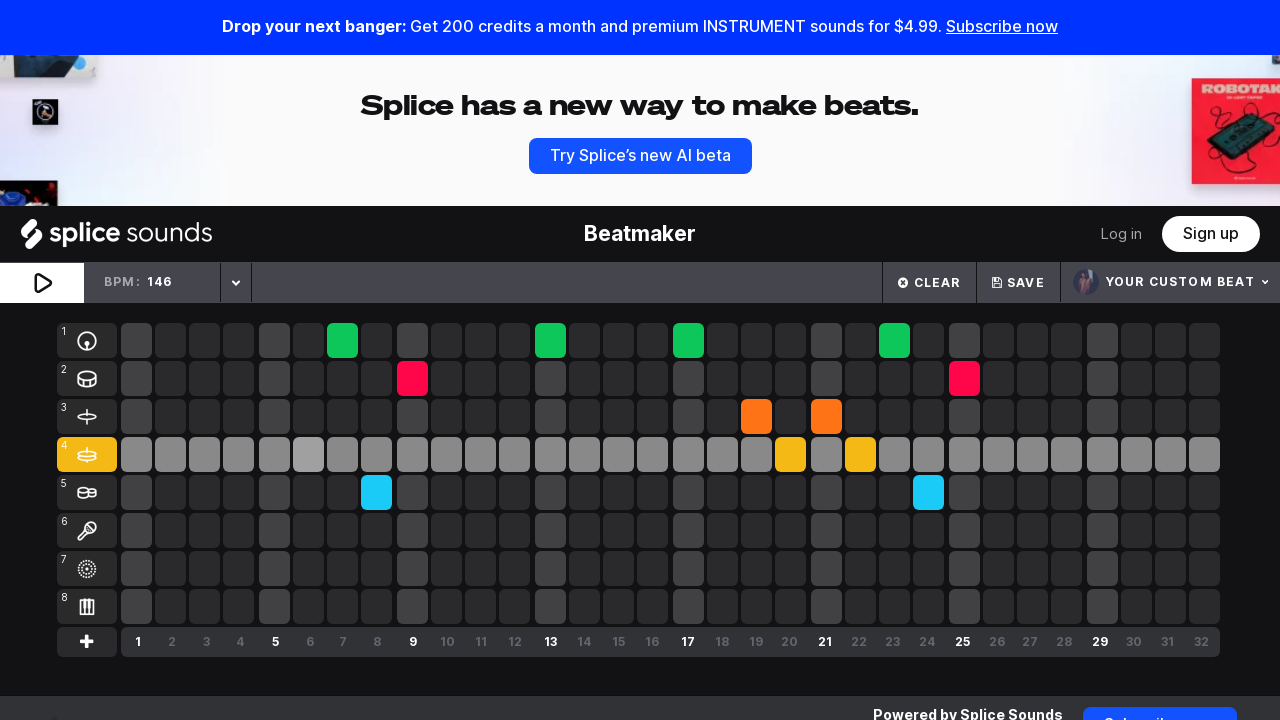

Waited after deactivating note at index 44
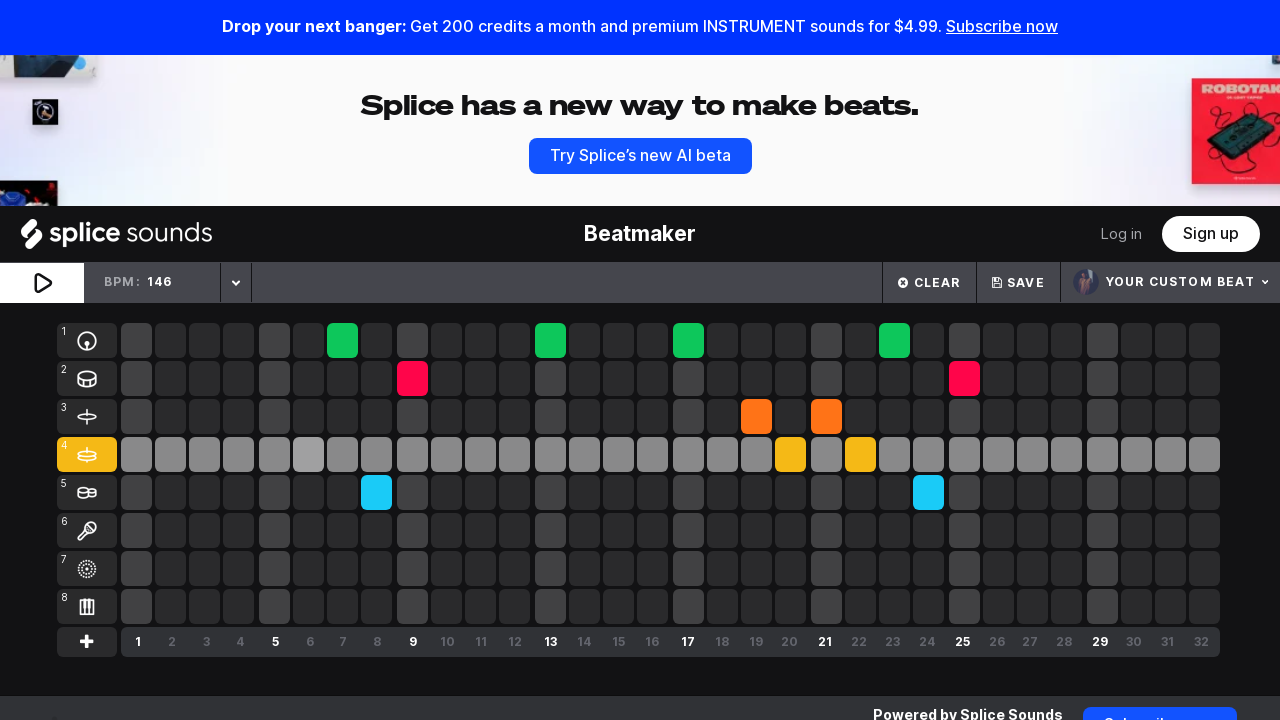

Turned off default active note at index 49 at (342, 341) on (//div[@class='active-overlay'])[49]
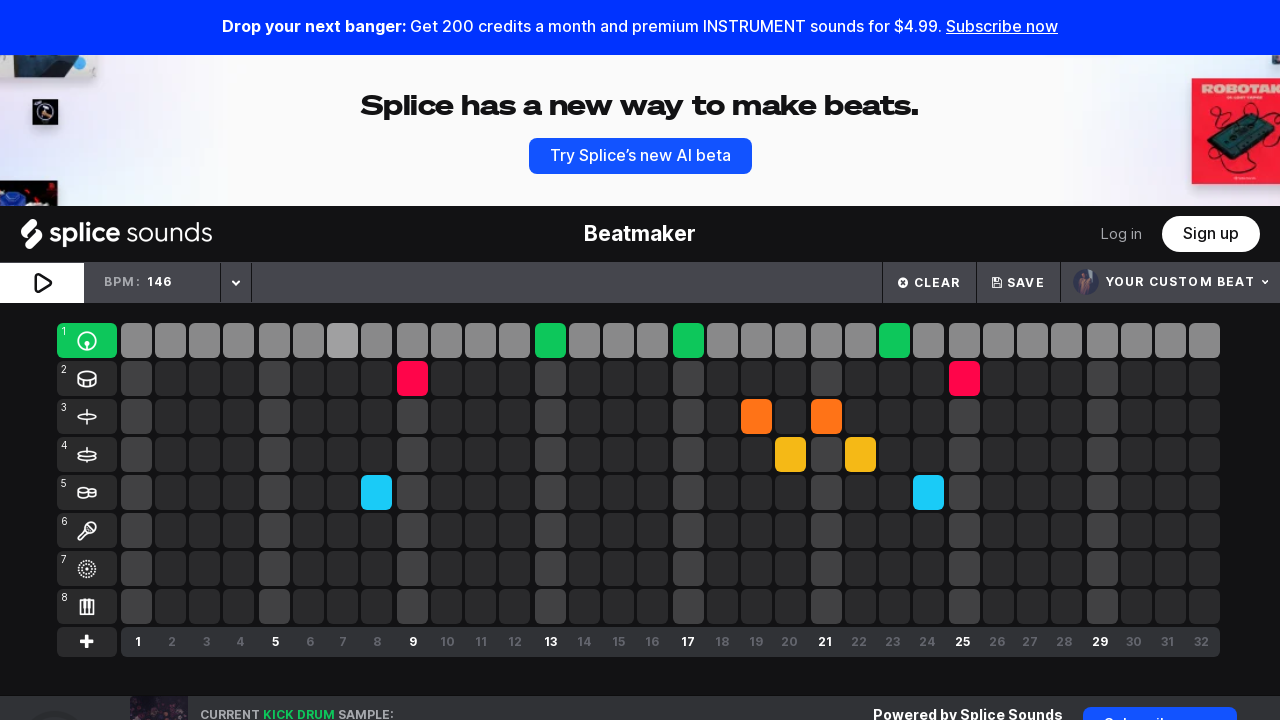

Waited after deactivating note at index 49
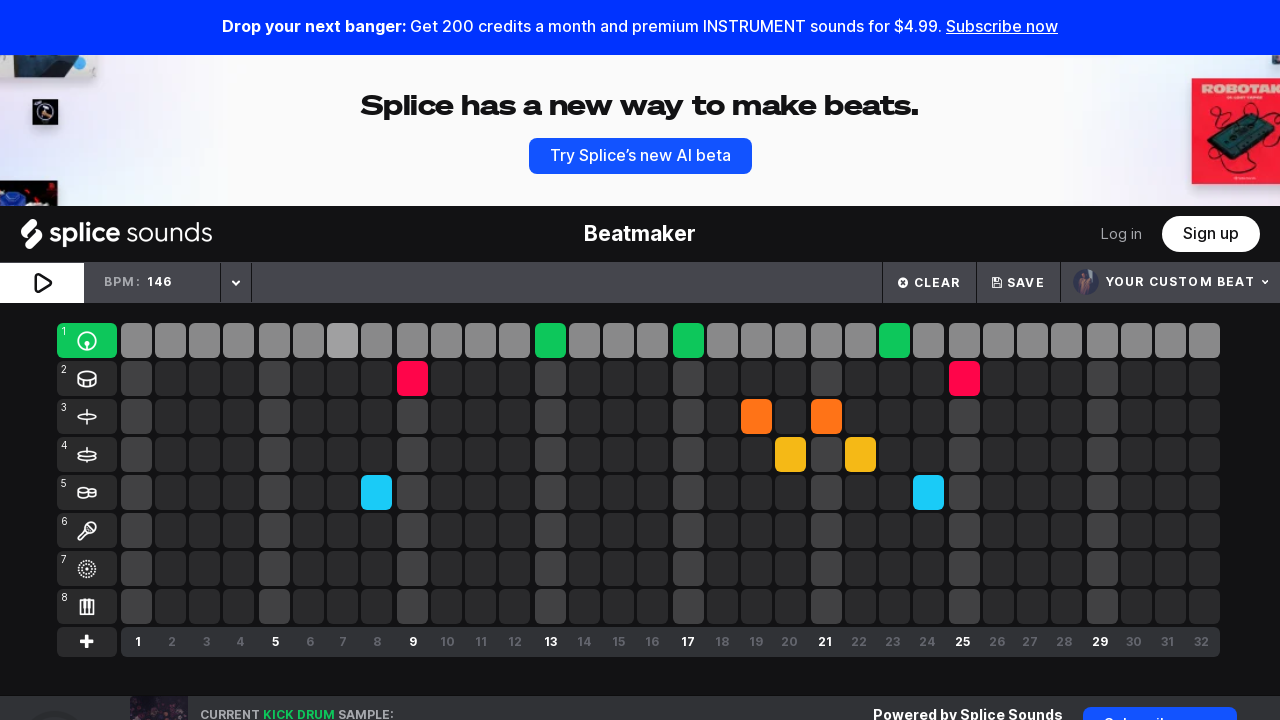

Turned off default active note at index 61 at (376, 493) on (//div[@class='active-overlay'])[61]
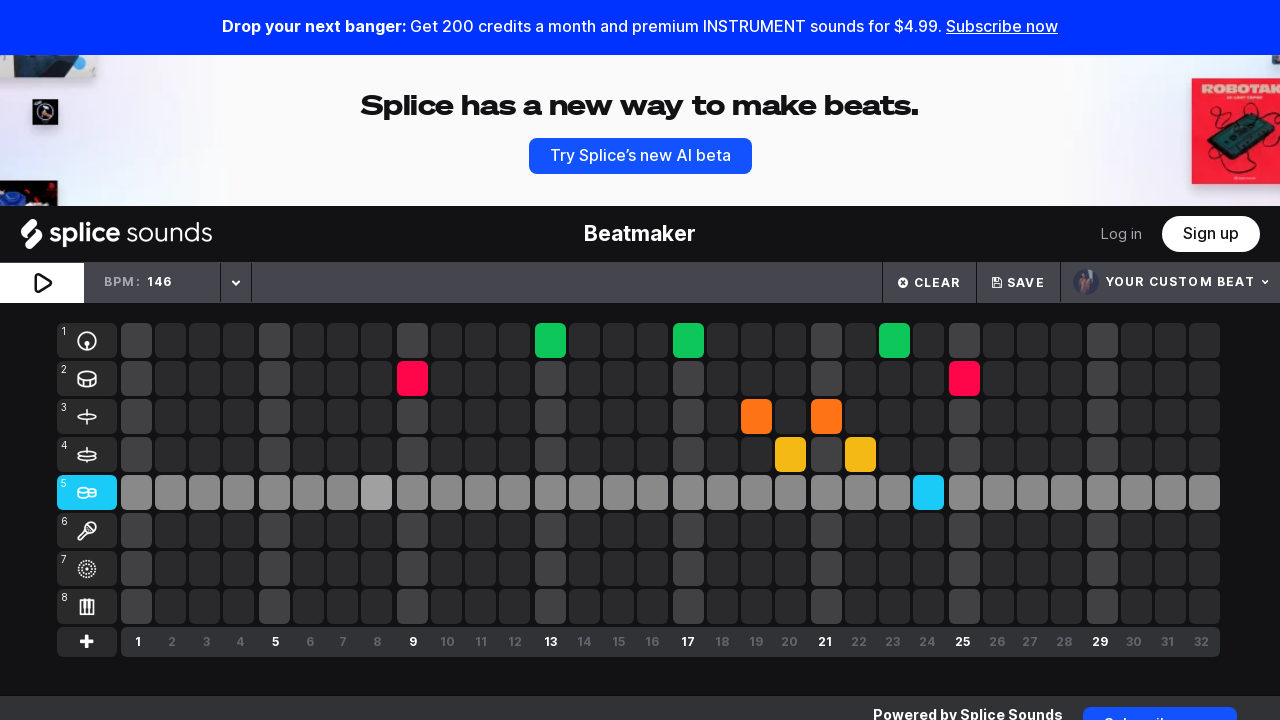

Waited after deactivating note at index 61
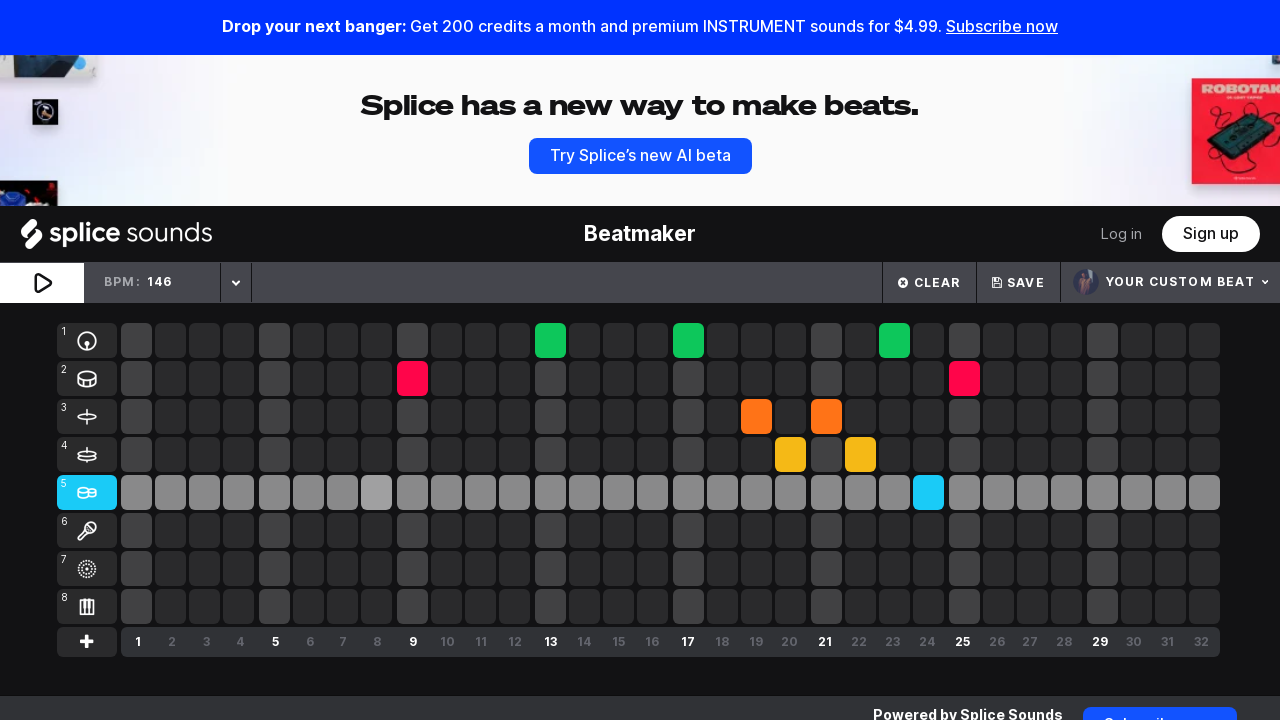

Turned off default active note at index 66 at (412, 379) on (//div[@class='active-overlay'])[66]
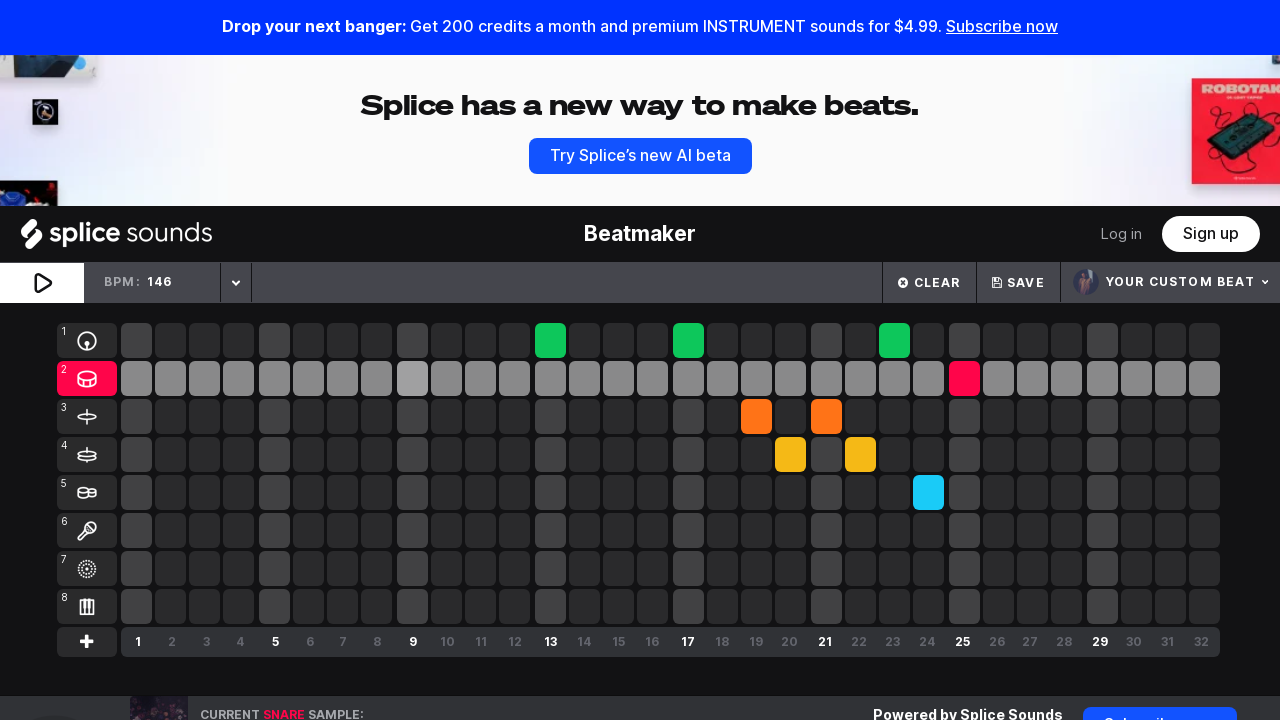

Waited after deactivating note at index 66
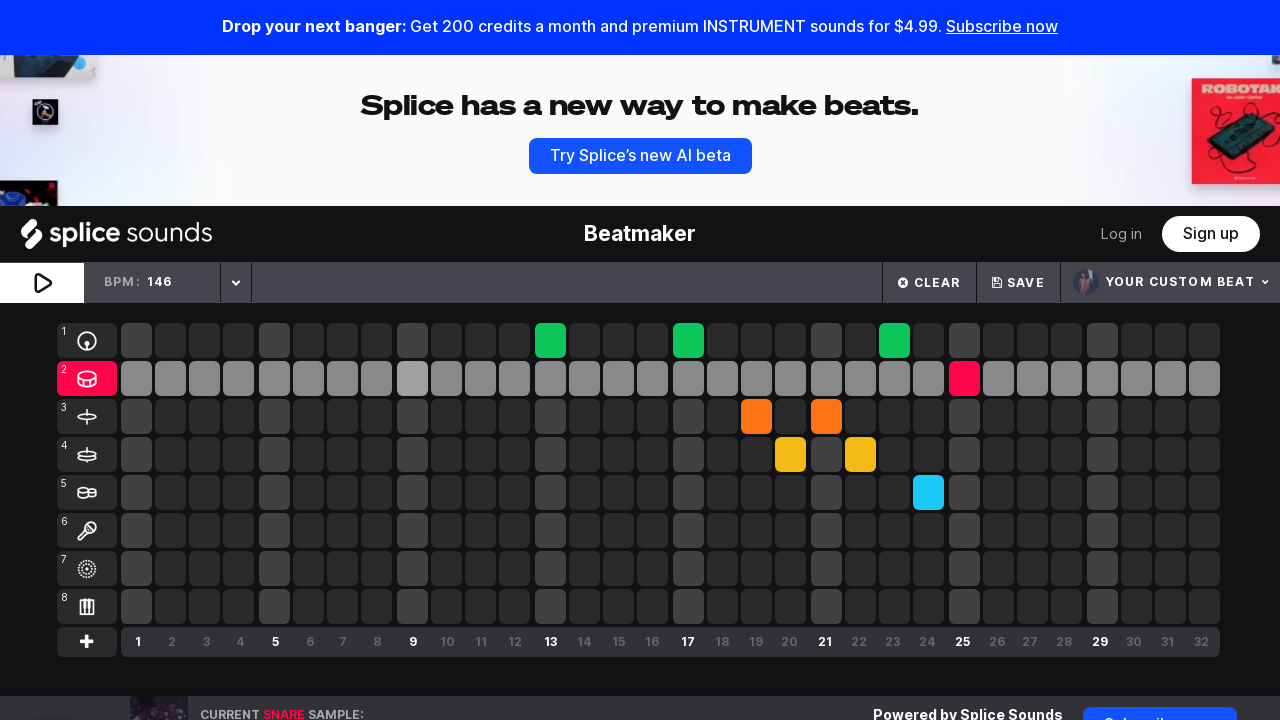

Turned off default active note at index 97 at (550, 341) on (//div[@class='active-overlay'])[97]
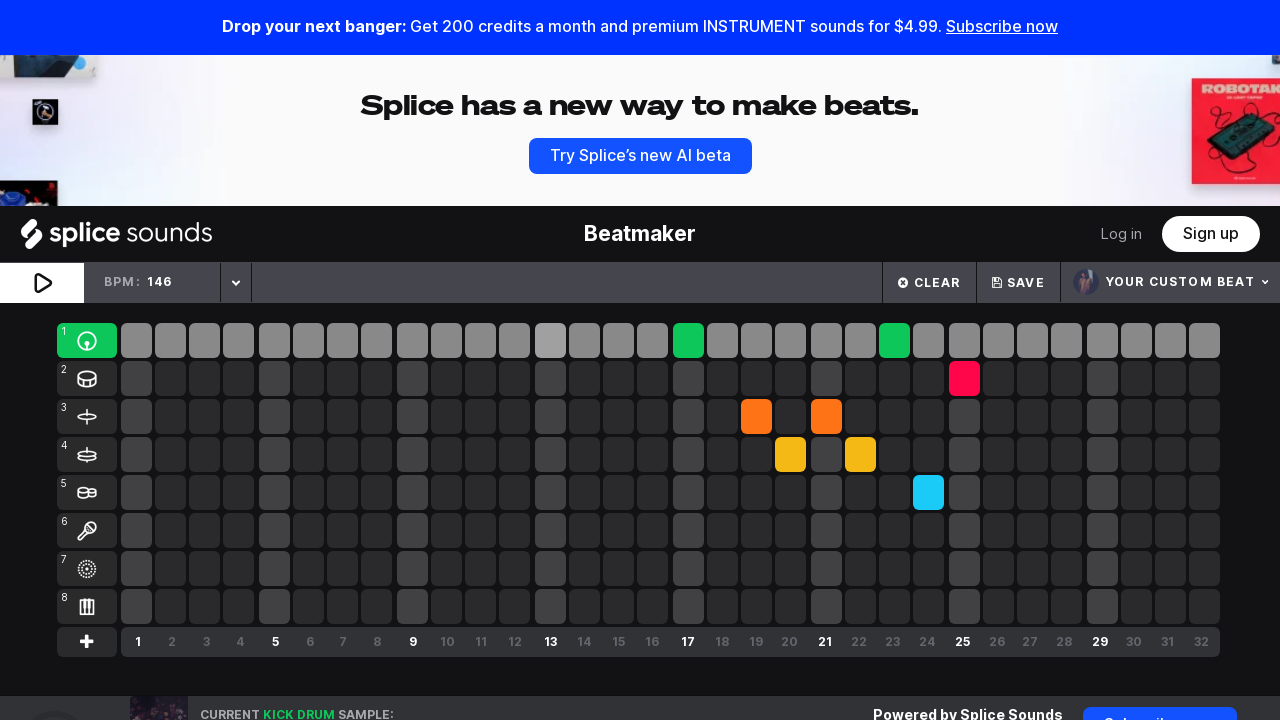

Waited after deactivating note at index 97
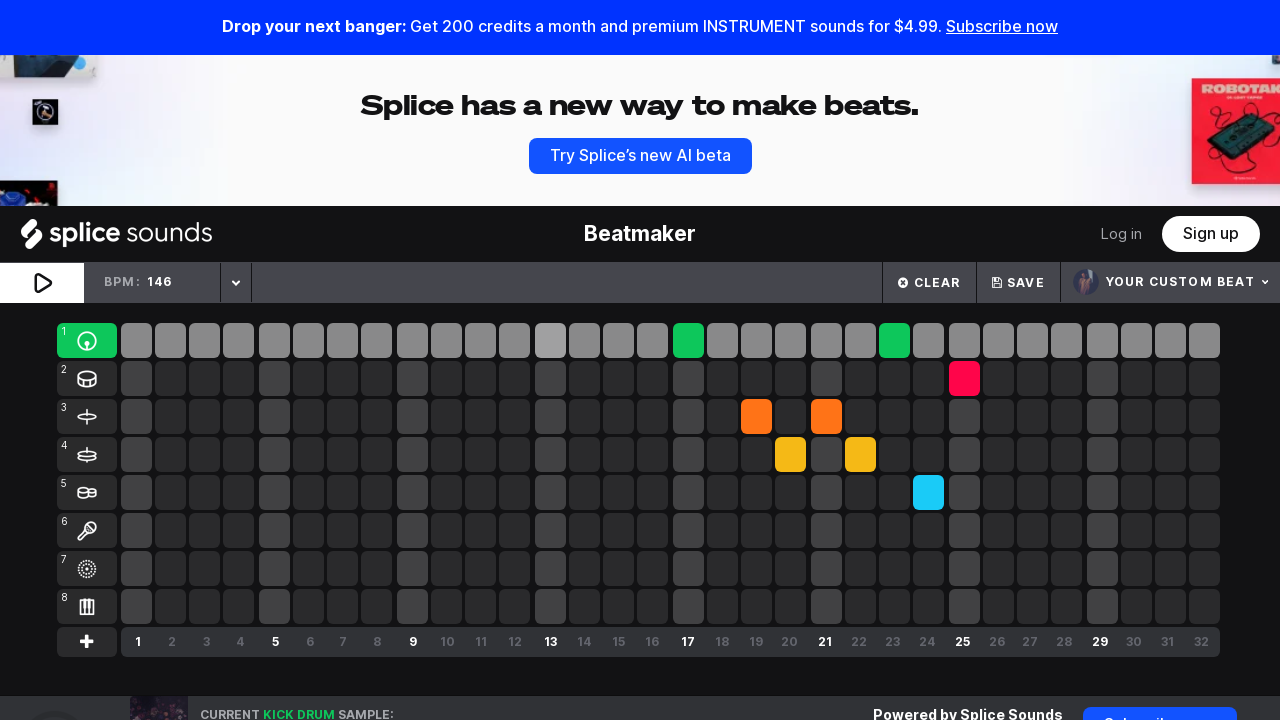

Turned off default active note at index 129 at (688, 341) on (//div[@class='active-overlay'])[129]
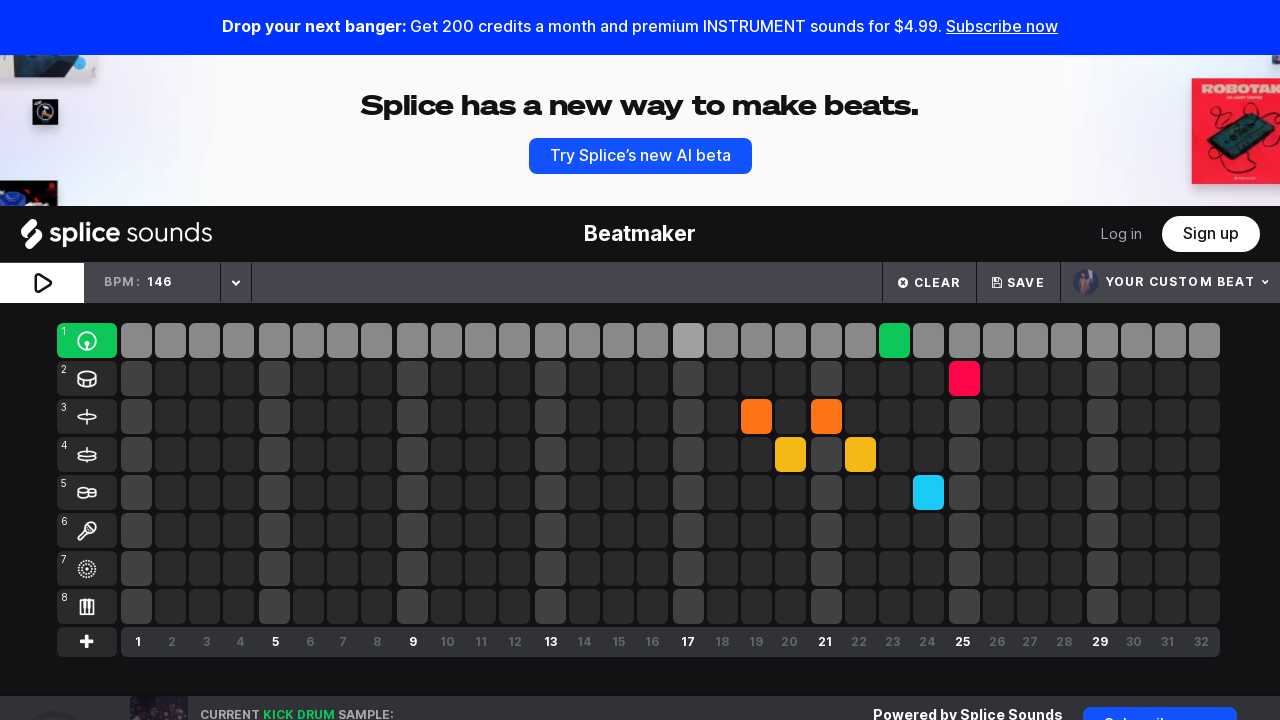

Waited after deactivating note at index 129
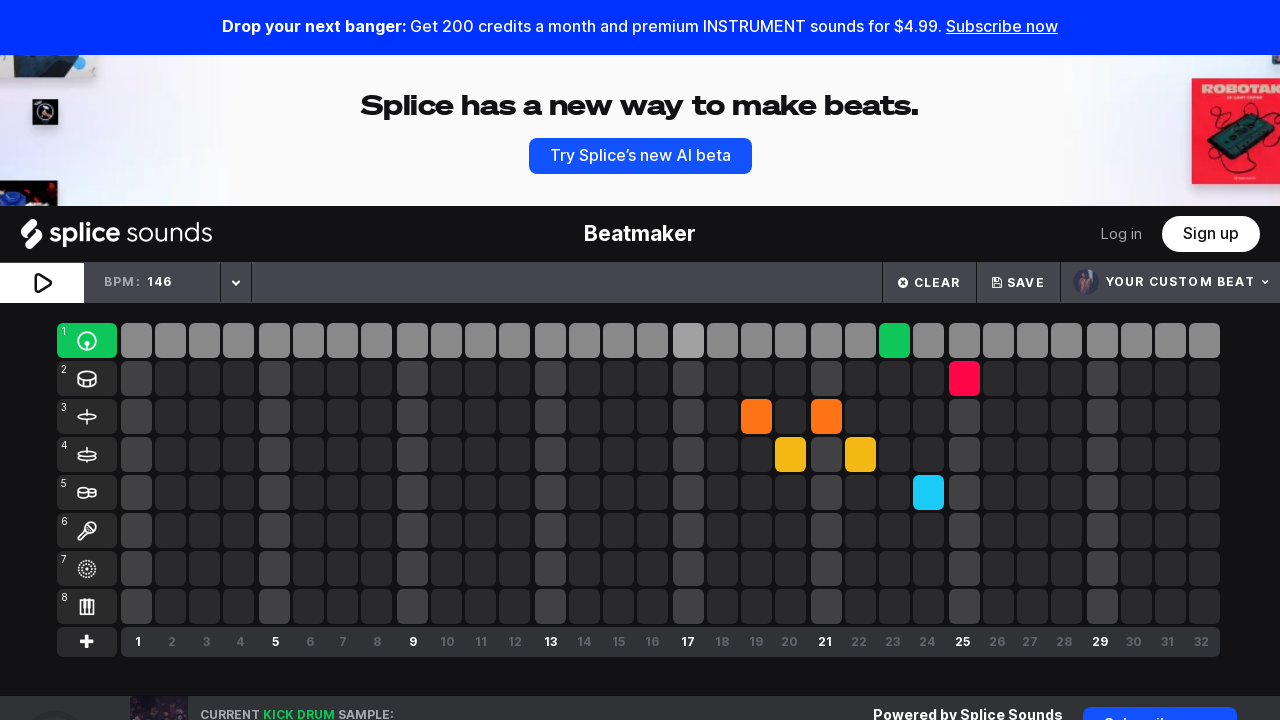

Turned off default active note at index 147 at (756, 417) on (//div[@class='active-overlay'])[147]
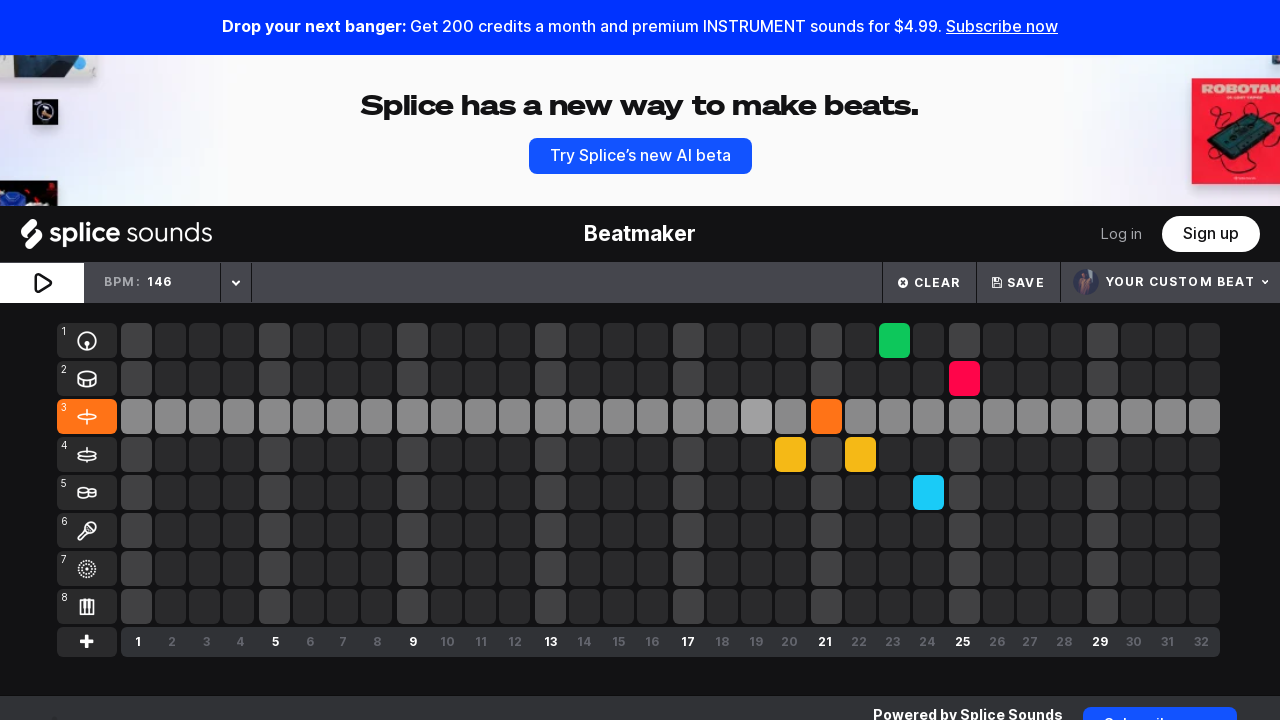

Waited after deactivating note at index 147
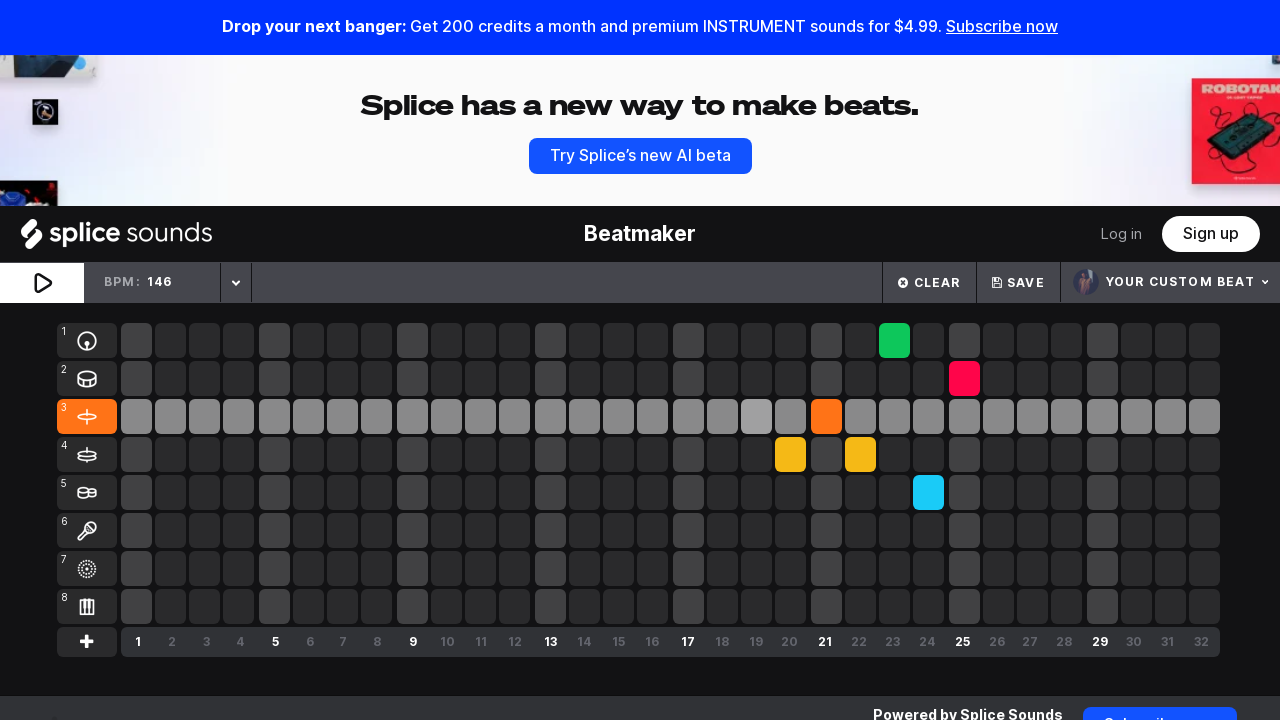

Turned off default active note at index 156 at (790, 455) on (//div[@class='active-overlay'])[156]
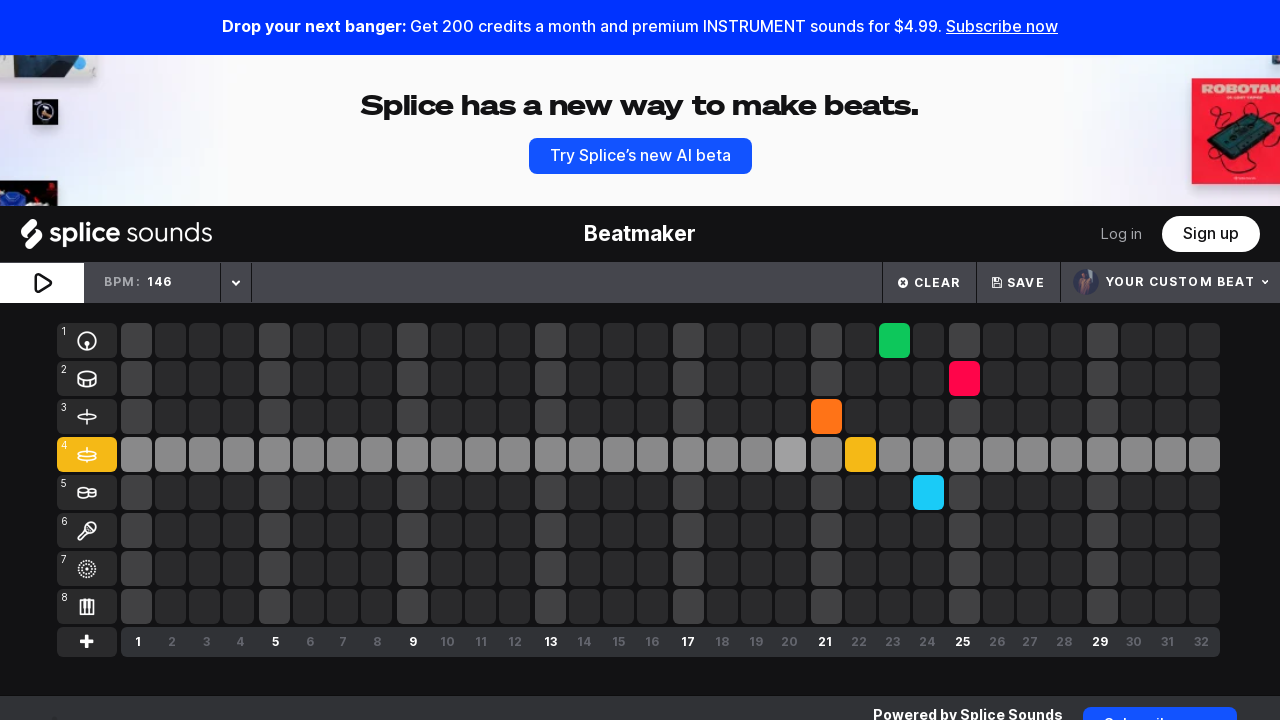

Waited after deactivating note at index 156
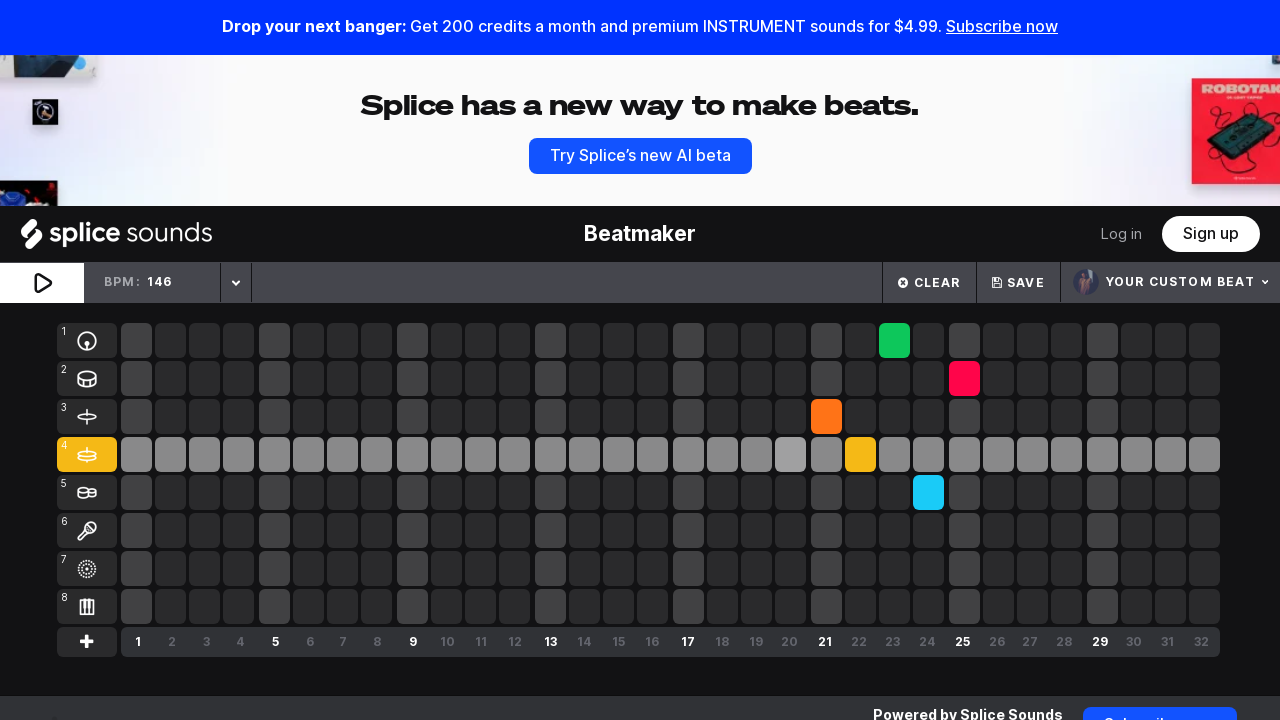

Turned off default active note at index 163 at (826, 417) on (//div[@class='active-overlay'])[163]
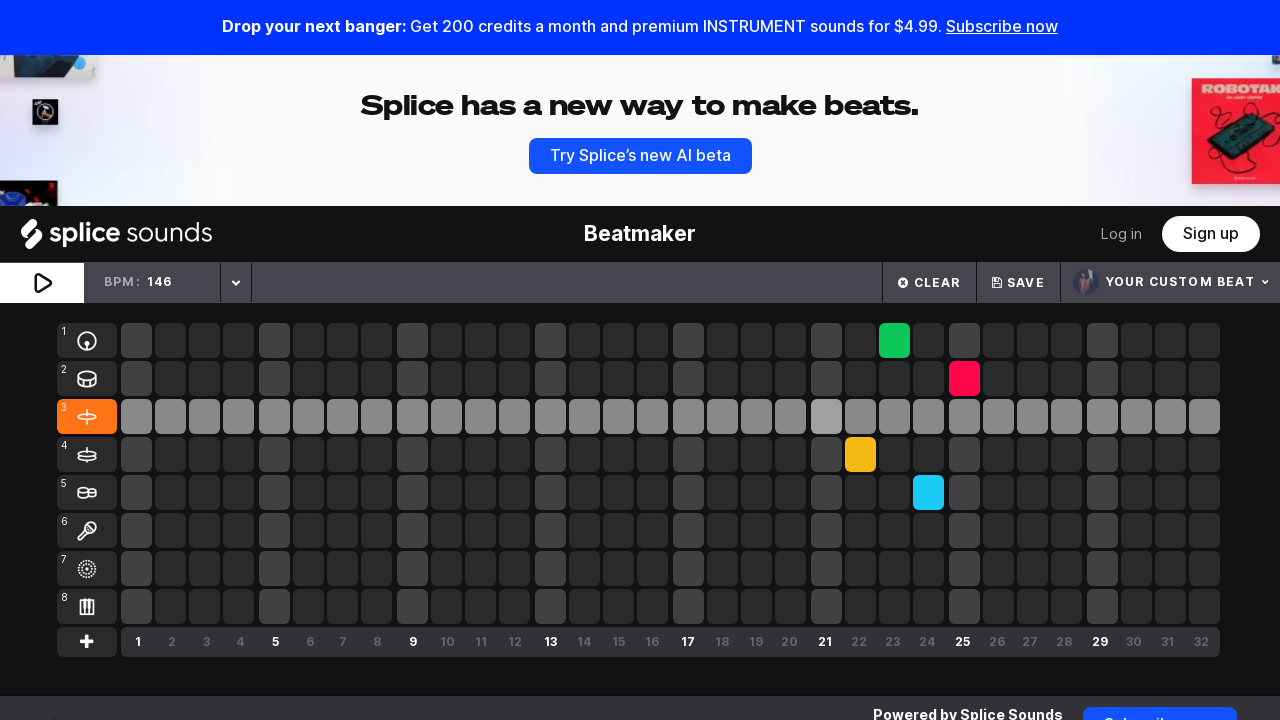

Waited after deactivating note at index 163
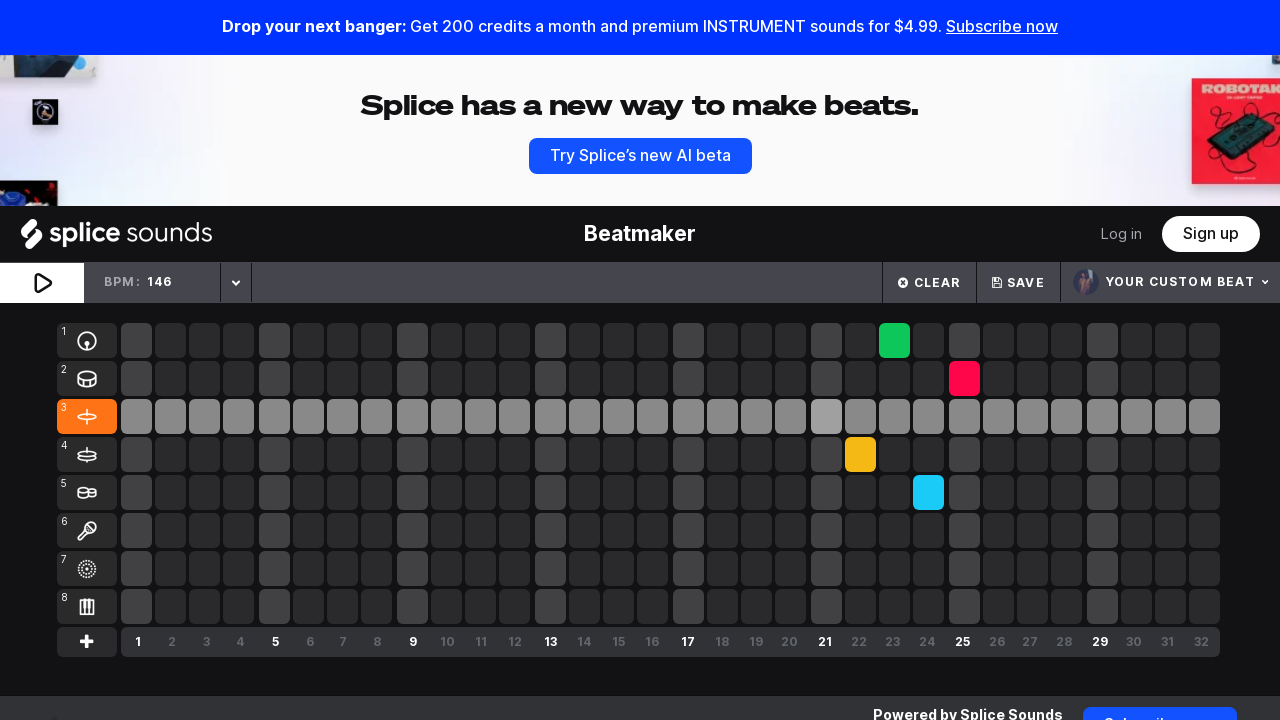

Turned off default active note at index 172 at (860, 455) on (//div[@class='active-overlay'])[172]
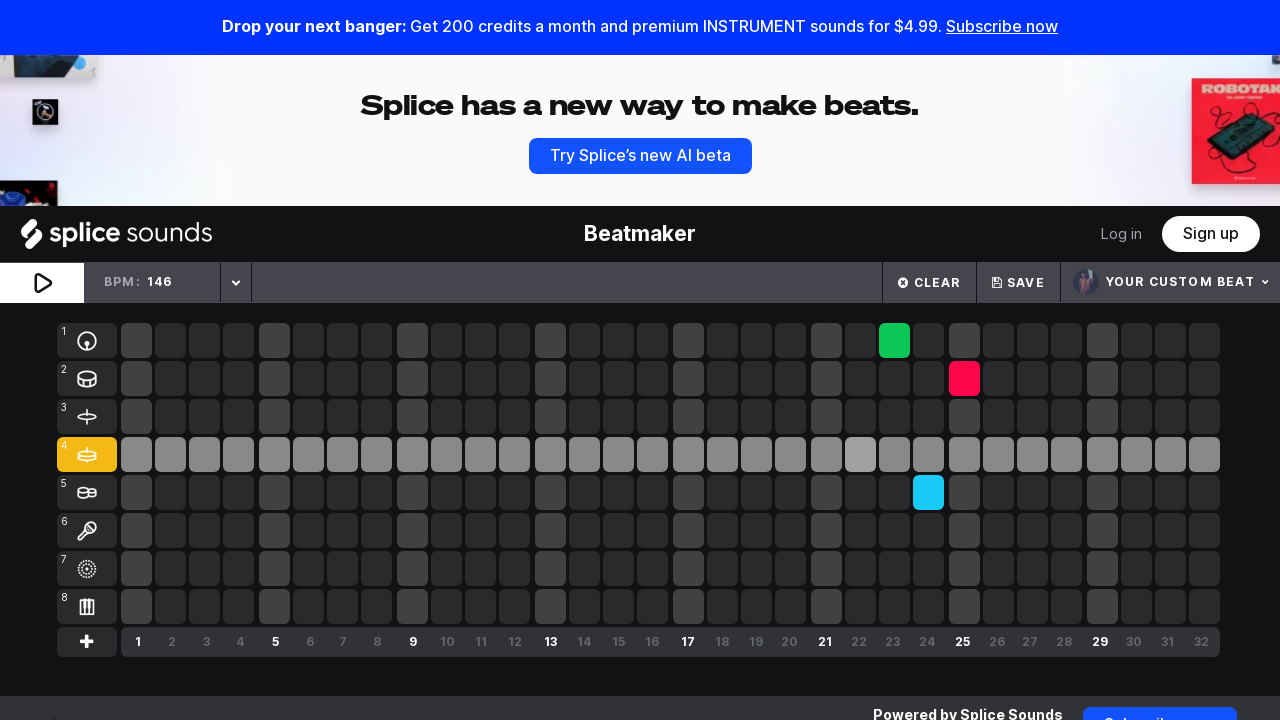

Waited after deactivating note at index 172
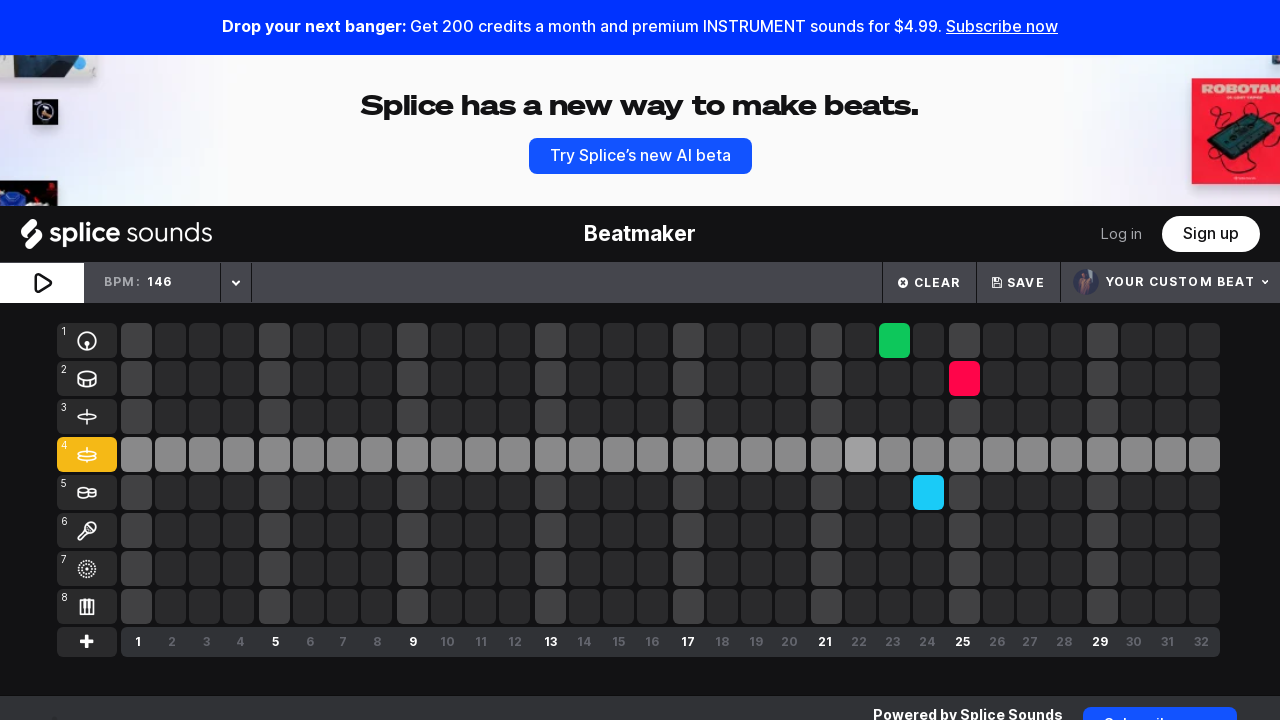

Turned off default active note at index 177 at (894, 341) on (//div[@class='active-overlay'])[177]
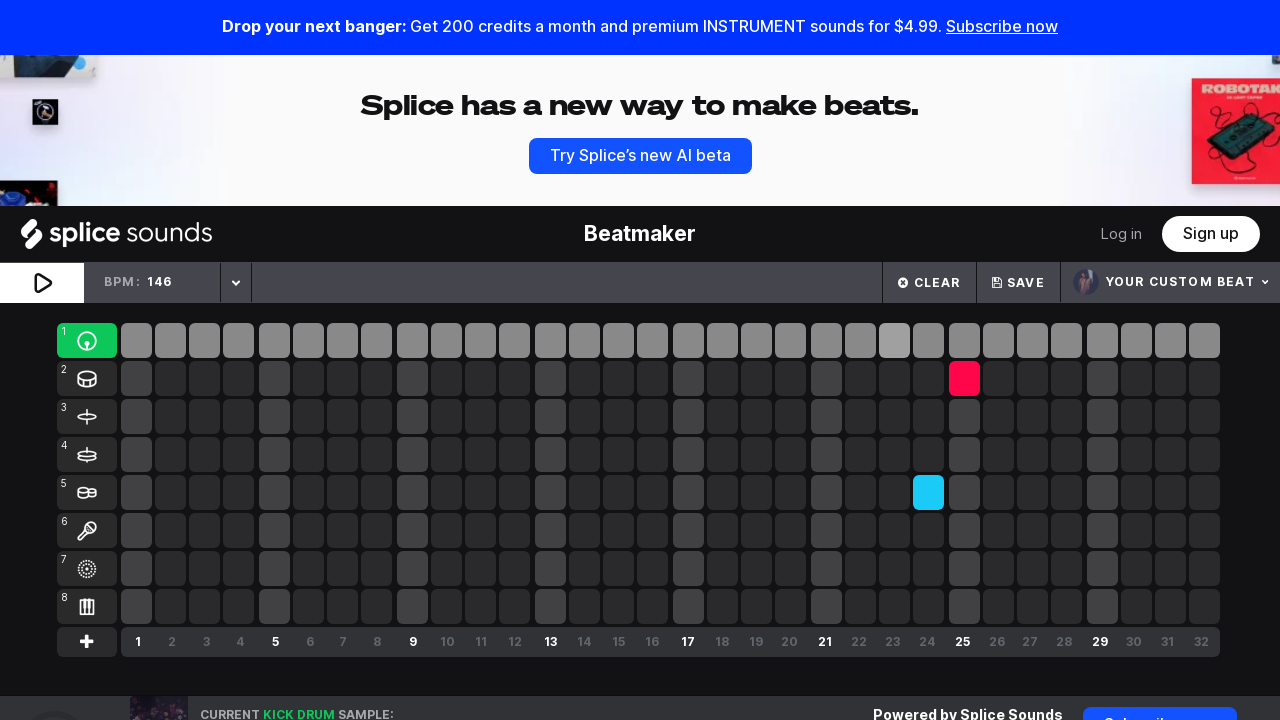

Waited after deactivating note at index 177
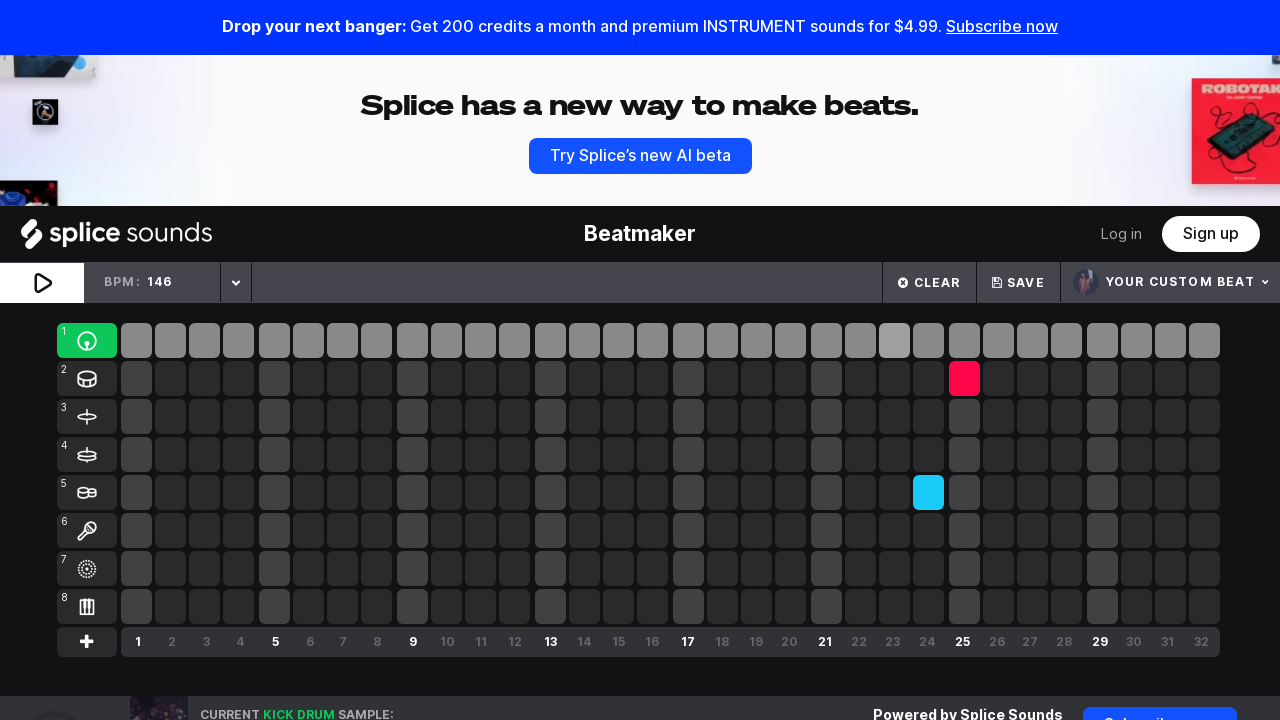

Turned off default active note at index 189 at (928, 493) on (//div[@class='active-overlay'])[189]
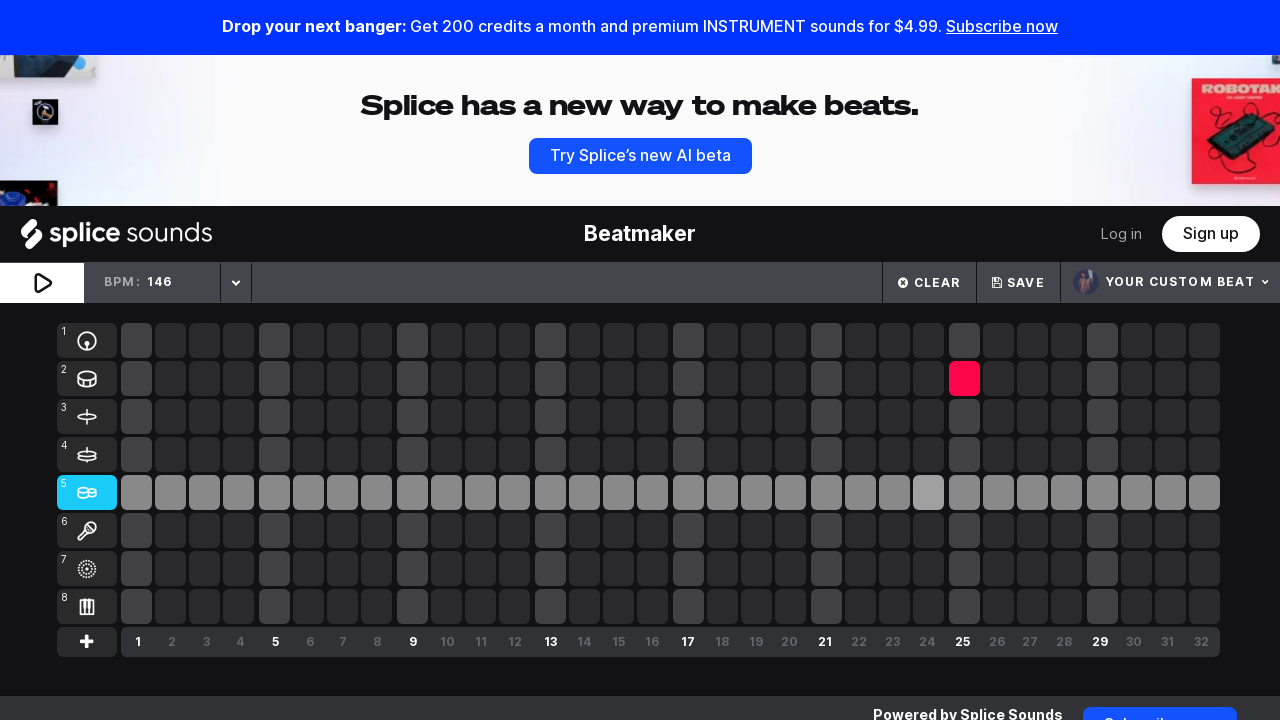

Waited after deactivating note at index 189
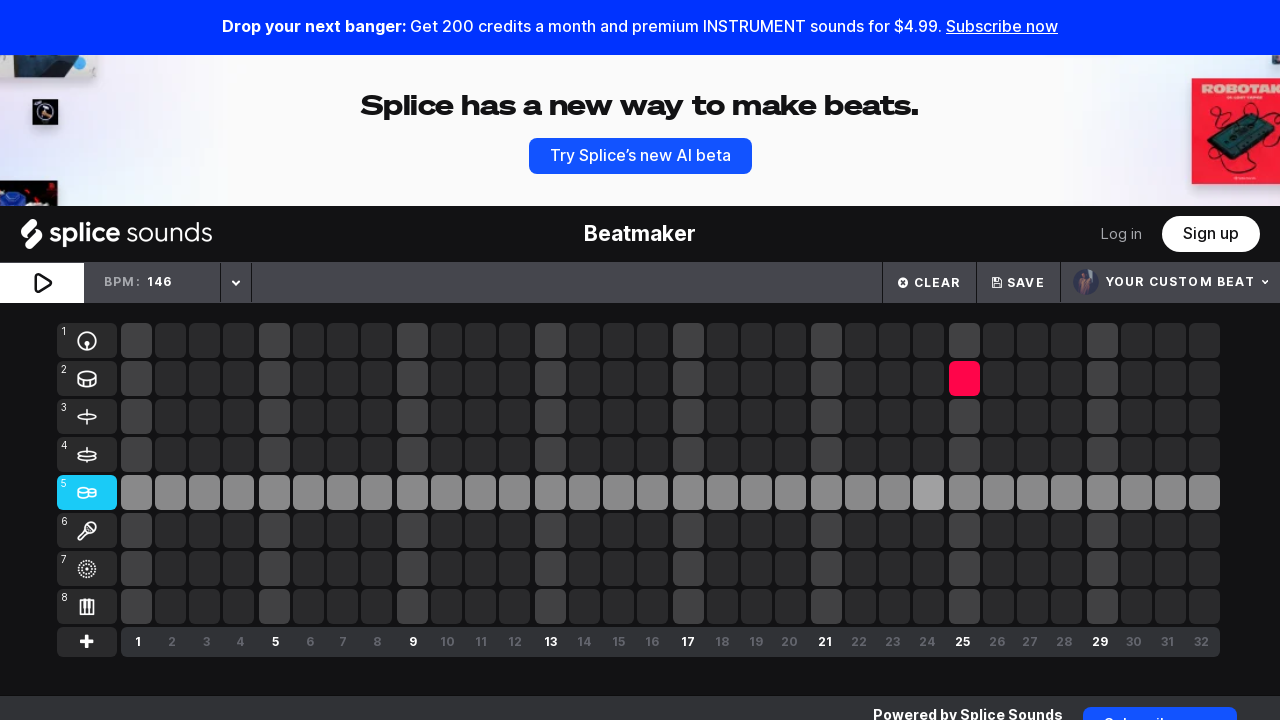

Turned off default active note at index 194 at (964, 379) on (//div[@class='active-overlay'])[194]
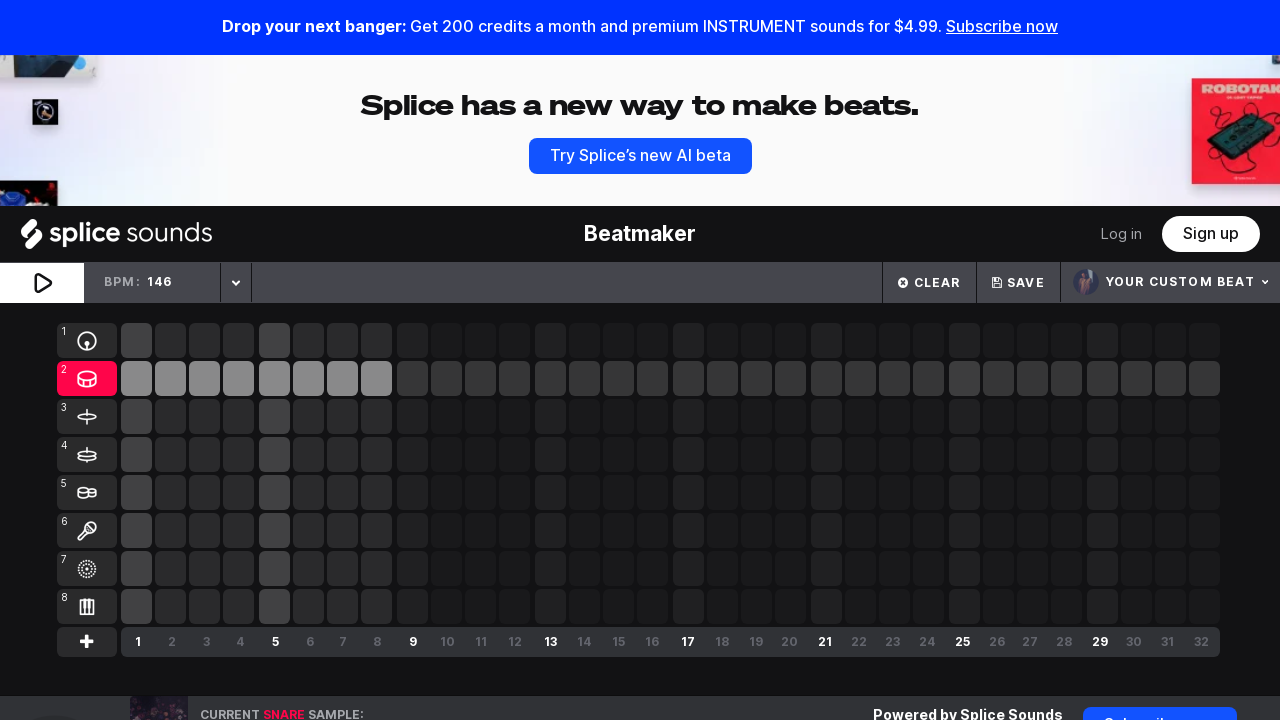

Waited after deactivating note at index 194
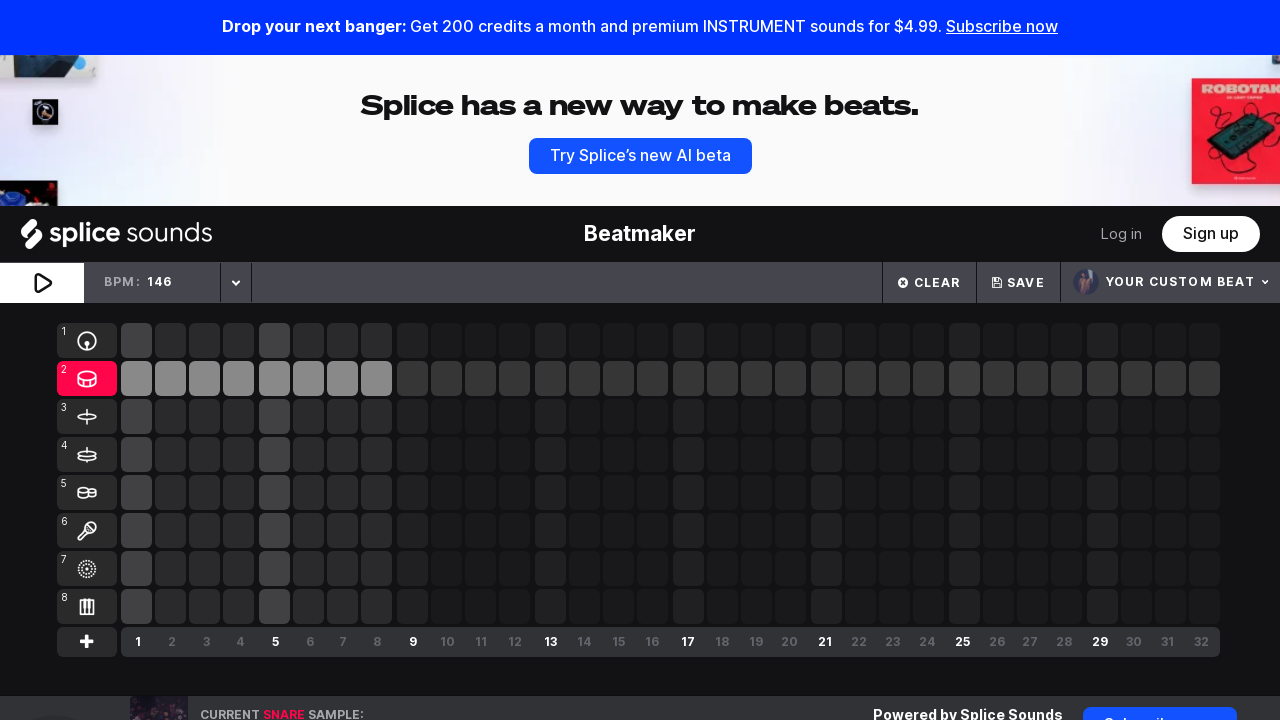

Activated random instrument button at index 58 at (376, 379) on (//div[@class='active-overlay'])[58]
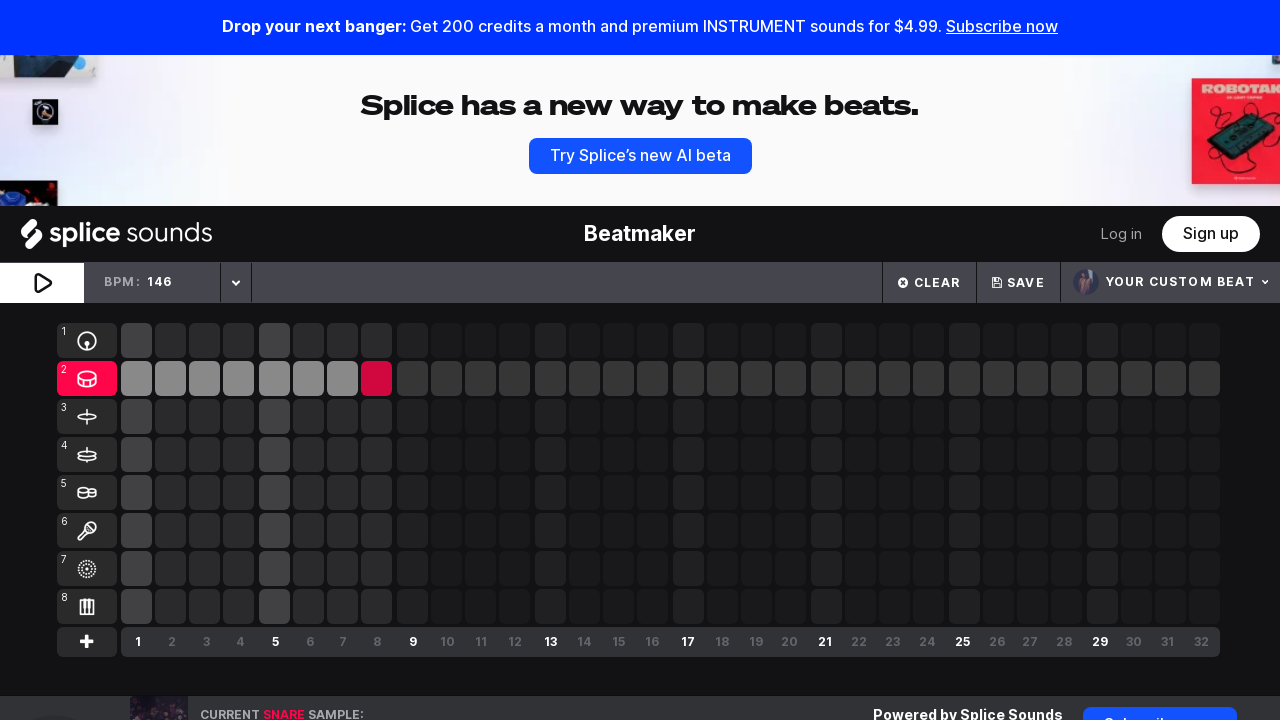

Waited after activating button at index 58
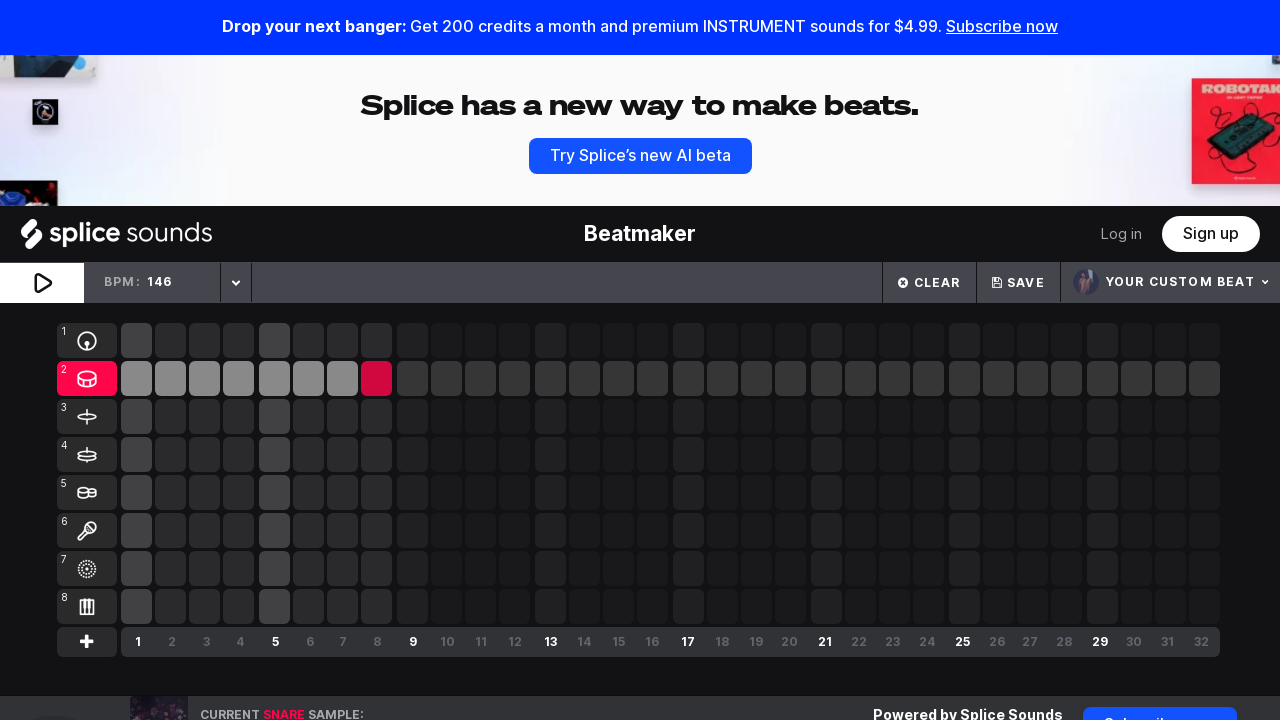

Activated random instrument button at index 13 at (170, 493) on (//div[@class='active-overlay'])[13]
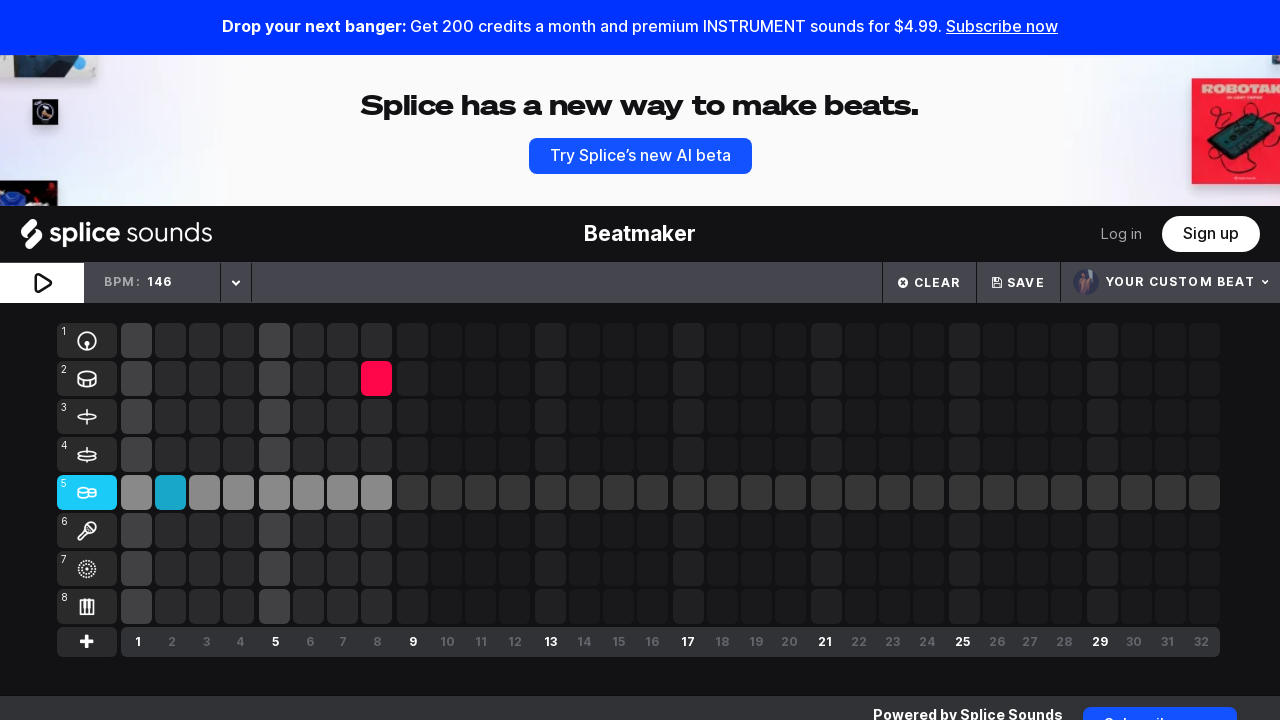

Waited after activating button at index 13
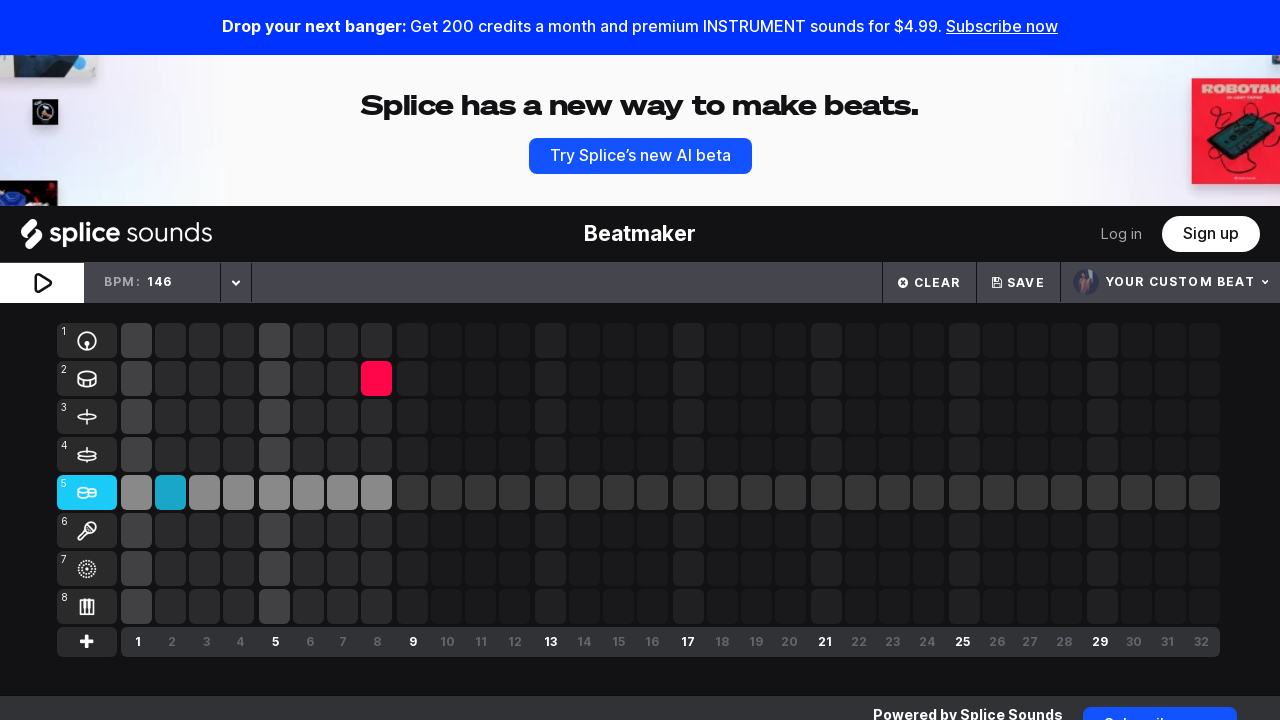

Activated random instrument button at index 141 at (722, 493) on (//div[@class='active-overlay'])[141]
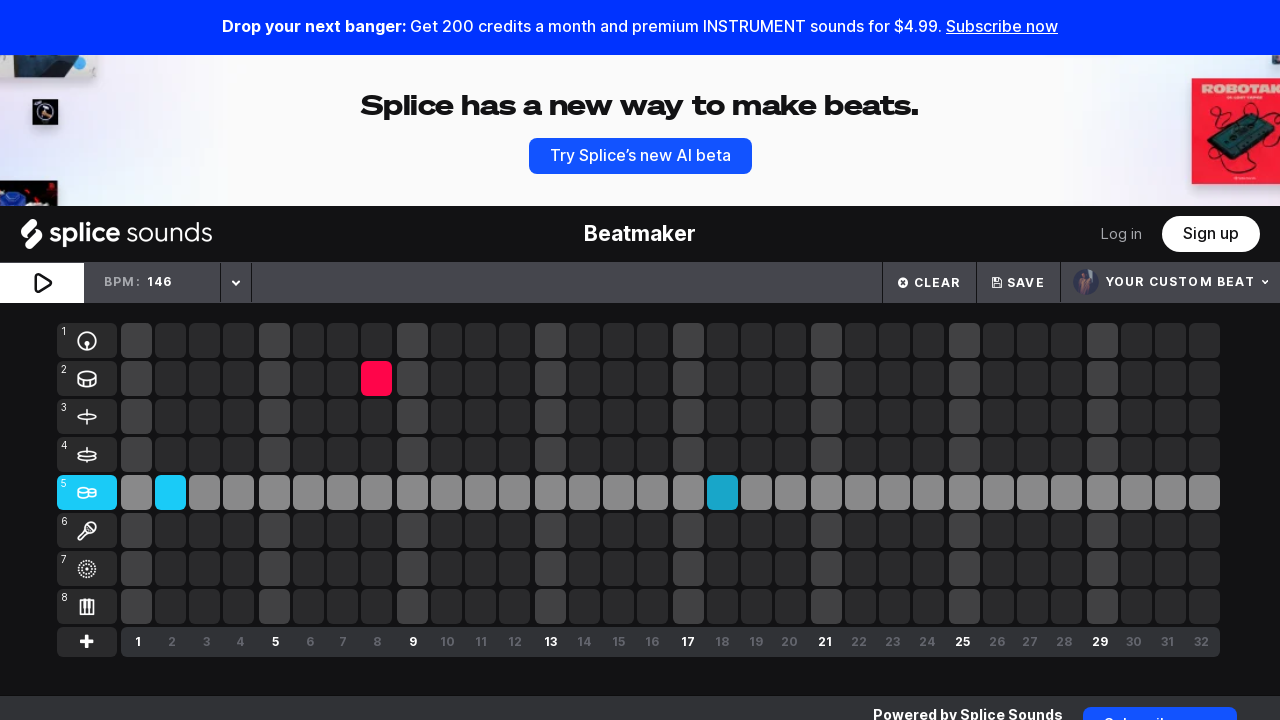

Waited after activating button at index 141
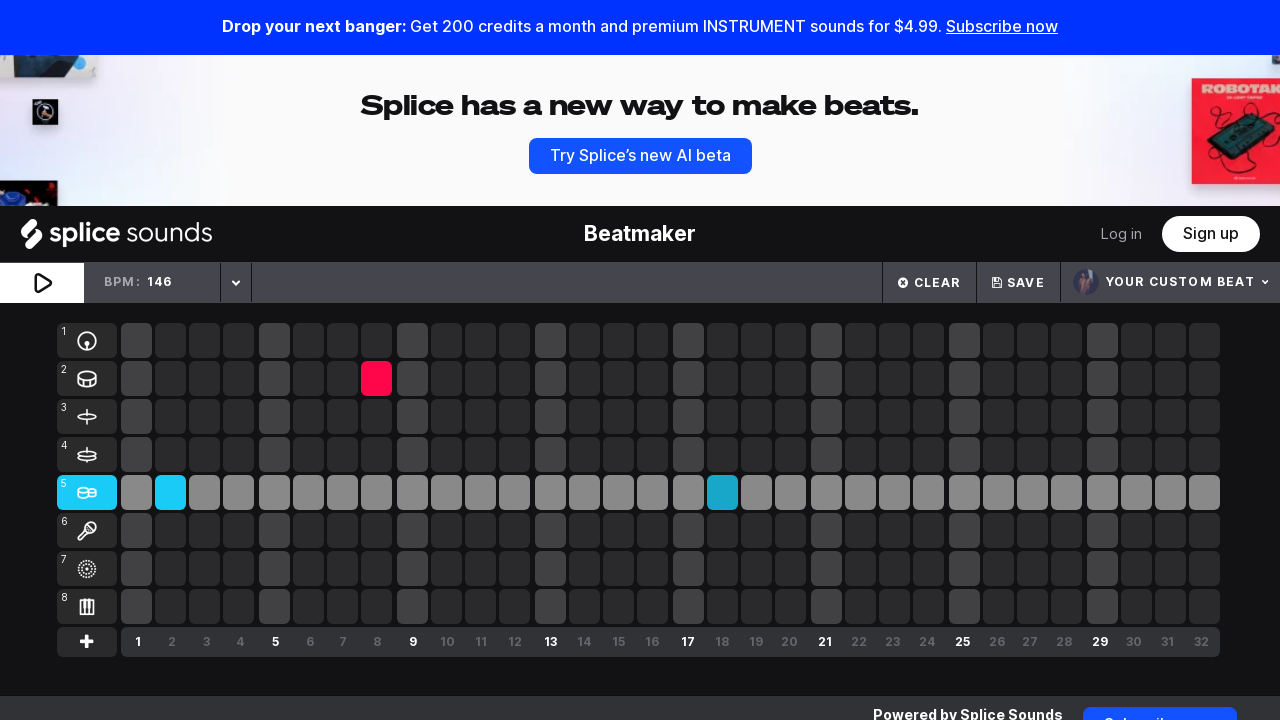

Activated random instrument button at index 126 at (652, 531) on (//div[@class='active-overlay'])[126]
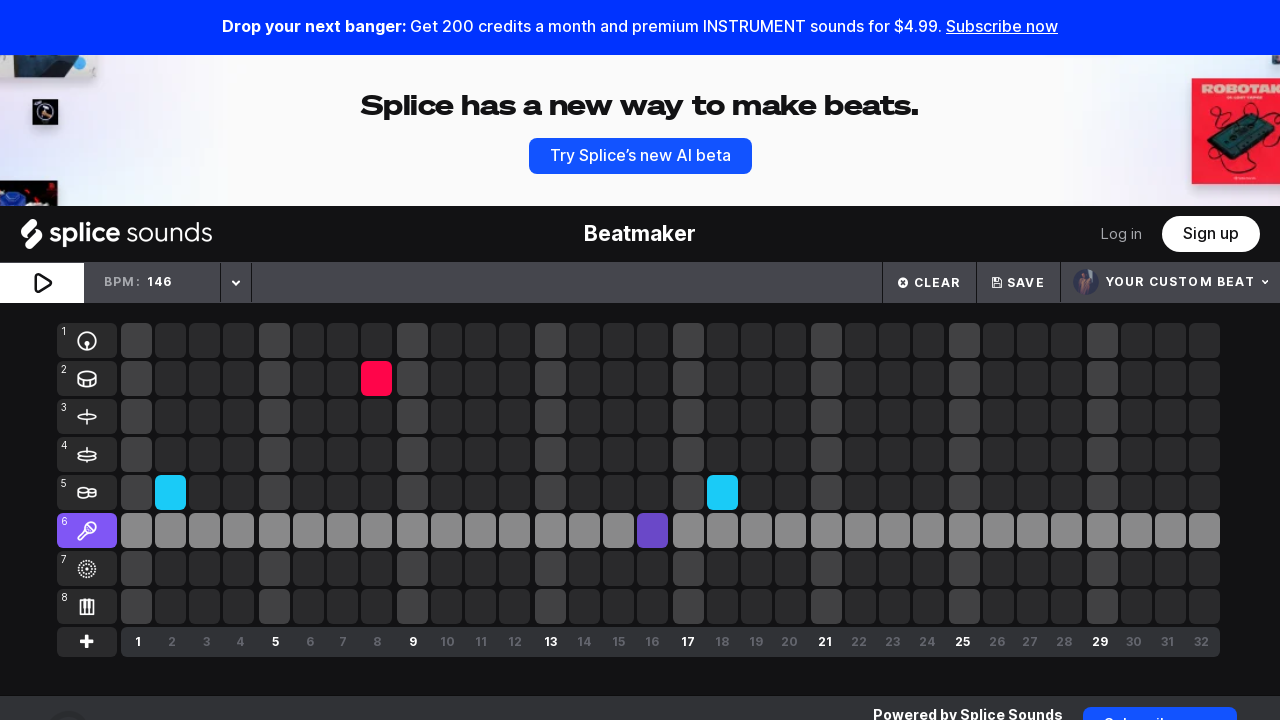

Waited after activating button at index 126
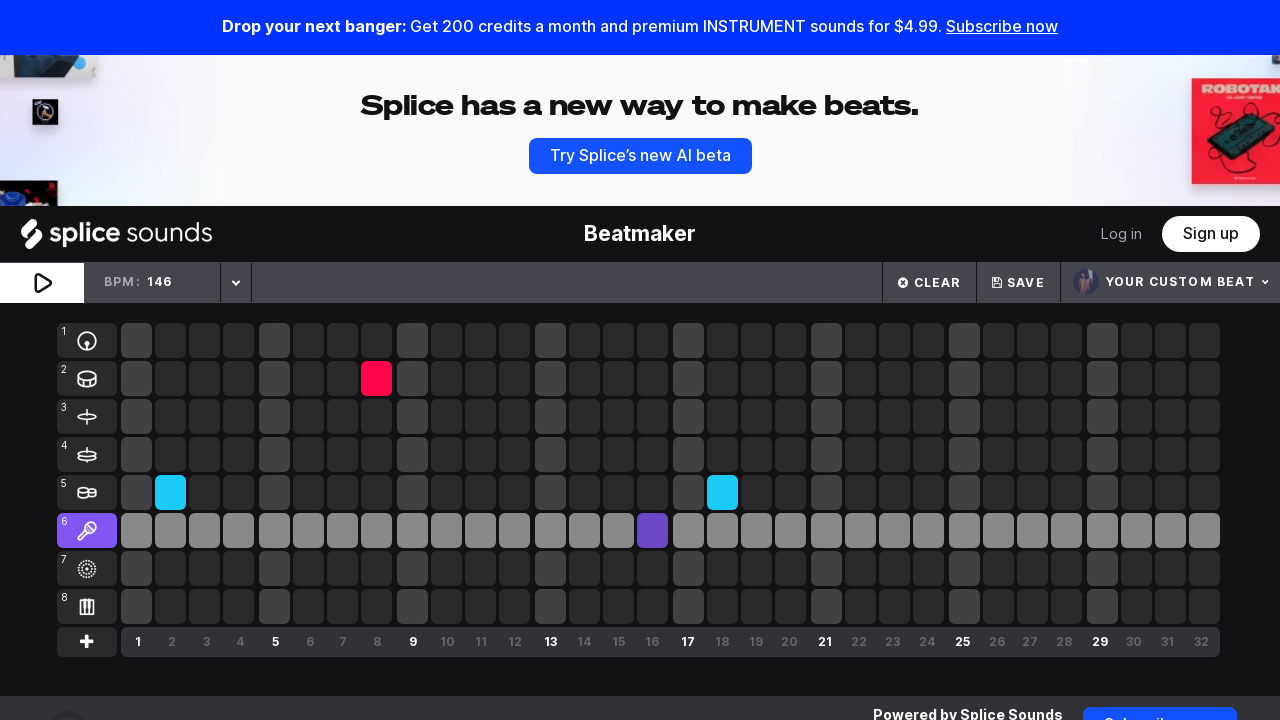

Activated random instrument button at index 115 at (618, 417) on (//div[@class='active-overlay'])[115]
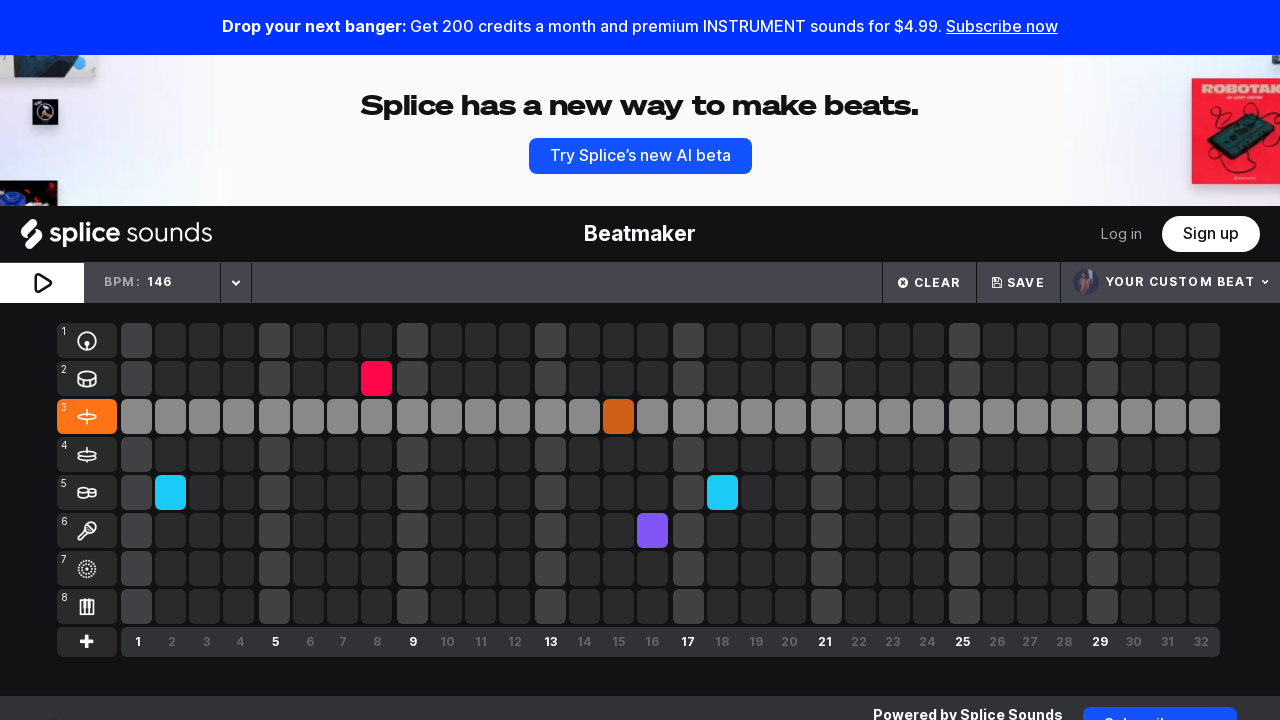

Waited after activating button at index 115
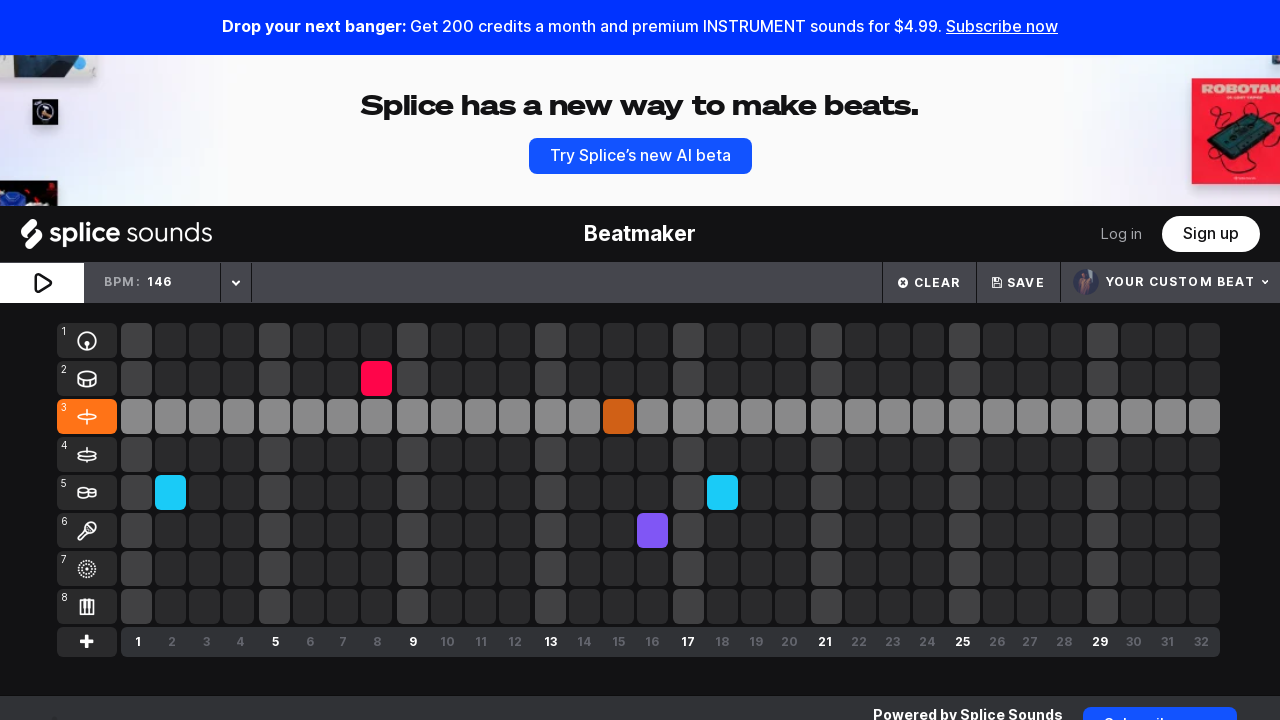

Activated random instrument button at index 72 at (412, 607) on (//div[@class='active-overlay'])[72]
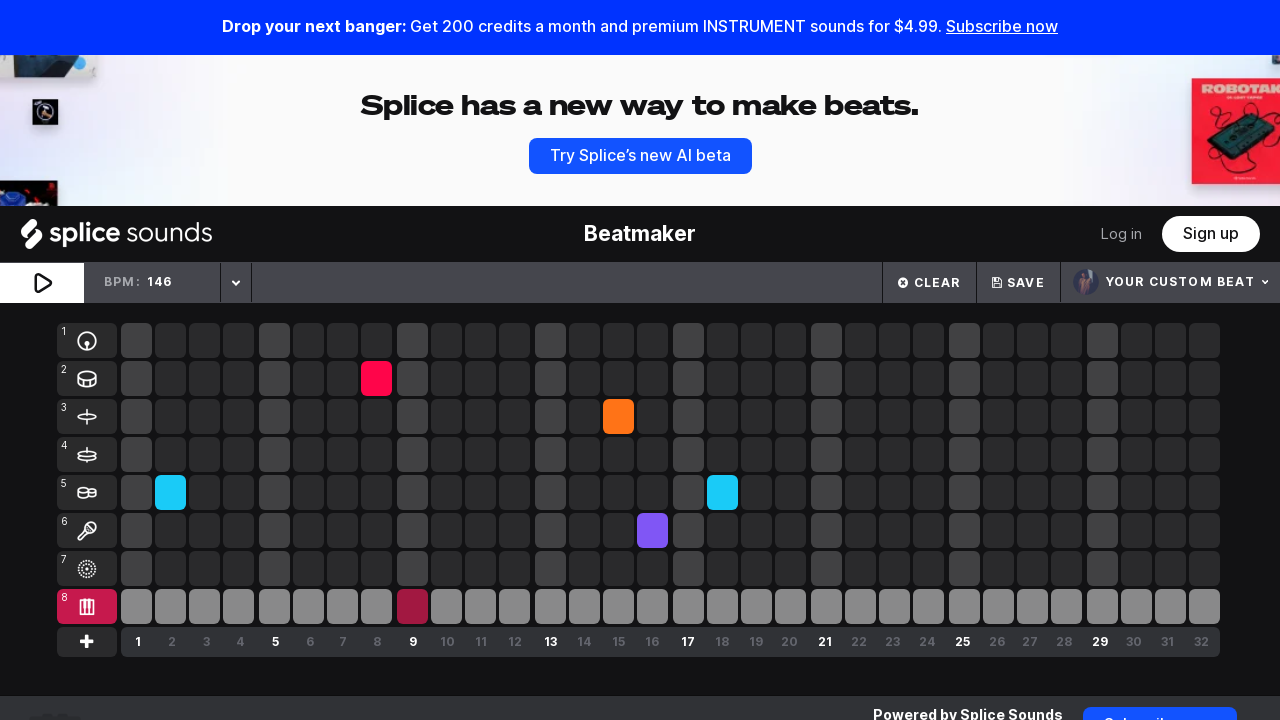

Waited after activating button at index 72
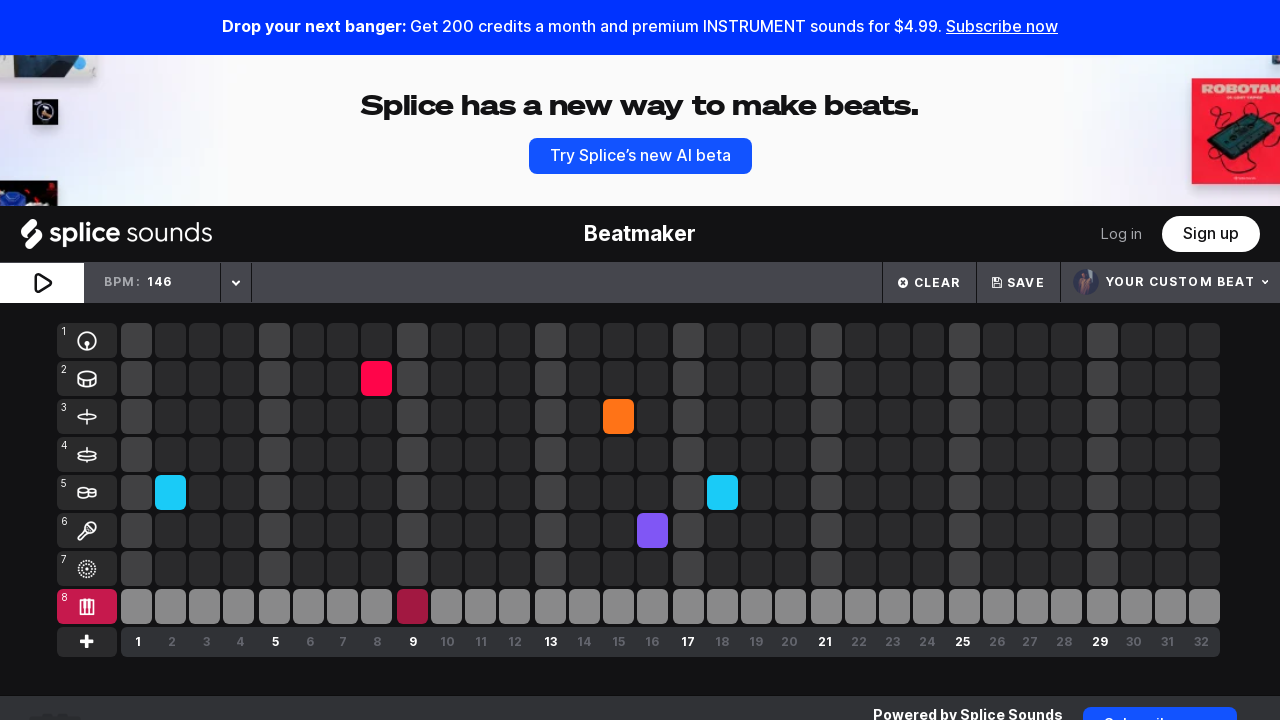

Activated random instrument button at index 53 at (342, 493) on (//div[@class='active-overlay'])[53]
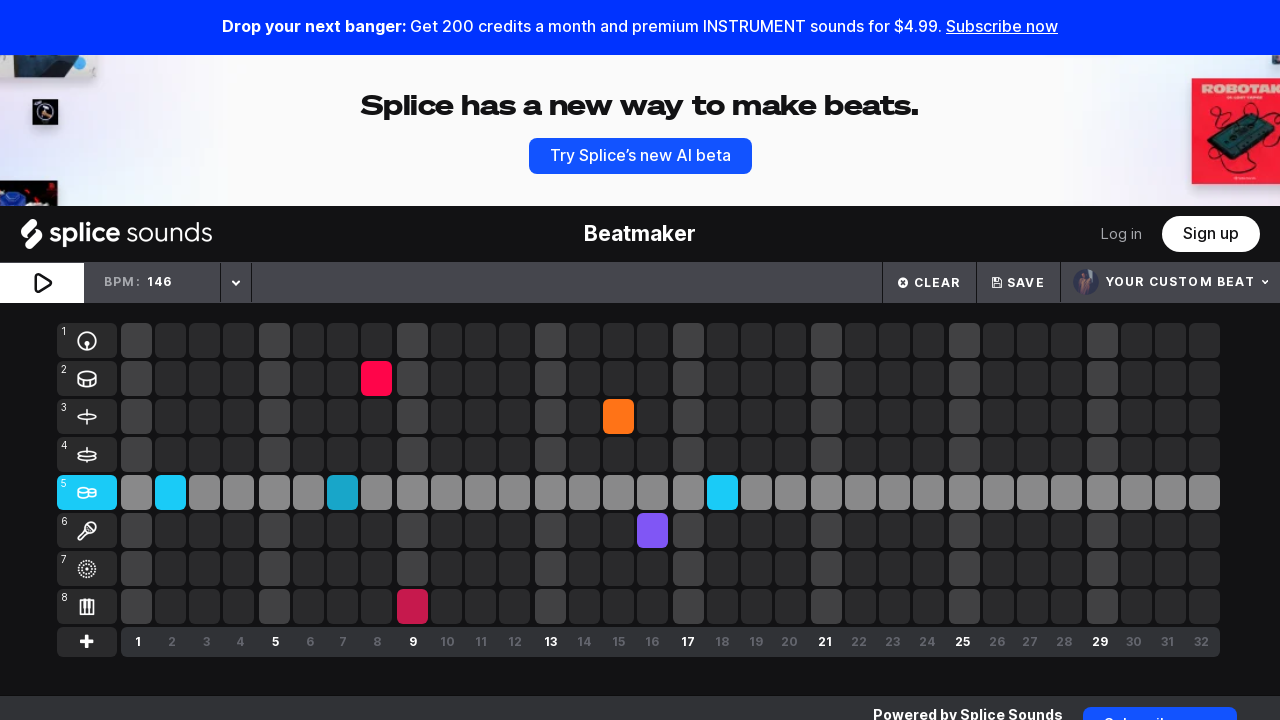

Waited after activating button at index 53
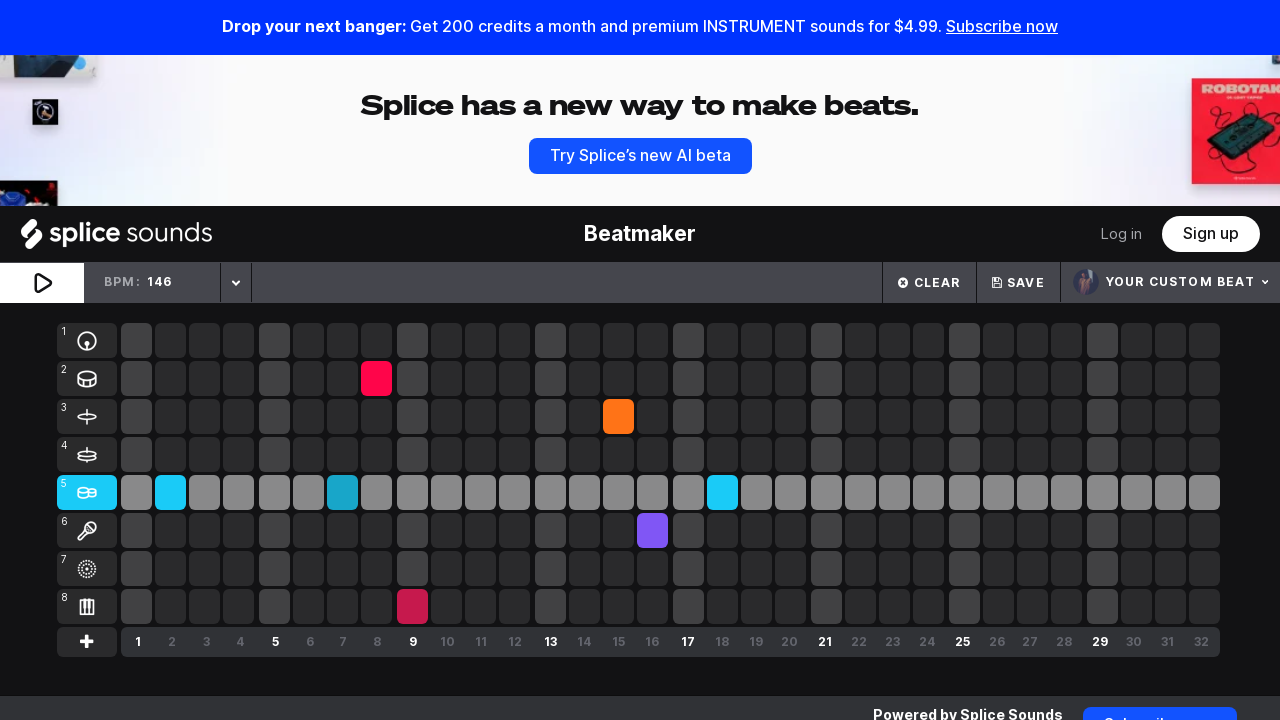

Activated random instrument button at index 45 at (308, 493) on (//div[@class='active-overlay'])[45]
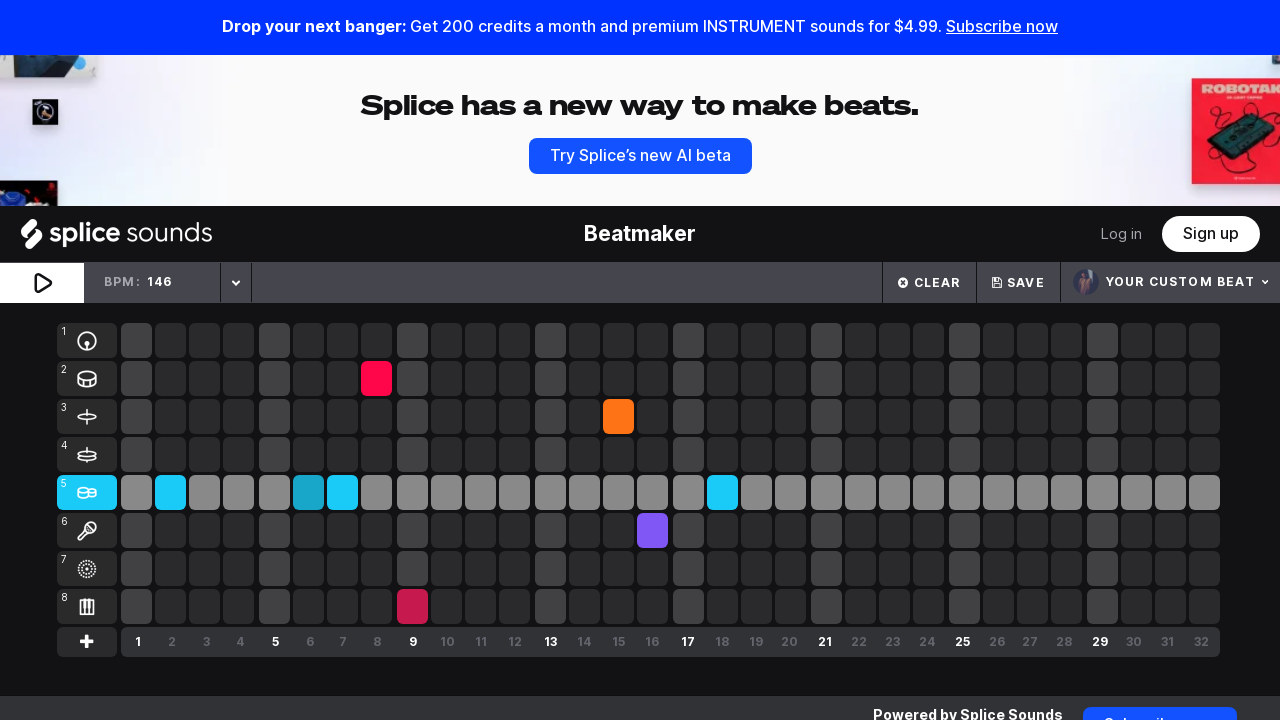

Waited after activating button at index 45
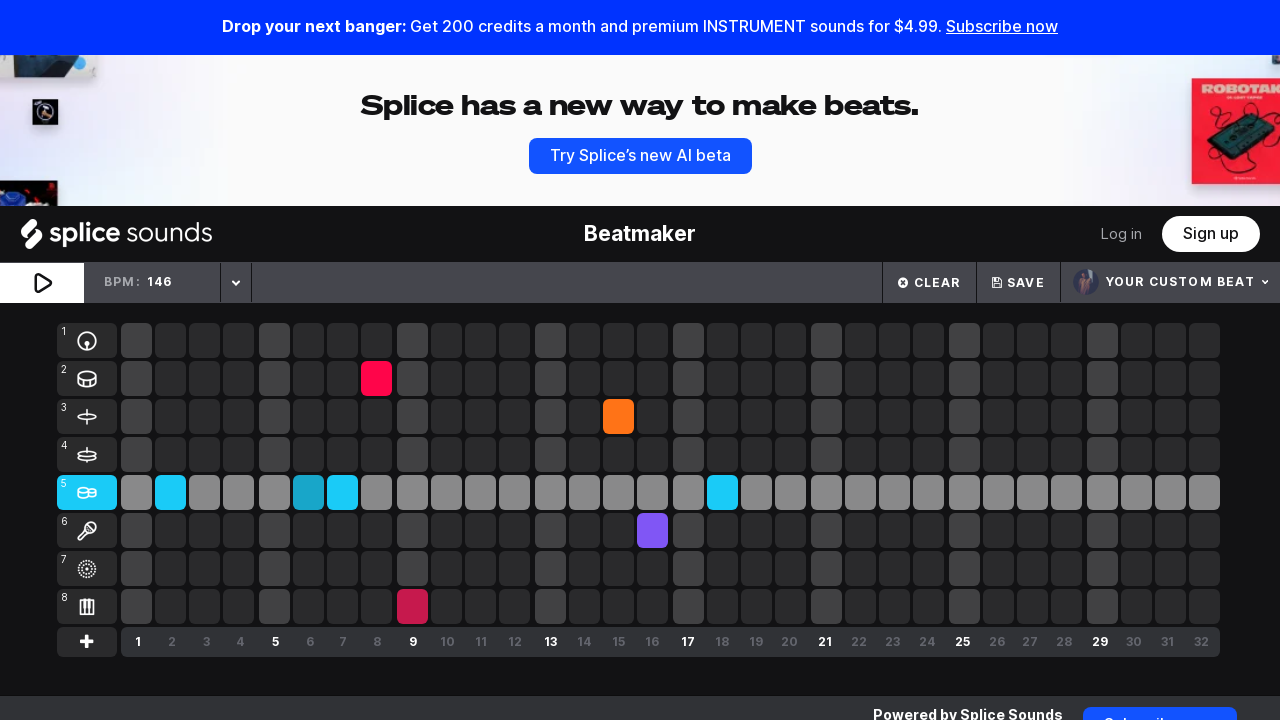

Activated random instrument button at index 217 at (1066, 341) on (//div[@class='active-overlay'])[217]
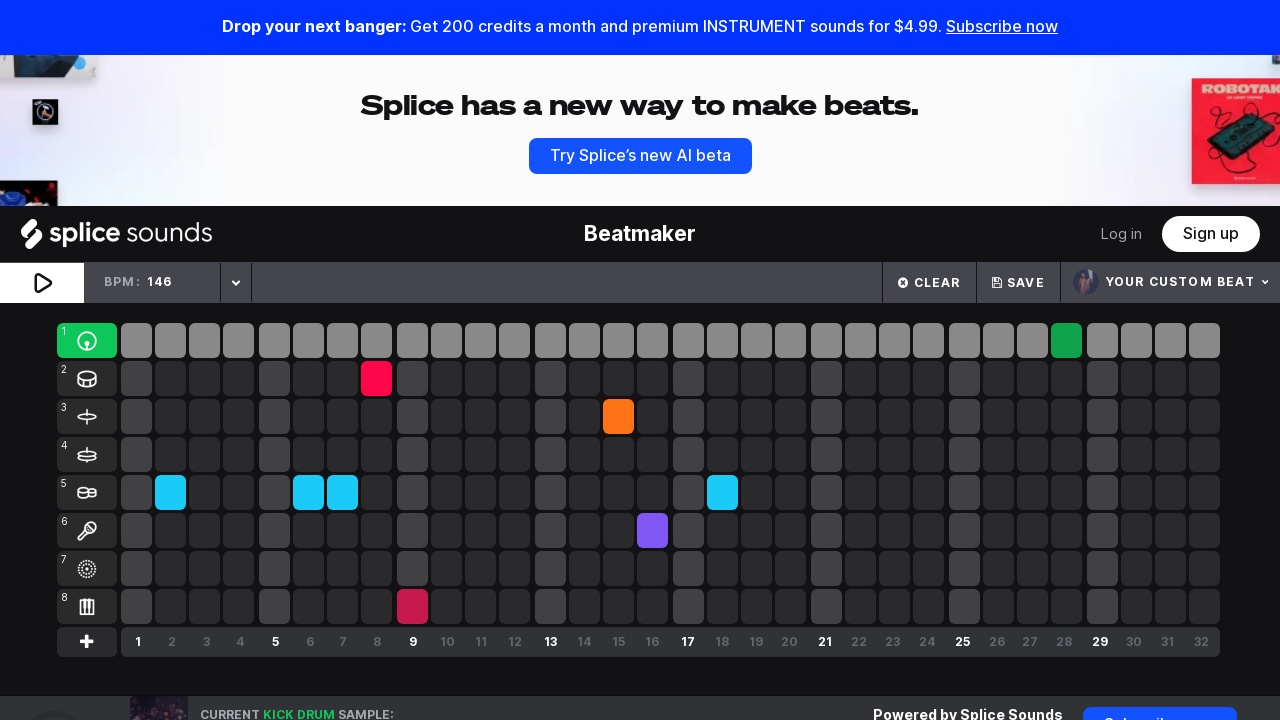

Waited after activating button at index 217
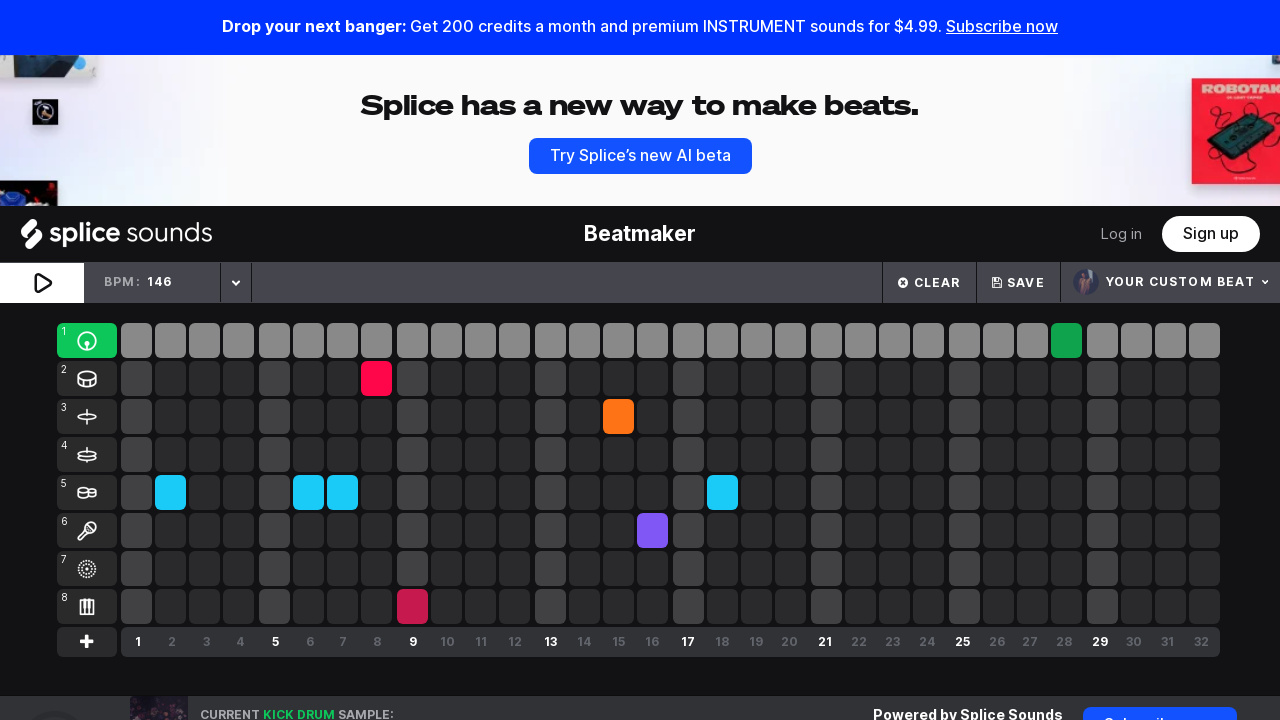

Activated random instrument button at index 17 at (204, 341) on (//div[@class='active-overlay'])[17]
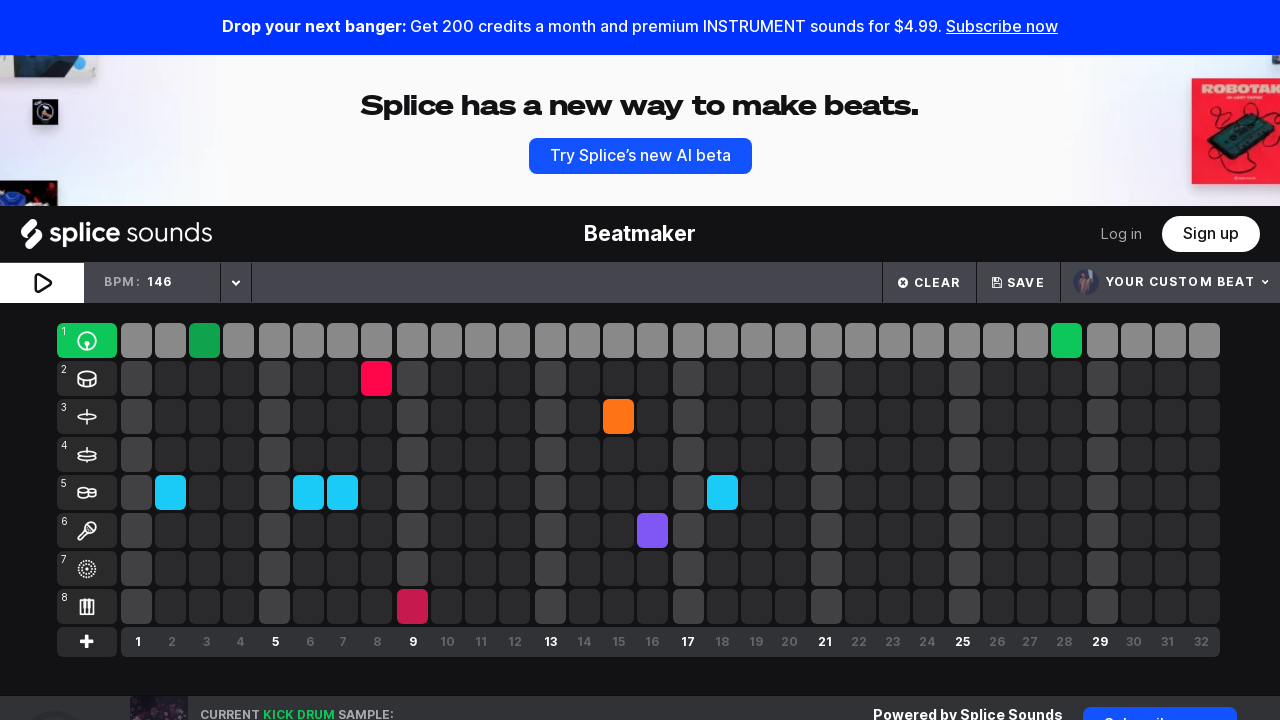

Waited after activating button at index 17
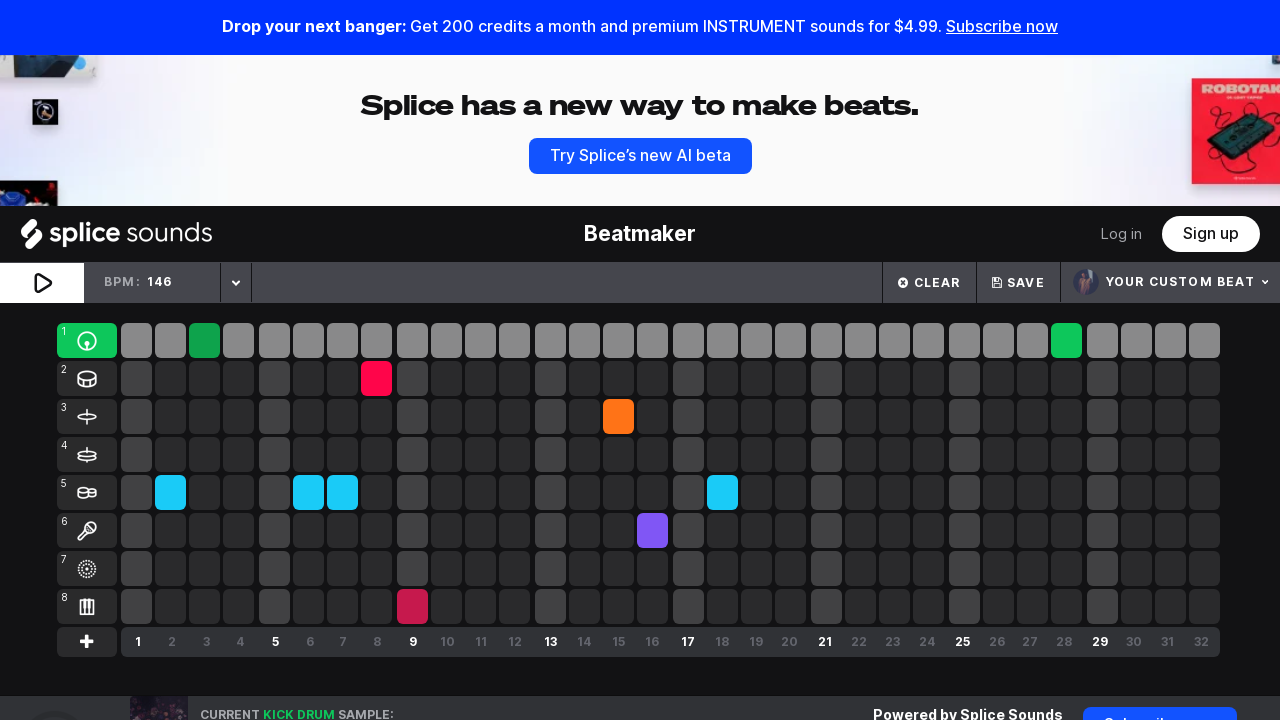

Activated random instrument button at index 16 at (170, 607) on (//div[@class='active-overlay'])[16]
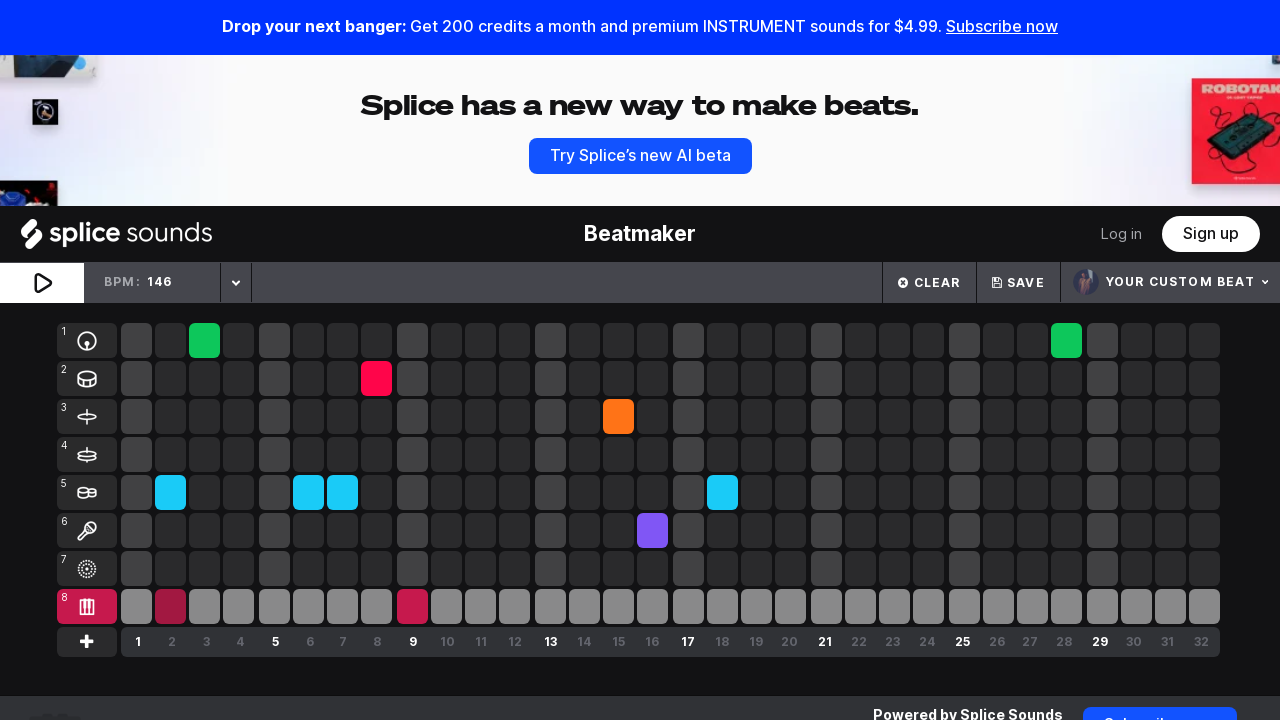

Waited after activating button at index 16
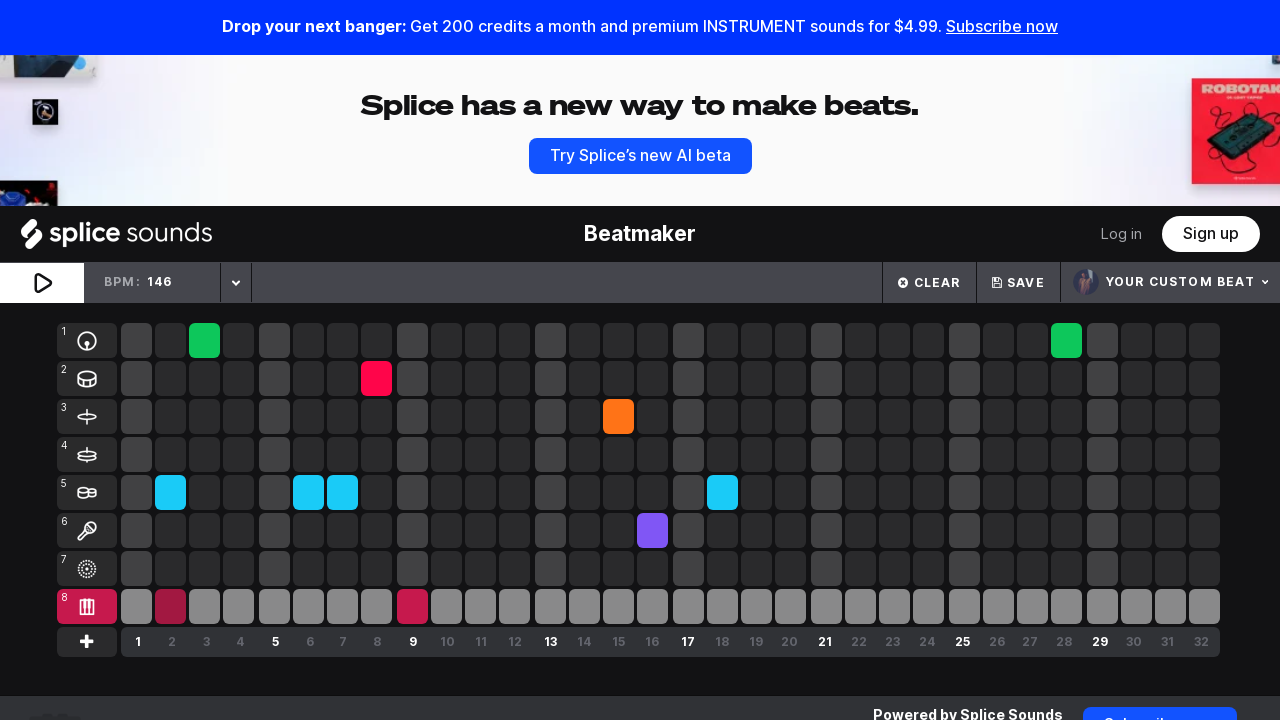

Activated random instrument button at index 48 at (308, 607) on (//div[@class='active-overlay'])[48]
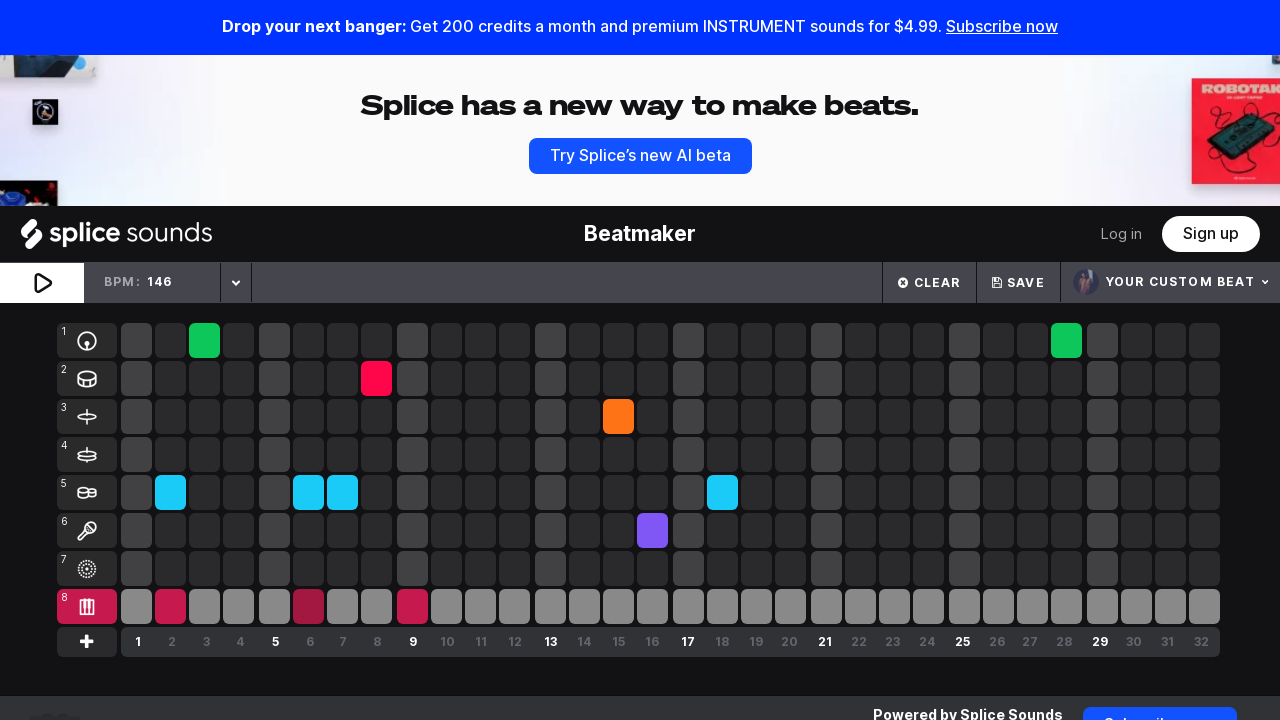

Waited after activating button at index 48
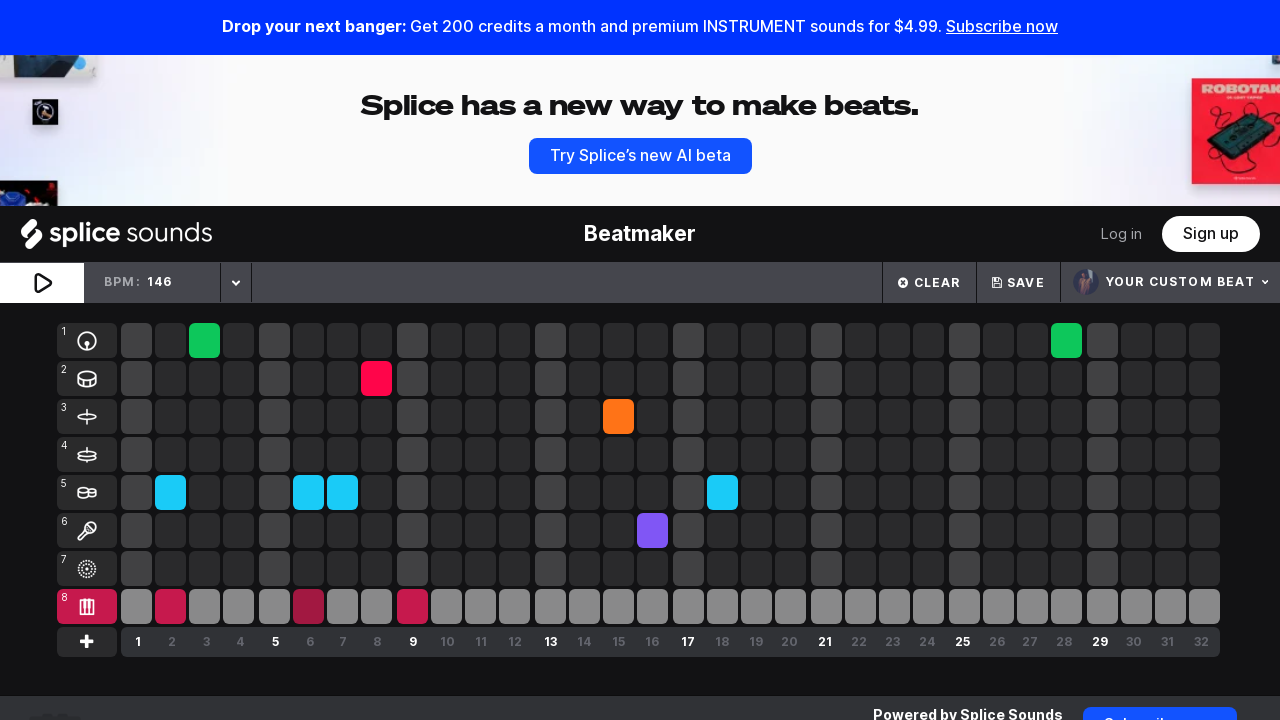

Activated random instrument button at index 112 at (584, 607) on (//div[@class='active-overlay'])[112]
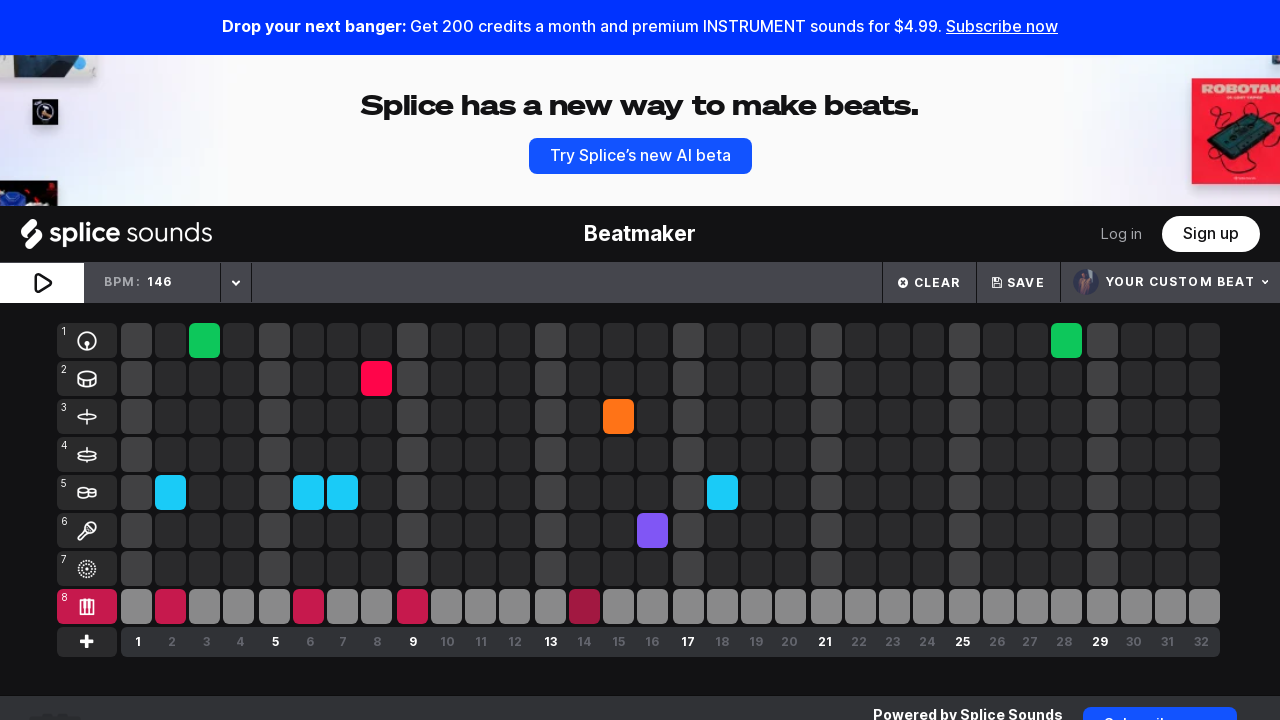

Waited after activating button at index 112
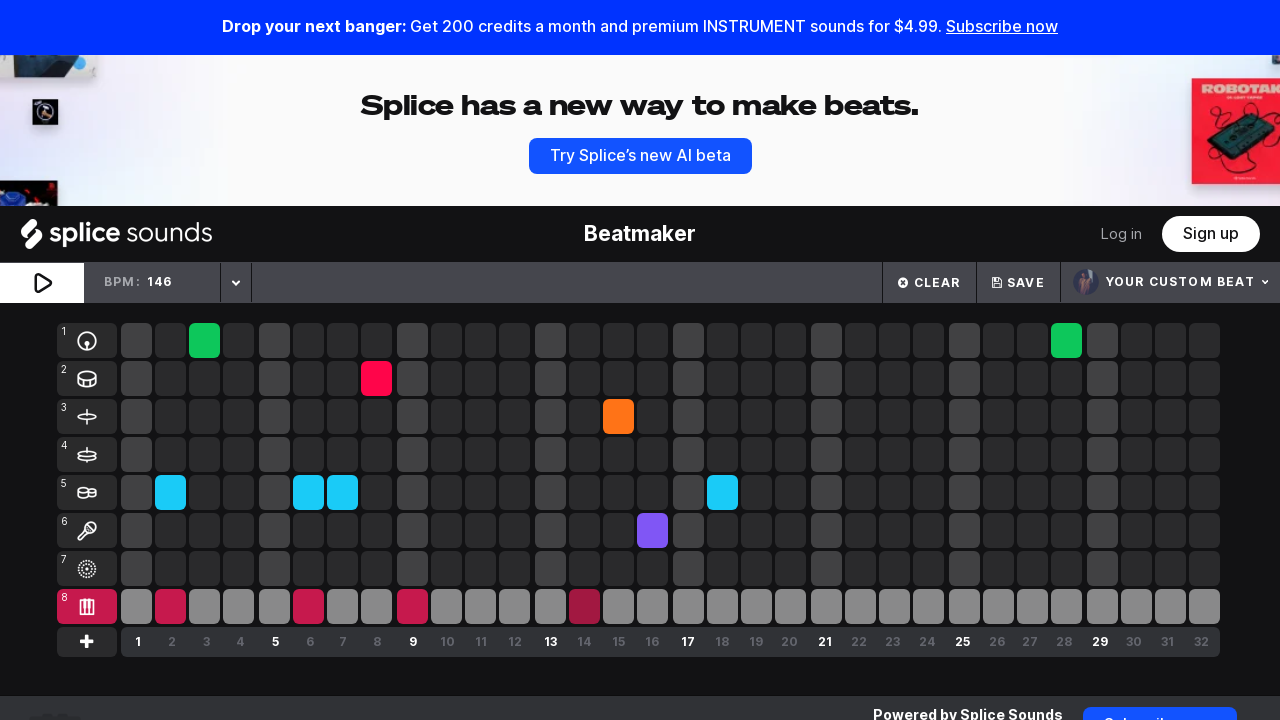

Activated random instrument button at index 120 at (618, 607) on (//div[@class='active-overlay'])[120]
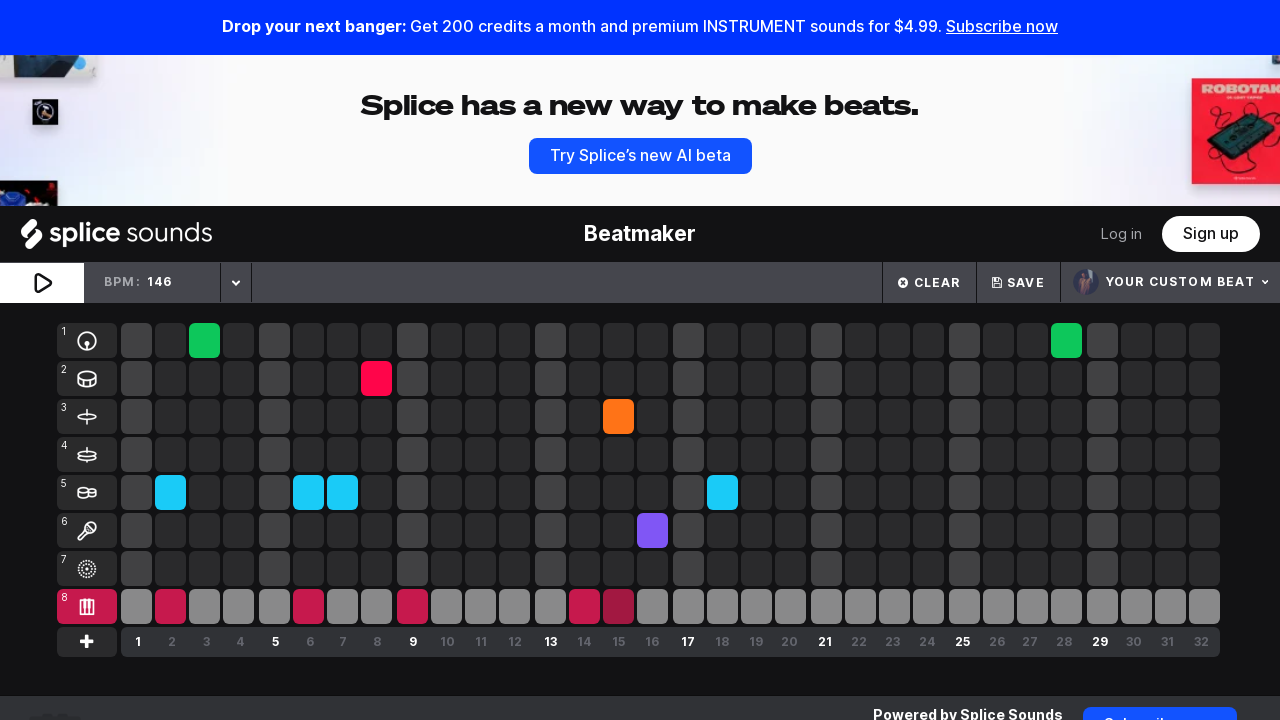

Waited after activating button at index 120
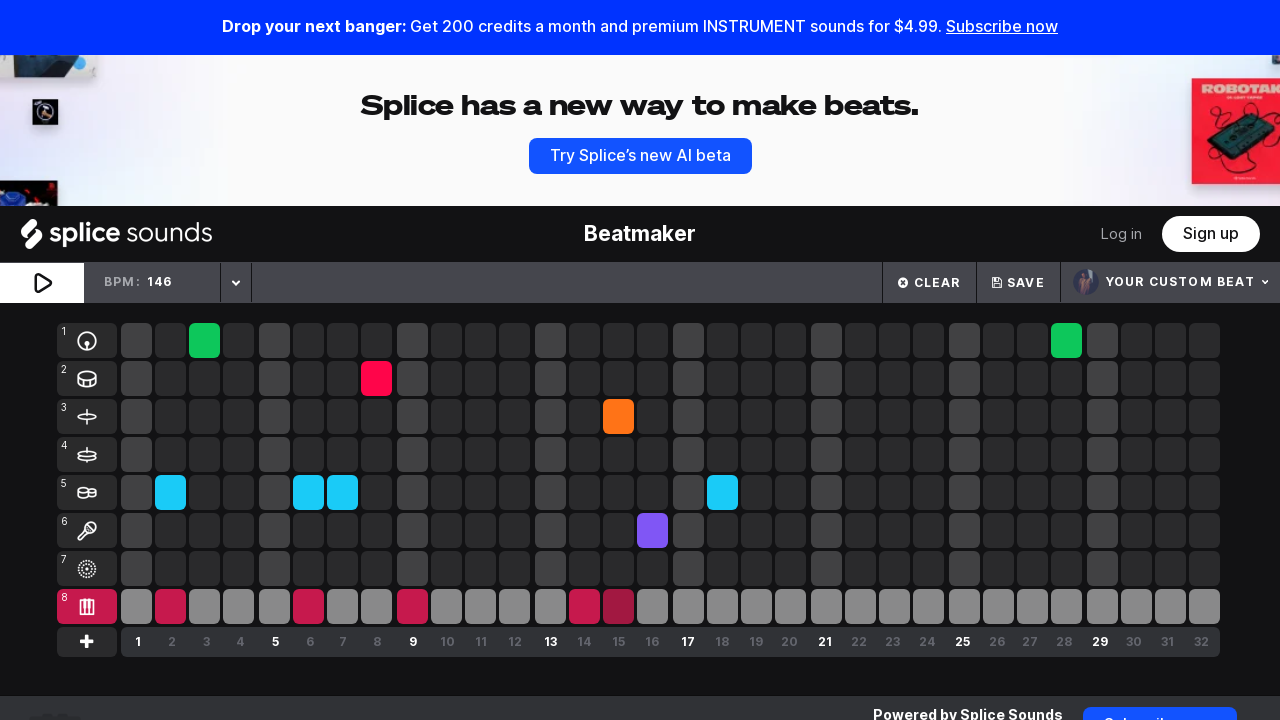

Activated random instrument button at index 14 at (170, 531) on (//div[@class='active-overlay'])[14]
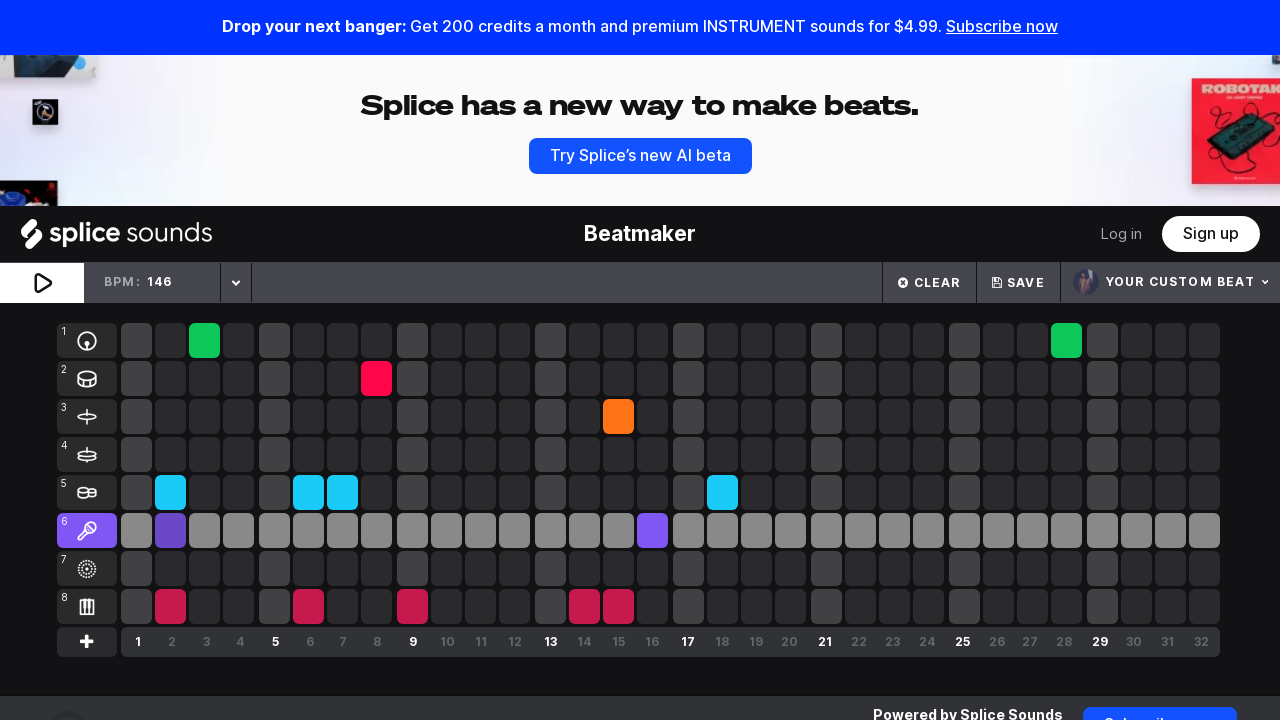

Waited after activating button at index 14
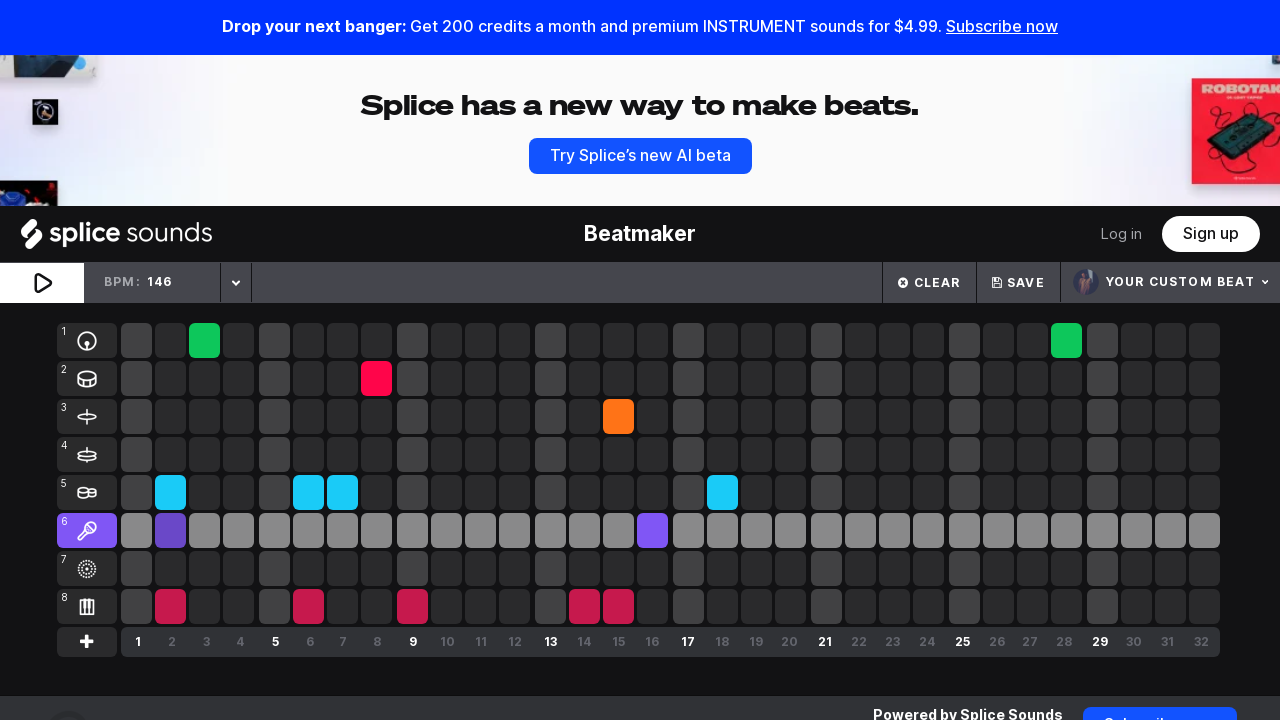

Final wait to view the completed random music pattern
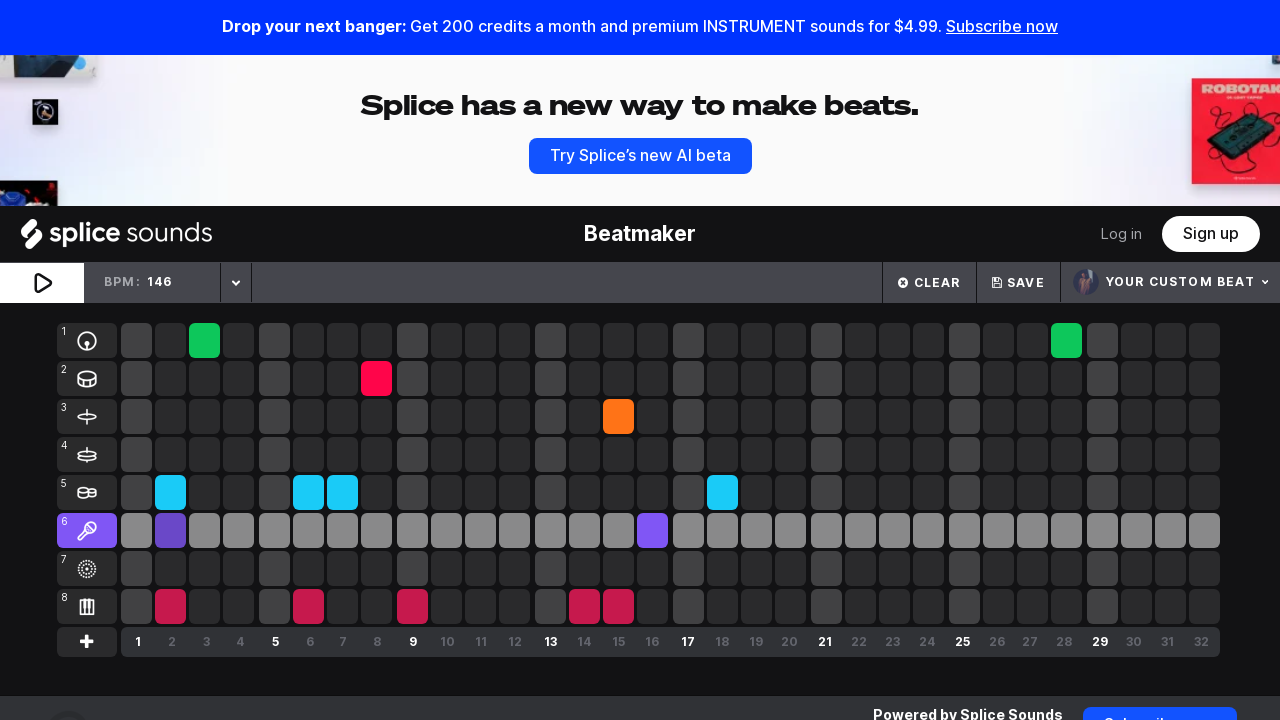

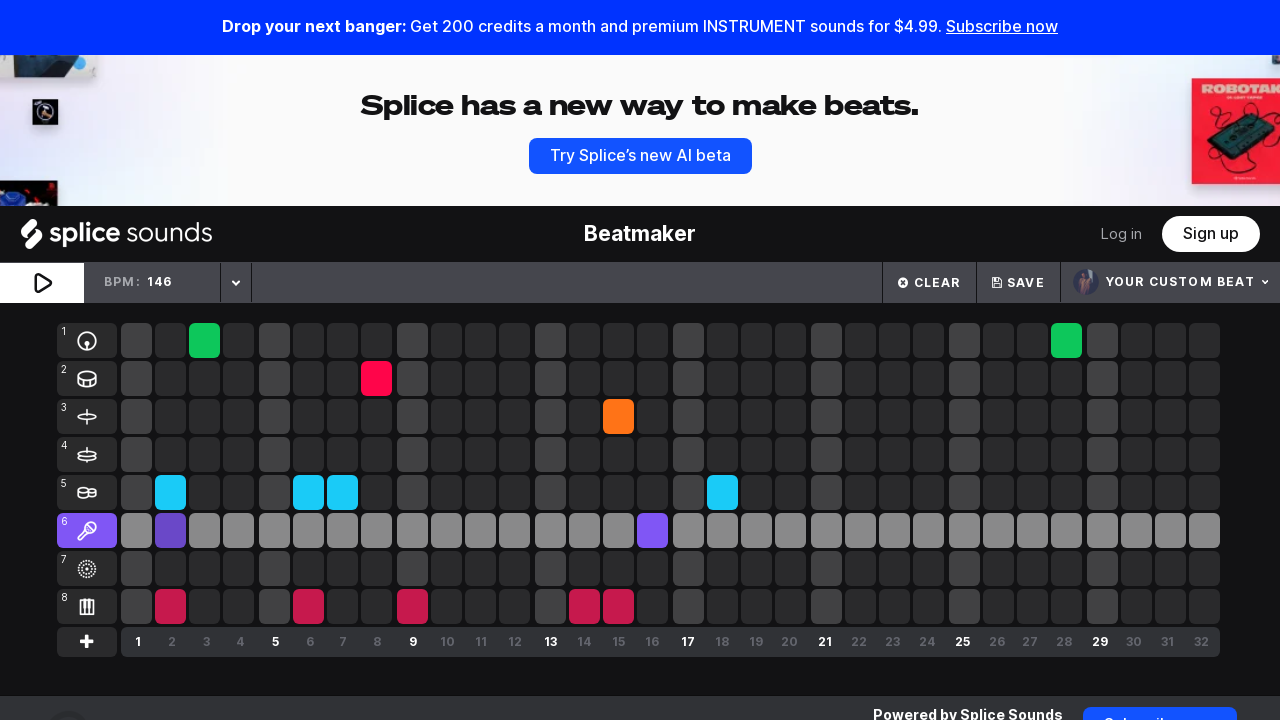